Tests responsive design behavior by resizing the viewport to different widths (480, 960, 1366, 1920) and scrolling through the entire page height at each size to verify content renders correctly at various breakpoints.

Starting URL: https://nomadcoders.co

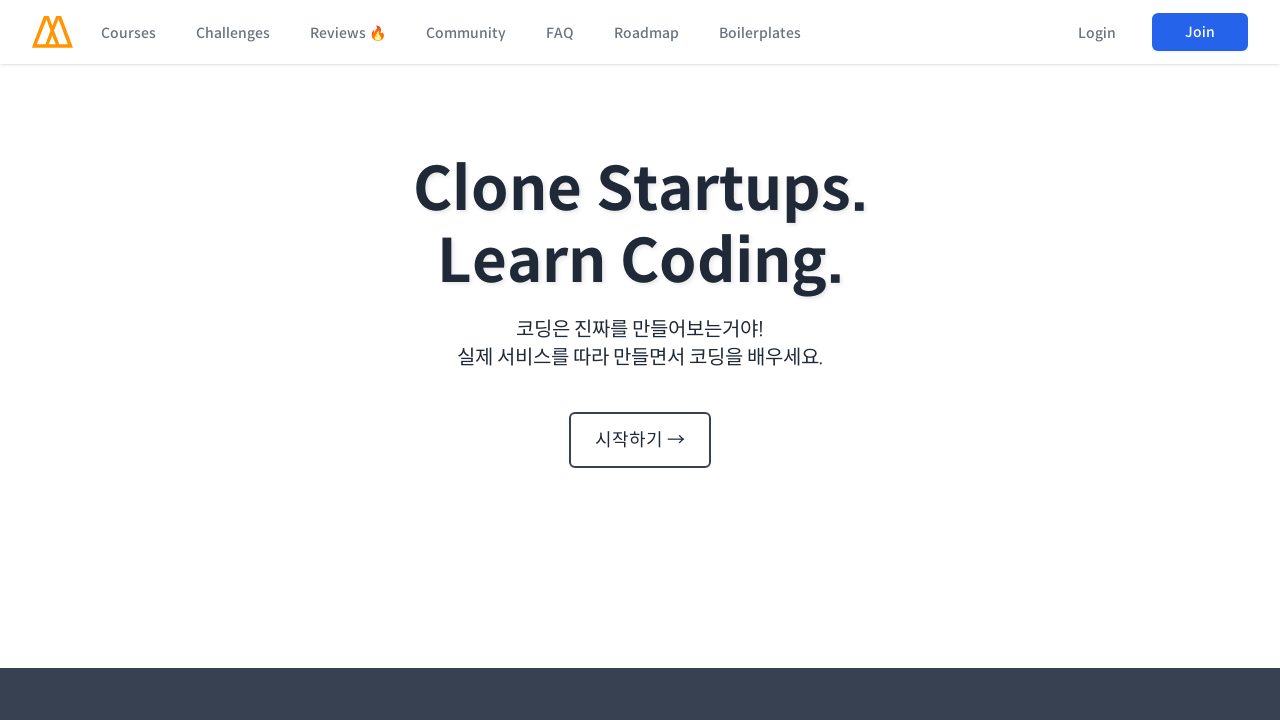

Set viewport width to 480px and height to 1056px
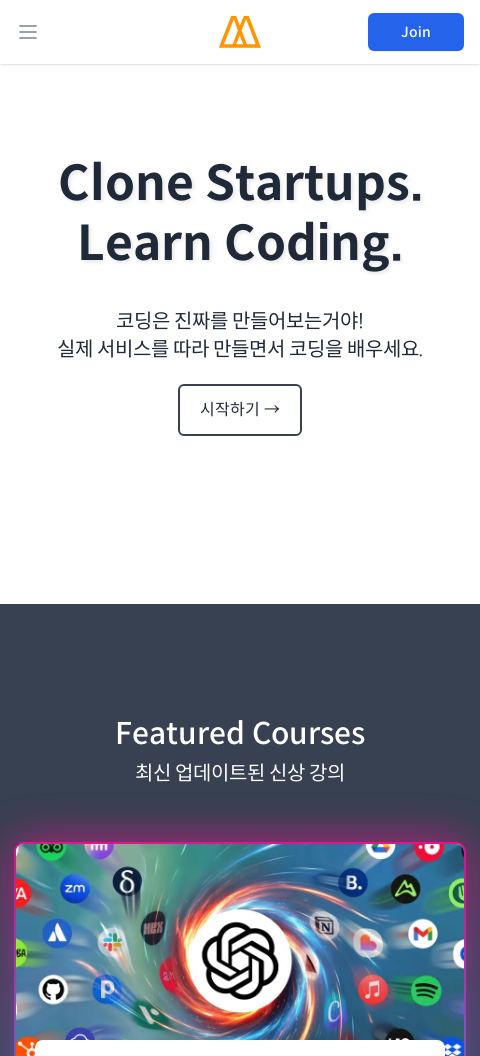

Scrolled to top of page
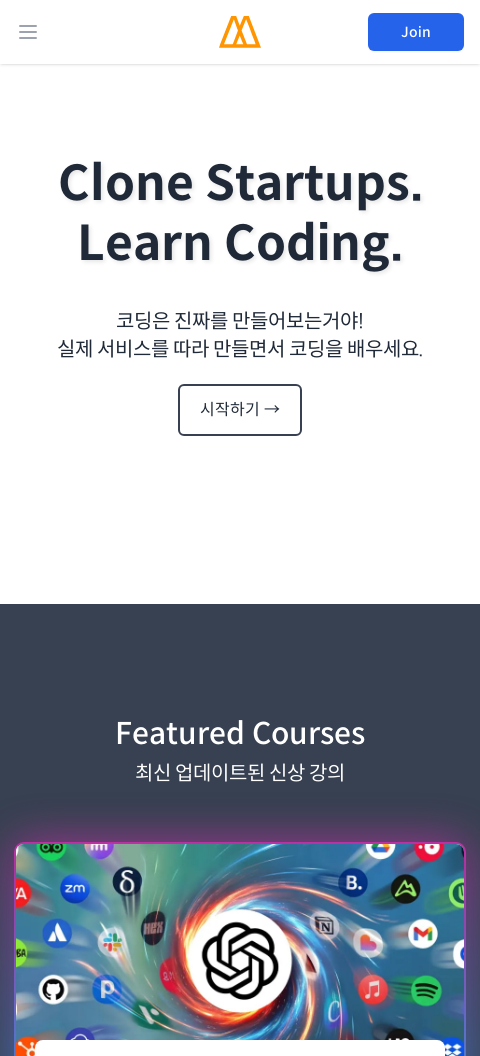

Waited 1000ms for page to stabilize
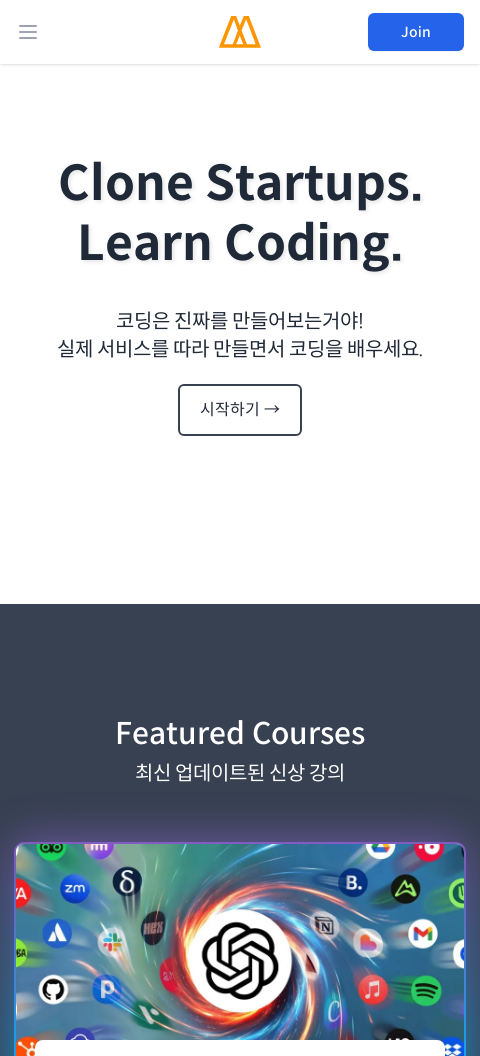

Retrieved total scroll height: 12577px
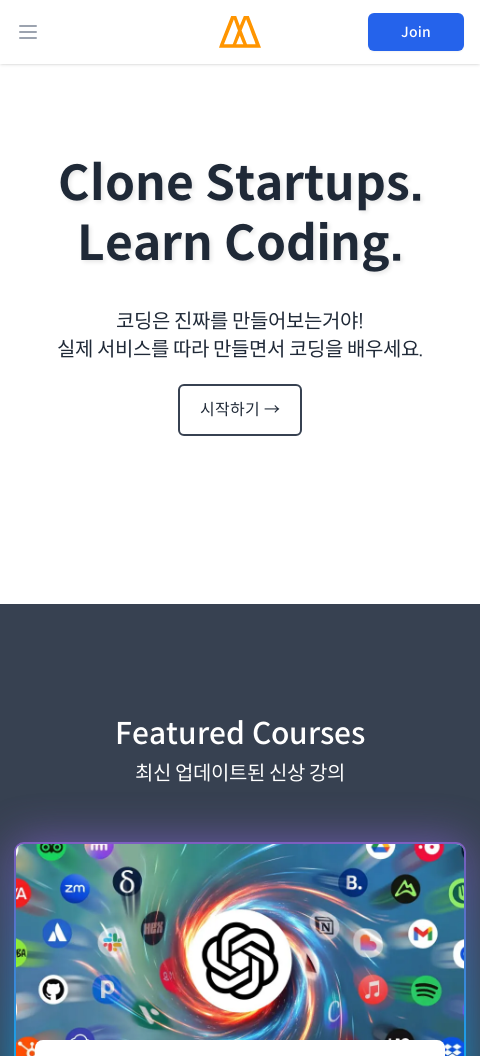

Calculated total sections to scroll: 12
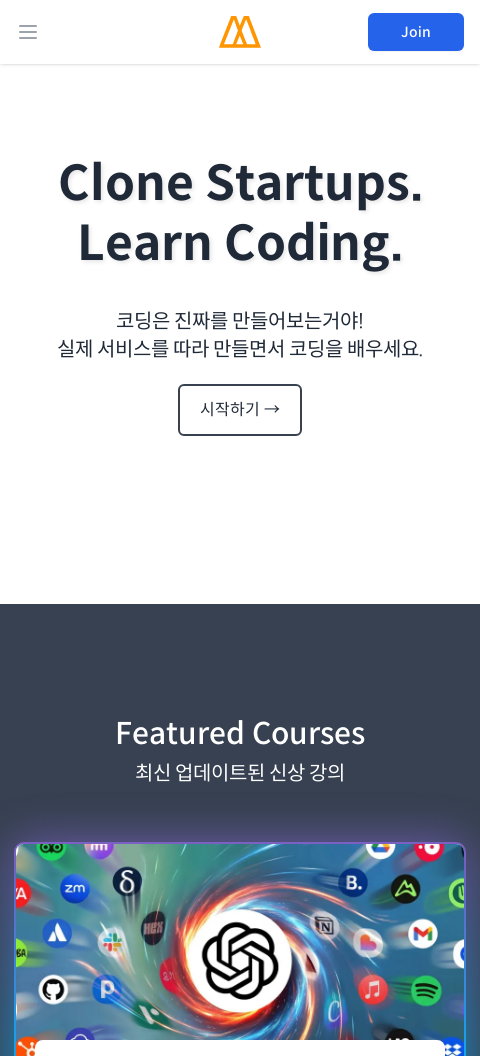

Scrolled to section 0 at 480px viewport width (scroll position: 0px)
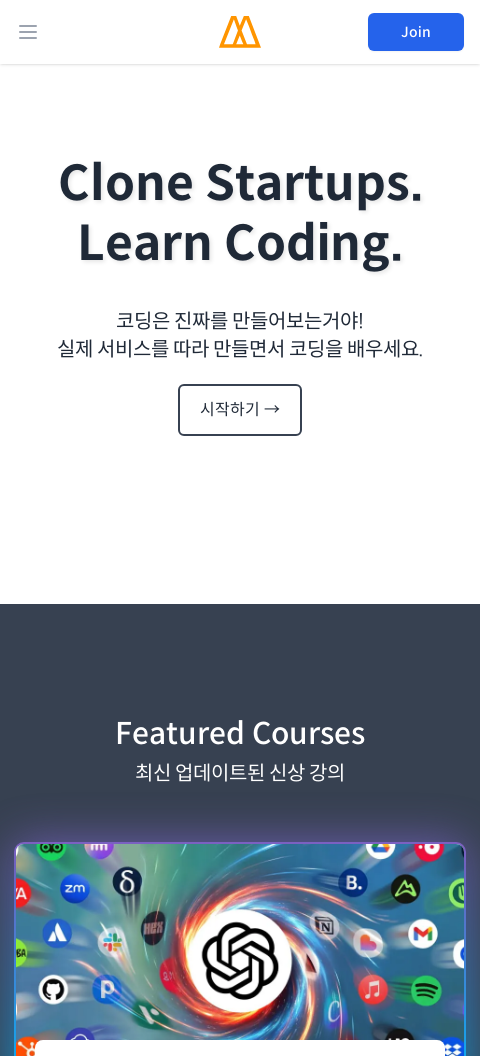

Waited 500ms for content to render
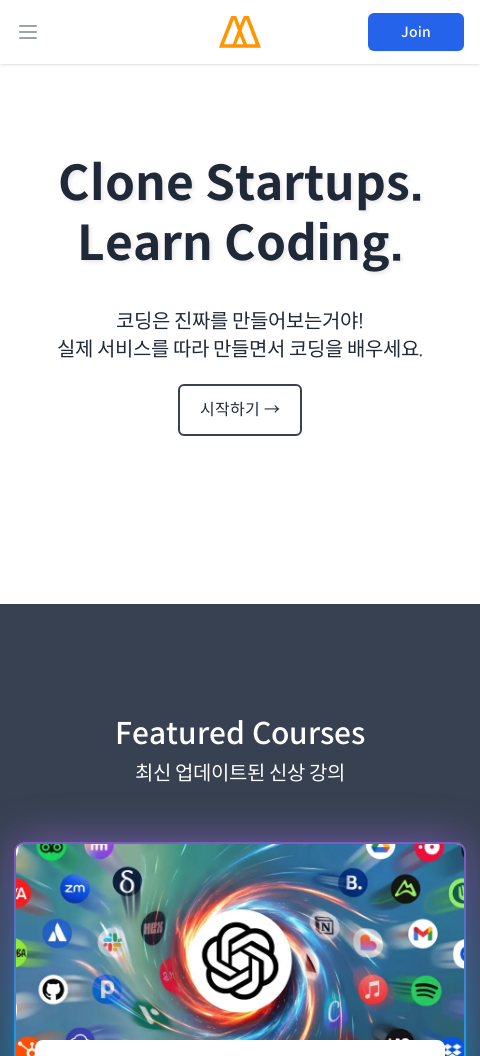

Scrolled to section 1 at 480px viewport width (scroll position: 1056px)
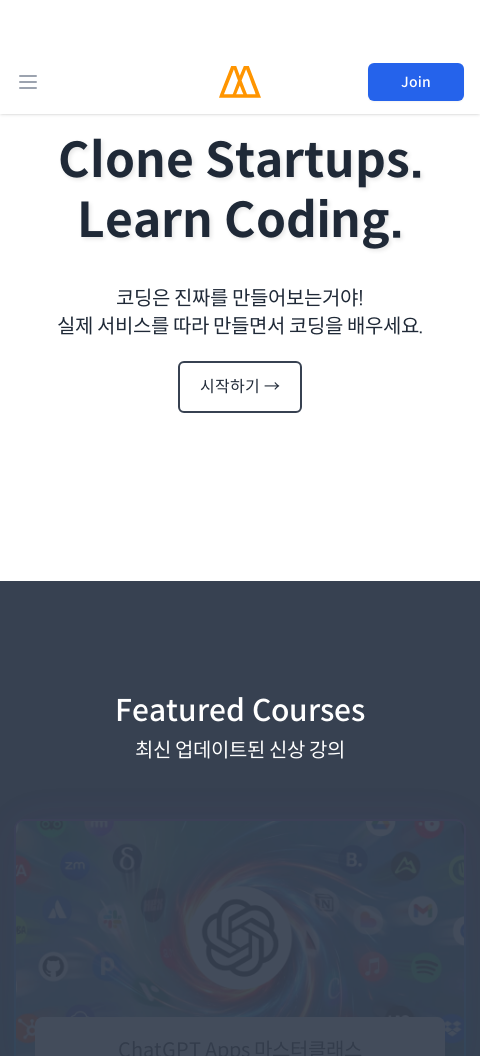

Waited 500ms for content to render
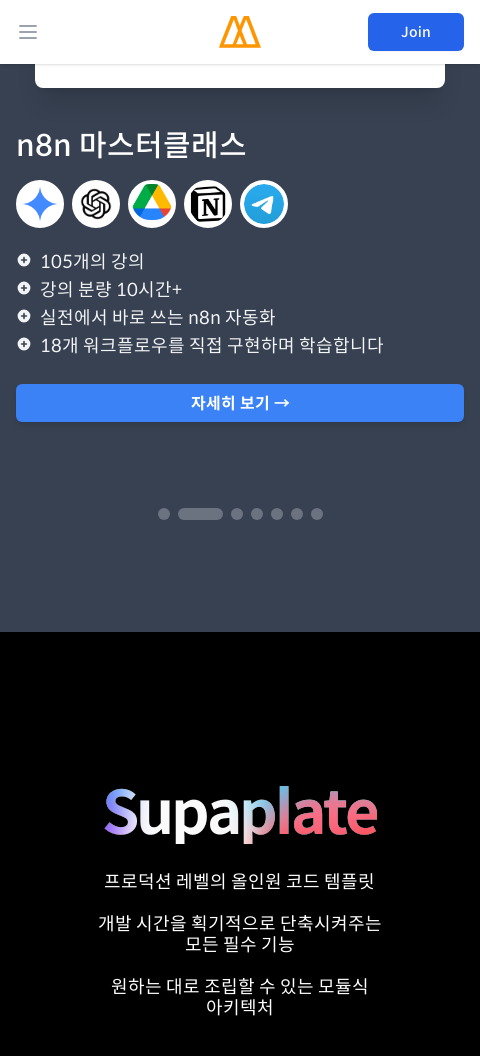

Scrolled to section 2 at 480px viewport width (scroll position: 2112px)
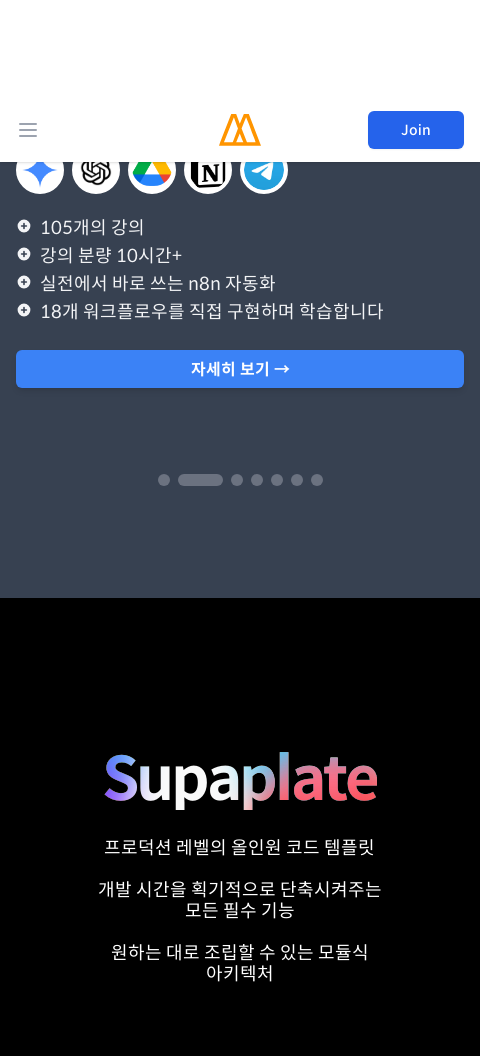

Waited 500ms for content to render
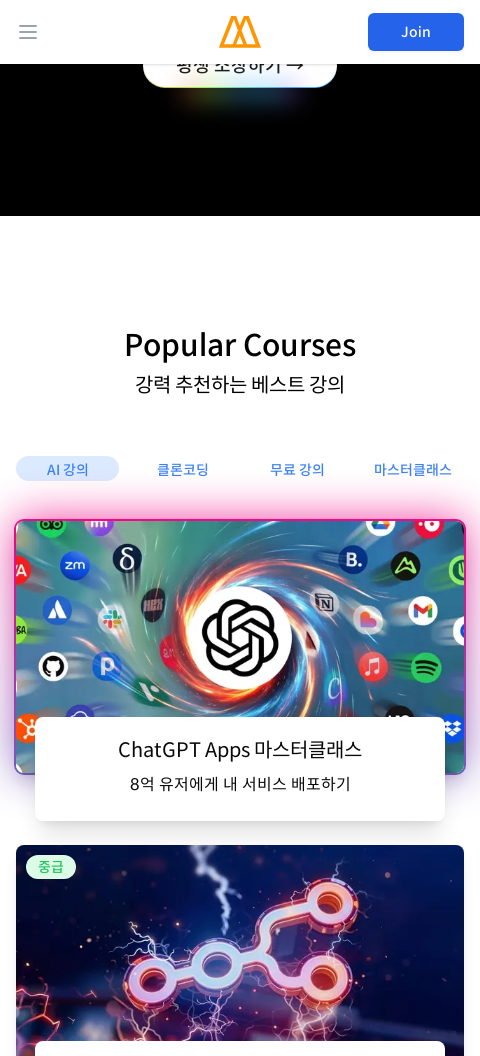

Scrolled to section 3 at 480px viewport width (scroll position: 3168px)
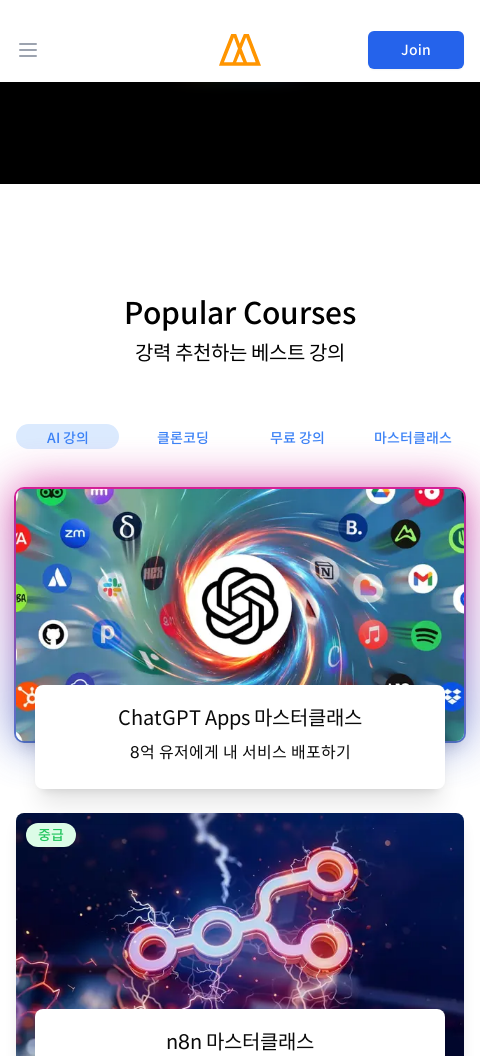

Waited 500ms for content to render
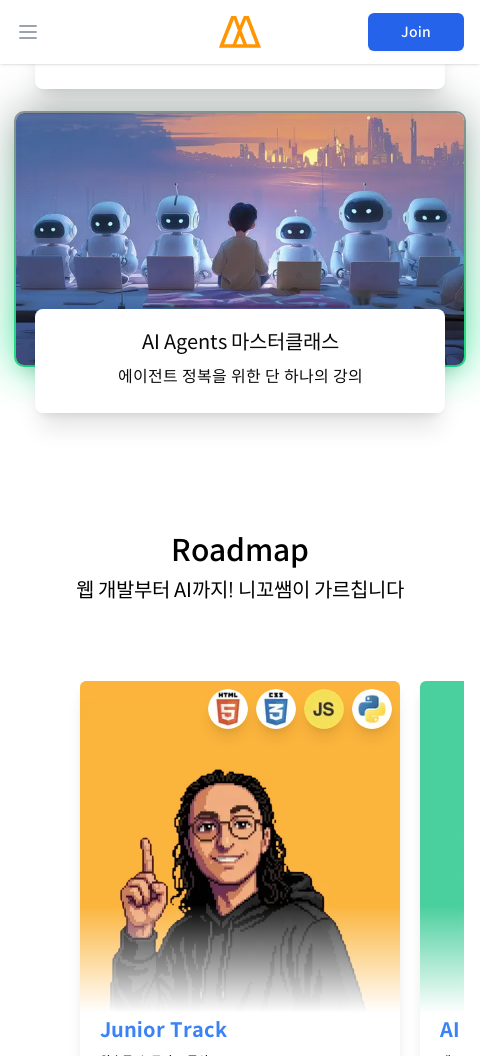

Scrolled to section 4 at 480px viewport width (scroll position: 4224px)
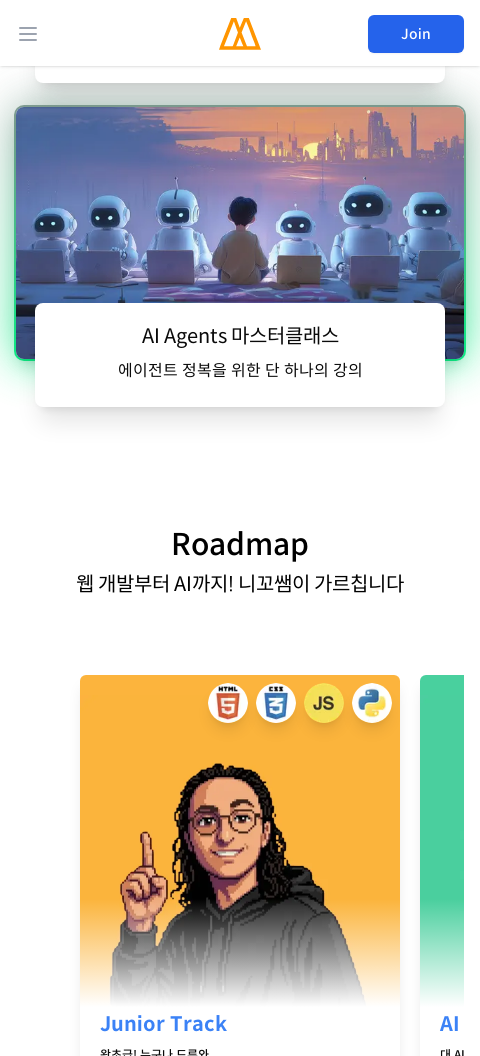

Waited 500ms for content to render
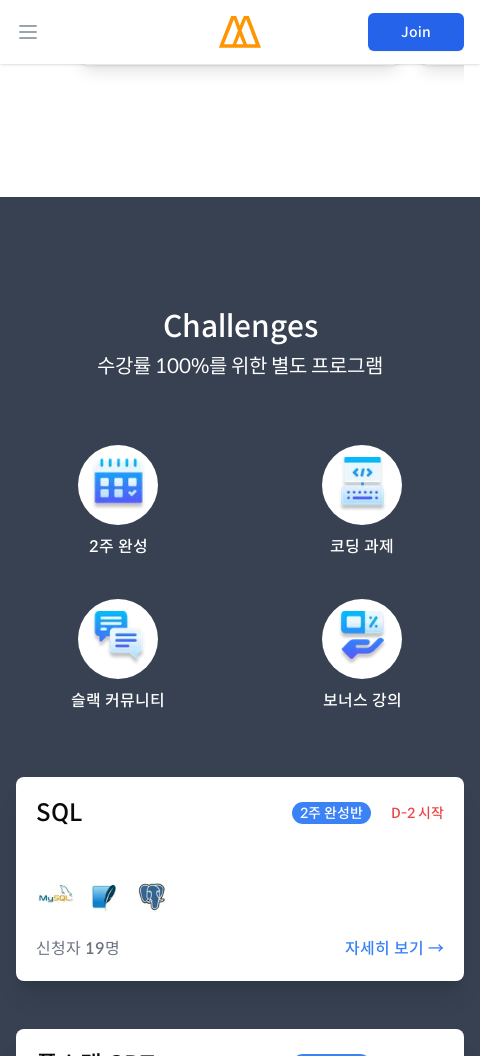

Scrolled to section 5 at 480px viewport width (scroll position: 5280px)
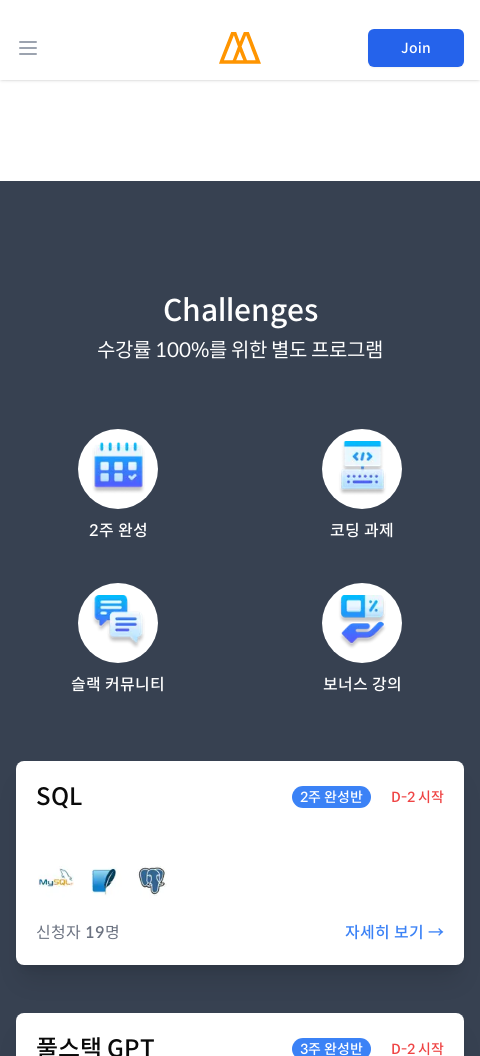

Waited 500ms for content to render
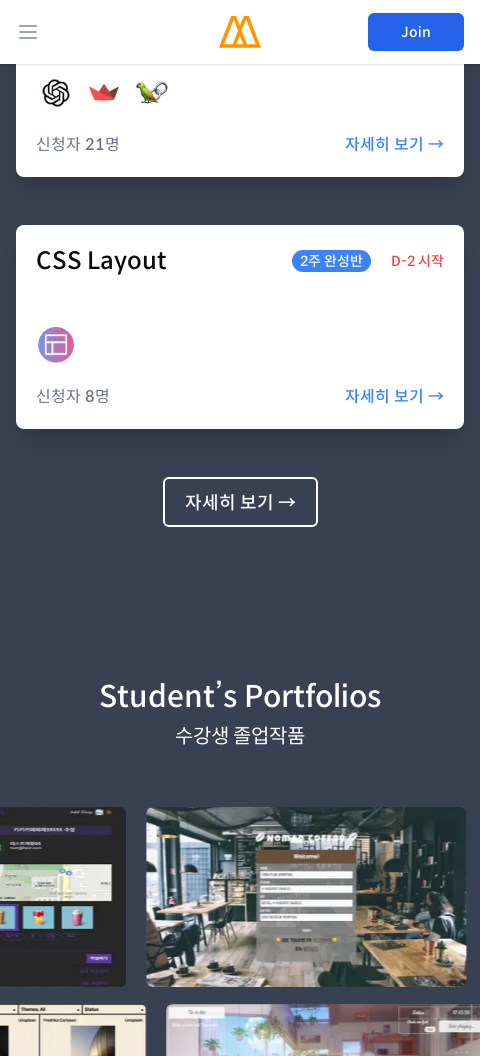

Scrolled to section 6 at 480px viewport width (scroll position: 6336px)
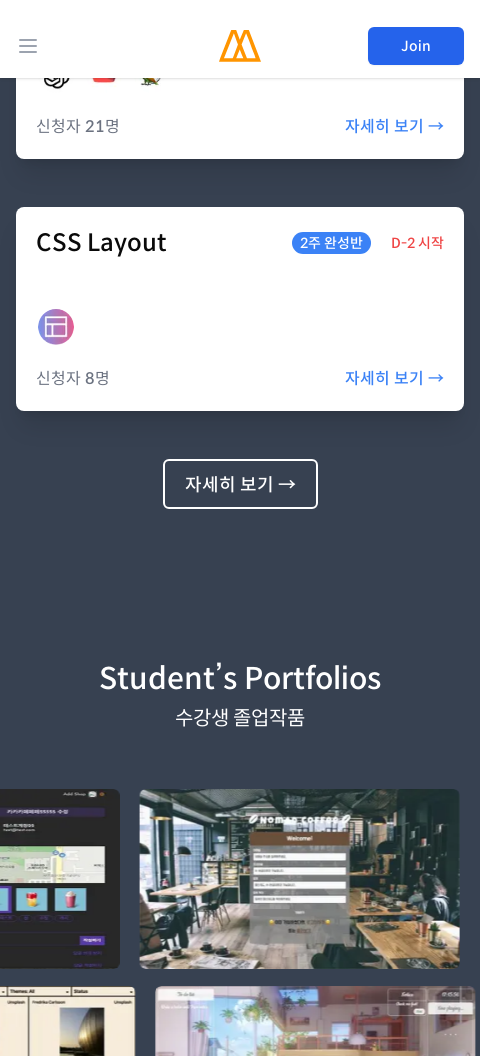

Waited 500ms for content to render
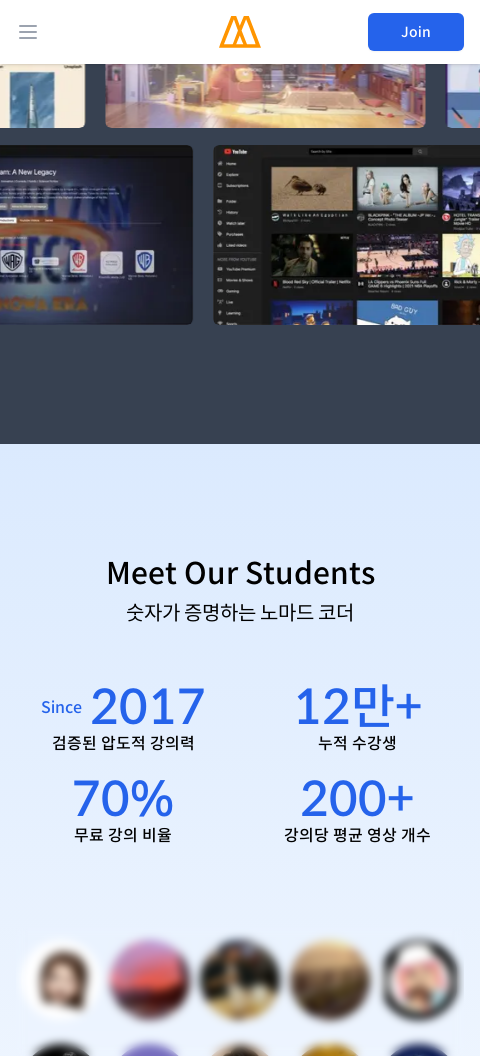

Scrolled to section 7 at 480px viewport width (scroll position: 7392px)
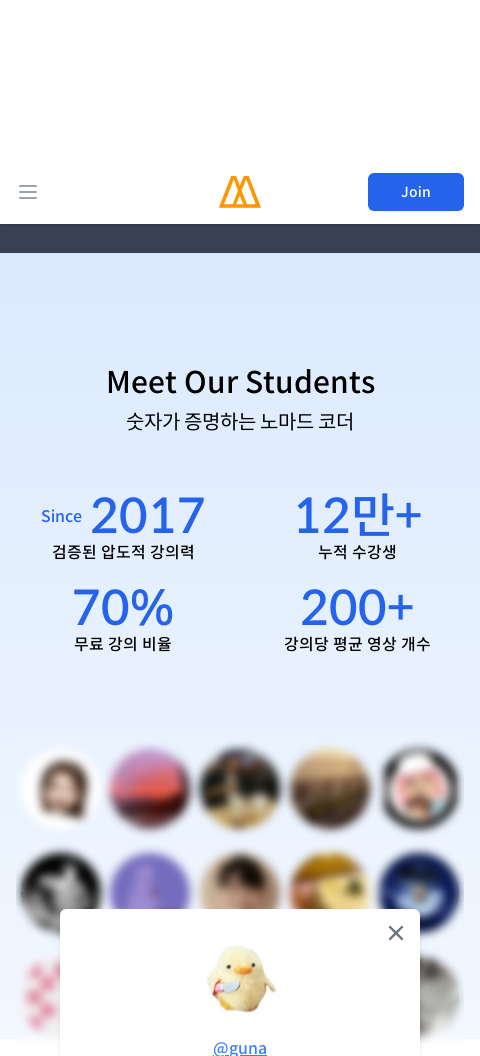

Waited 500ms for content to render
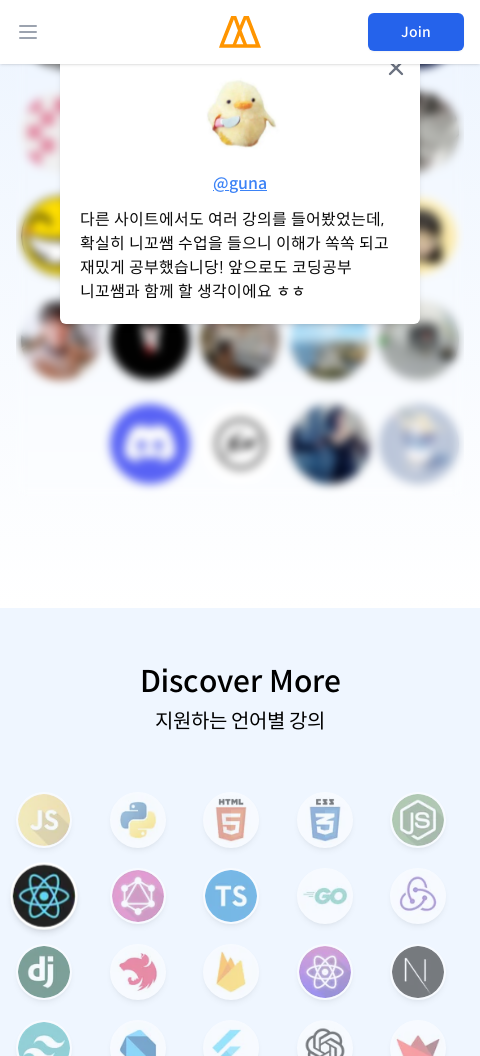

Scrolled to section 8 at 480px viewport width (scroll position: 8448px)
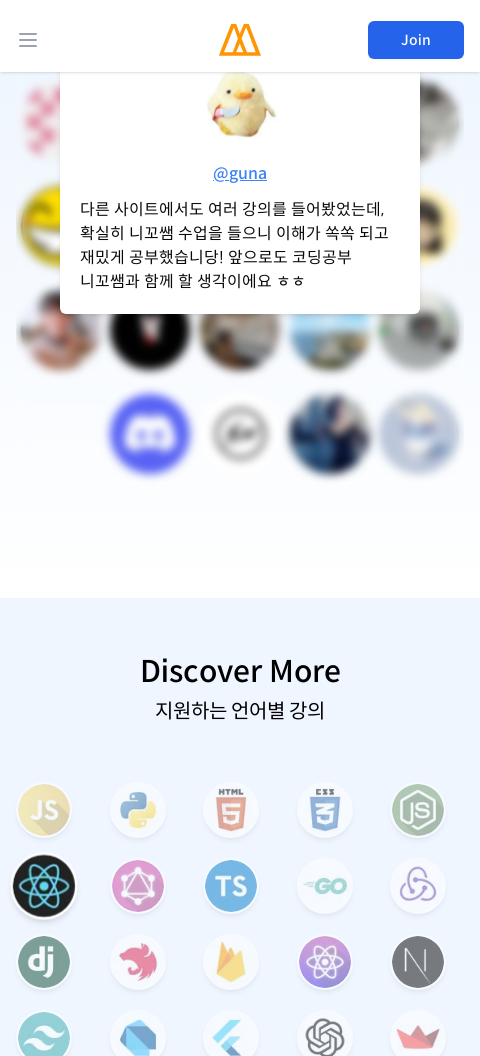

Waited 500ms for content to render
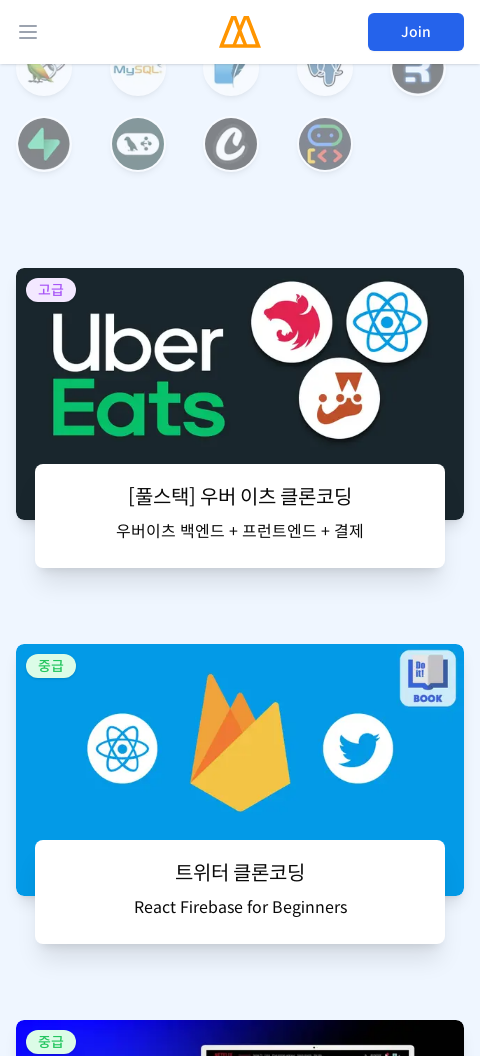

Scrolled to section 9 at 480px viewport width (scroll position: 9504px)
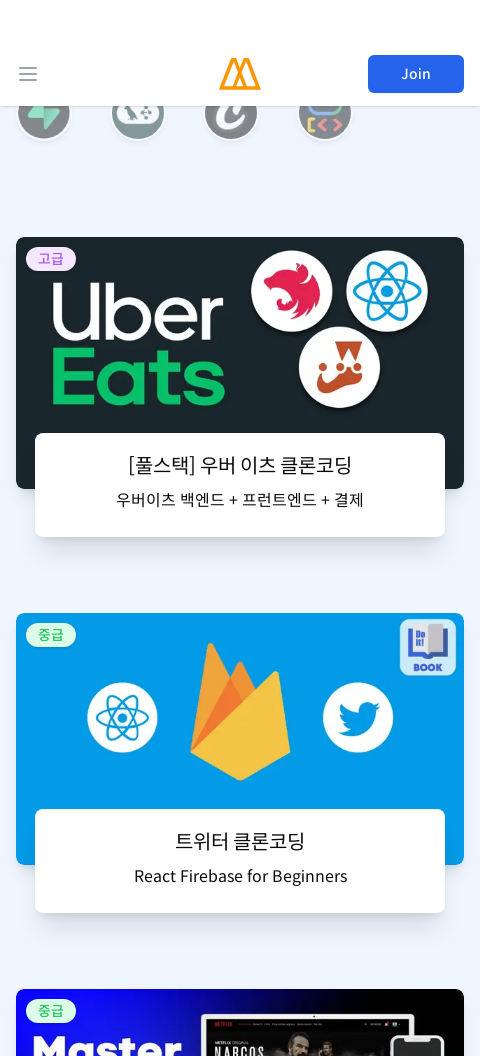

Waited 500ms for content to render
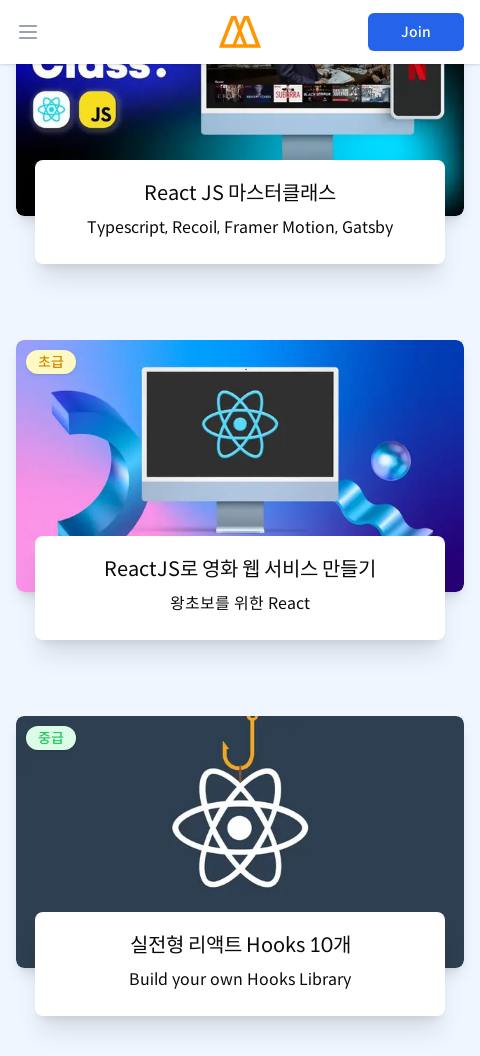

Scrolled to section 10 at 480px viewport width (scroll position: 10560px)
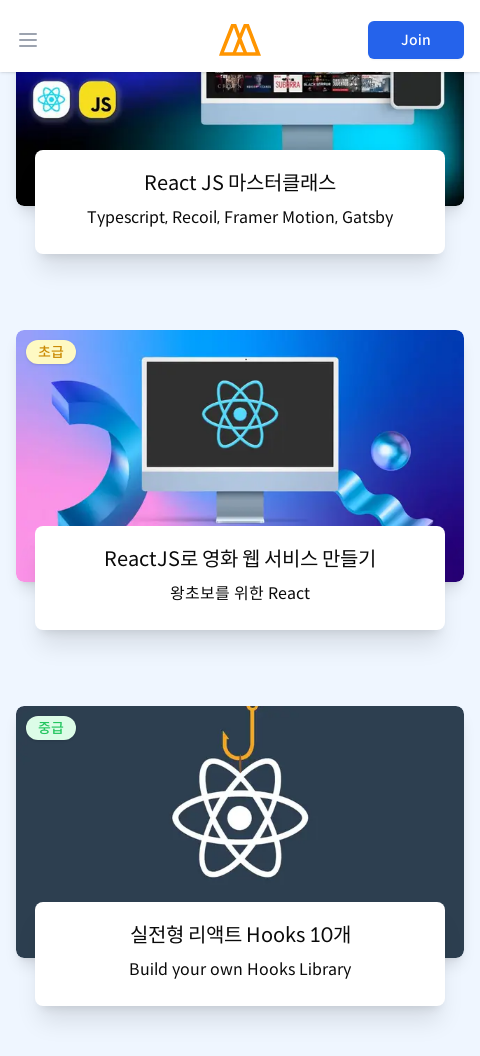

Waited 500ms for content to render
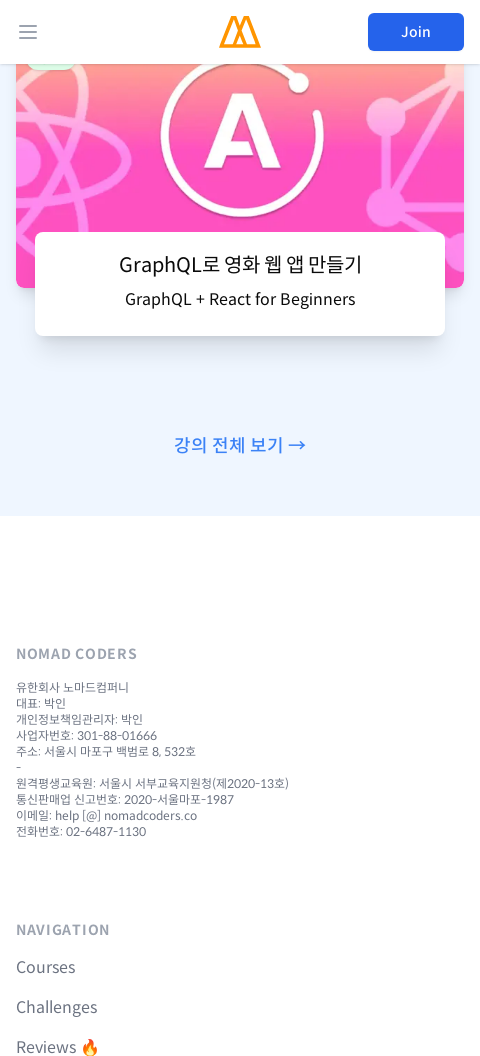

Scrolled to section 11 at 480px viewport width (scroll position: 11616px)
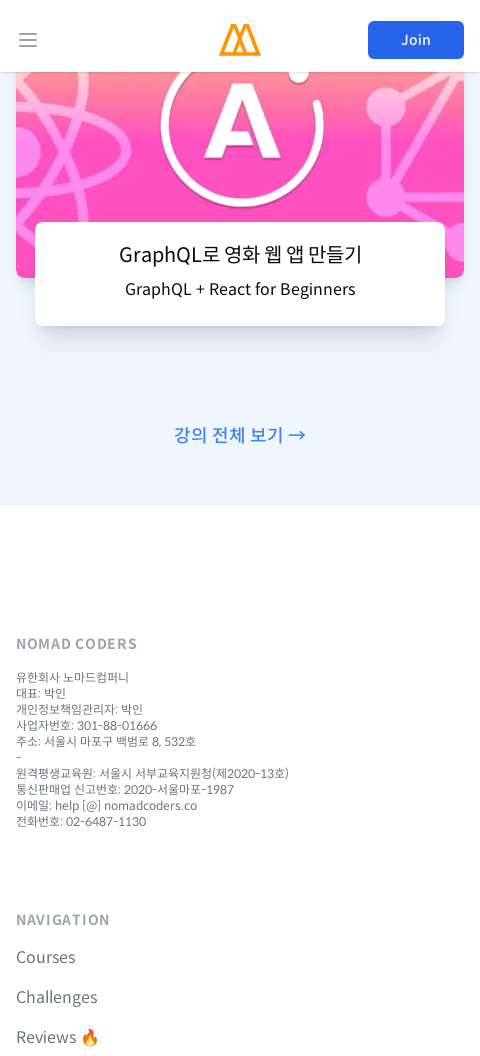

Waited 500ms for content to render
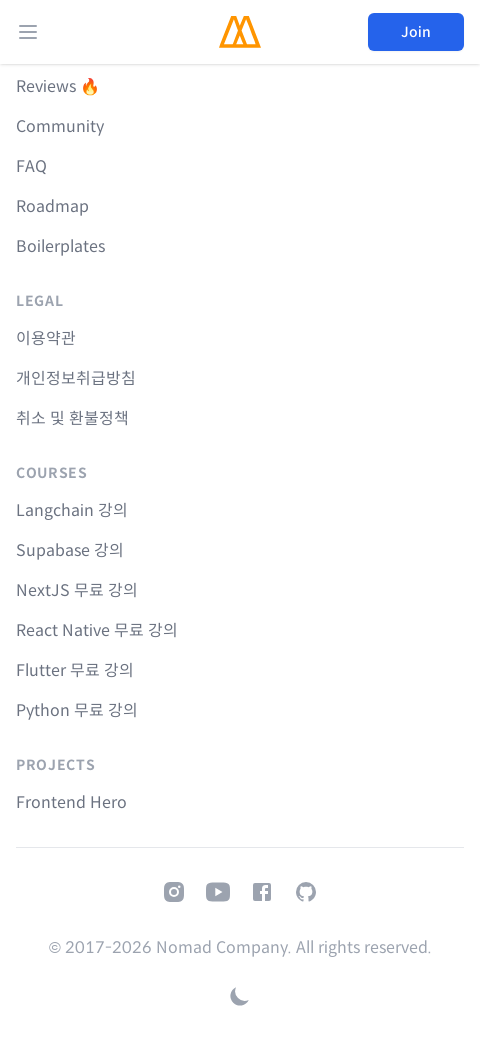

Scrolled to section 12 at 480px viewport width (scroll position: 12672px)
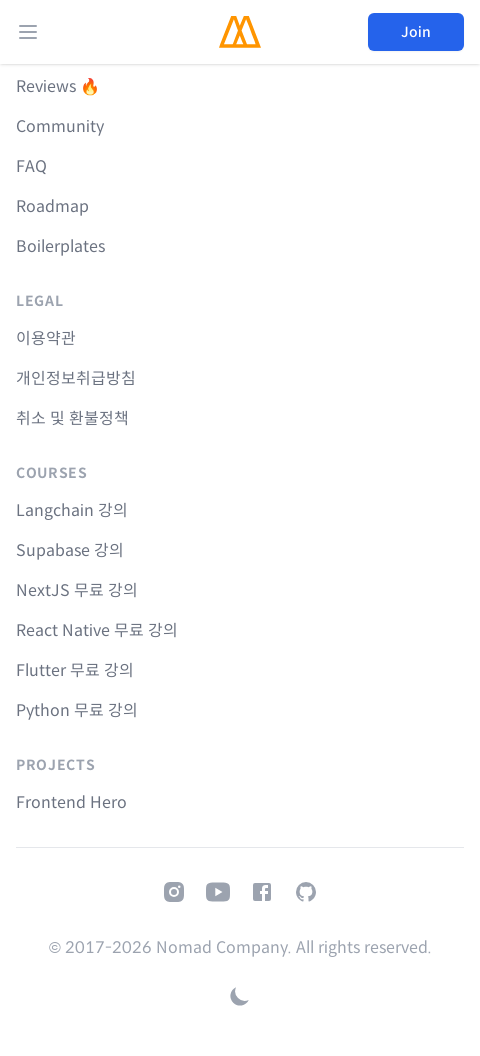

Waited 500ms for content to render
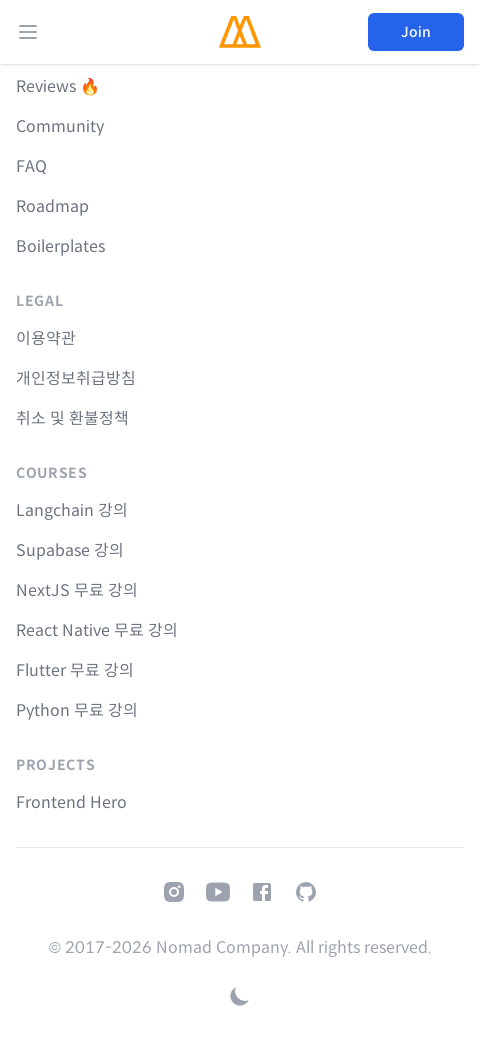

Set viewport width to 960px and height to 1056px
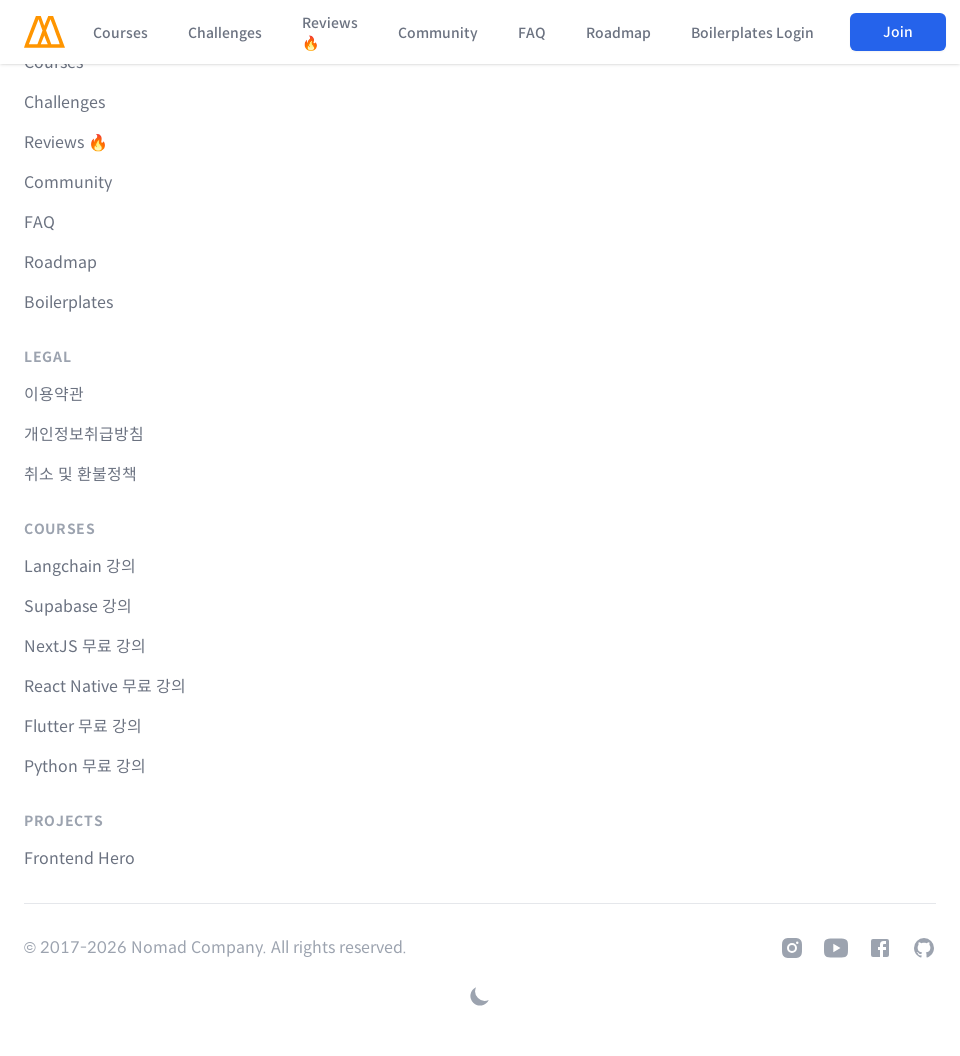

Scrolled to top of page
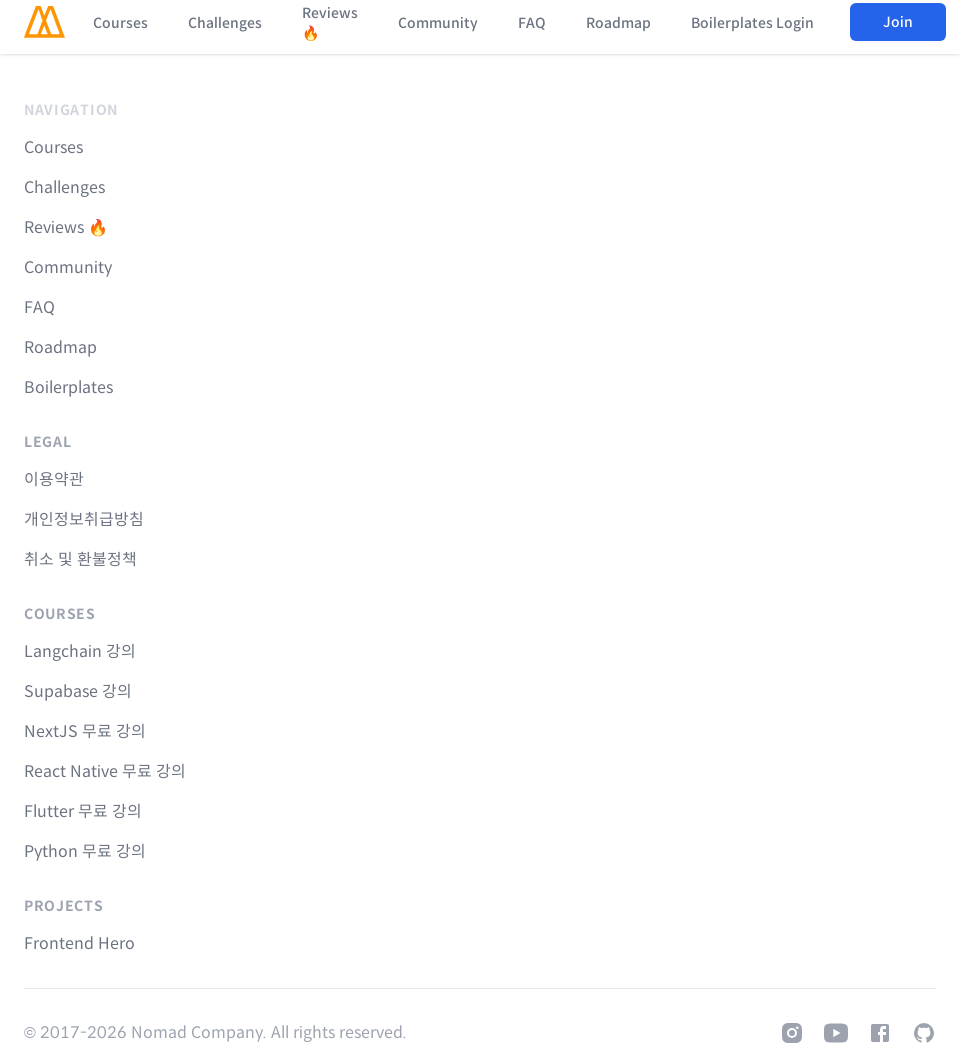

Waited 1000ms for page to stabilize
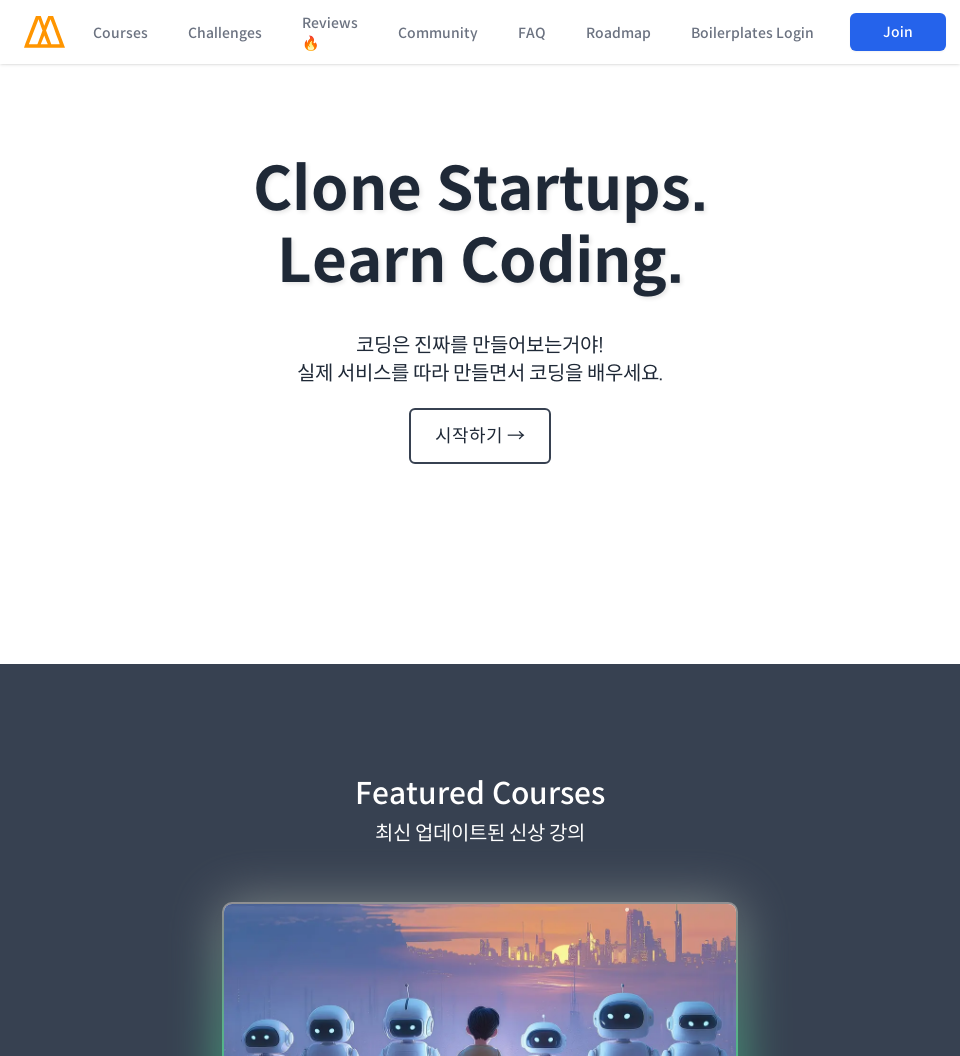

Retrieved total scroll height: 10643px
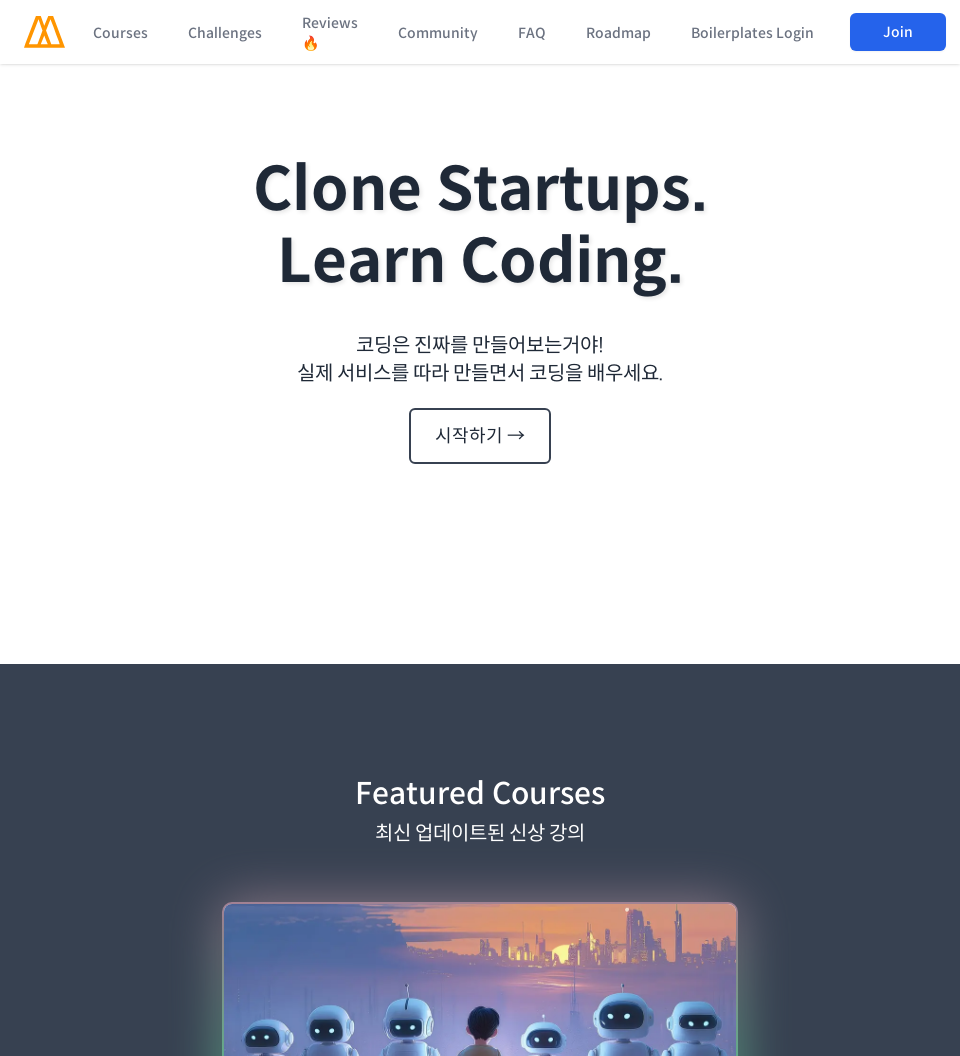

Calculated total sections to scroll: 11
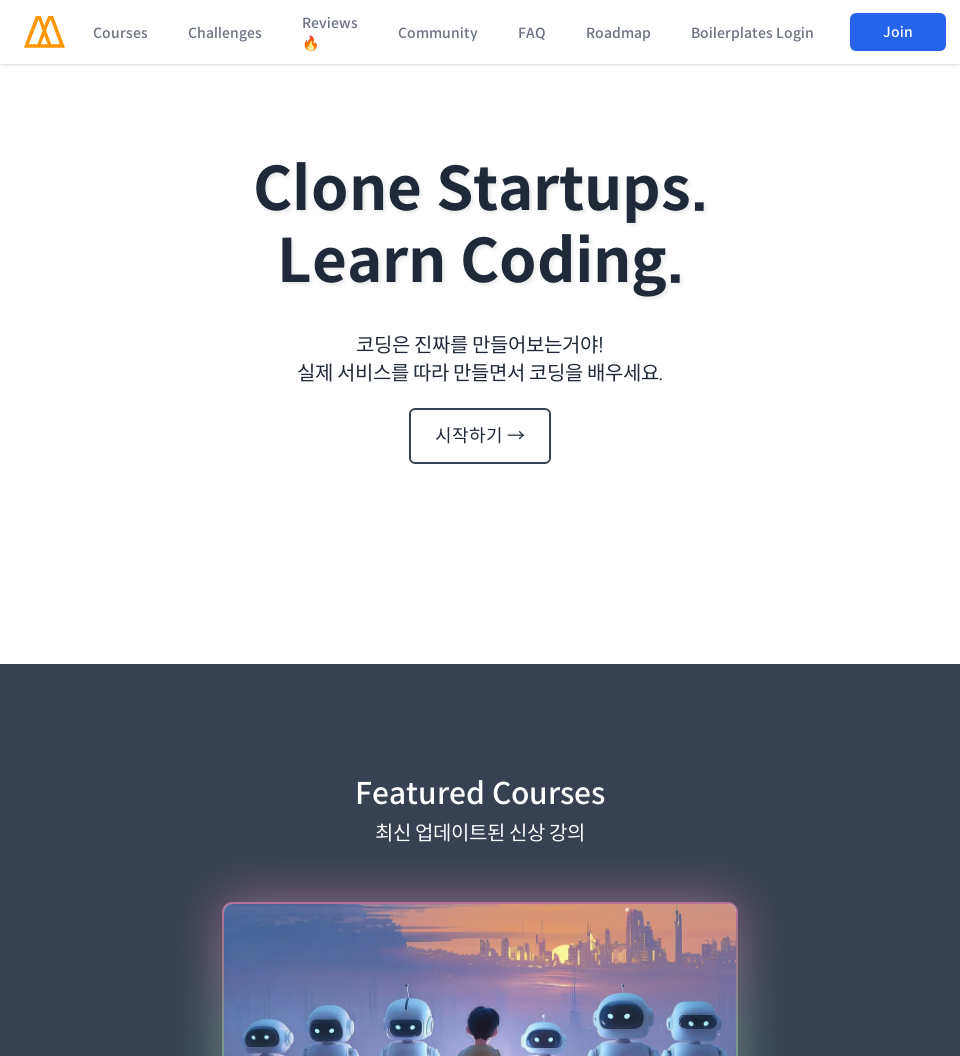

Scrolled to section 0 at 960px viewport width (scroll position: 0px)
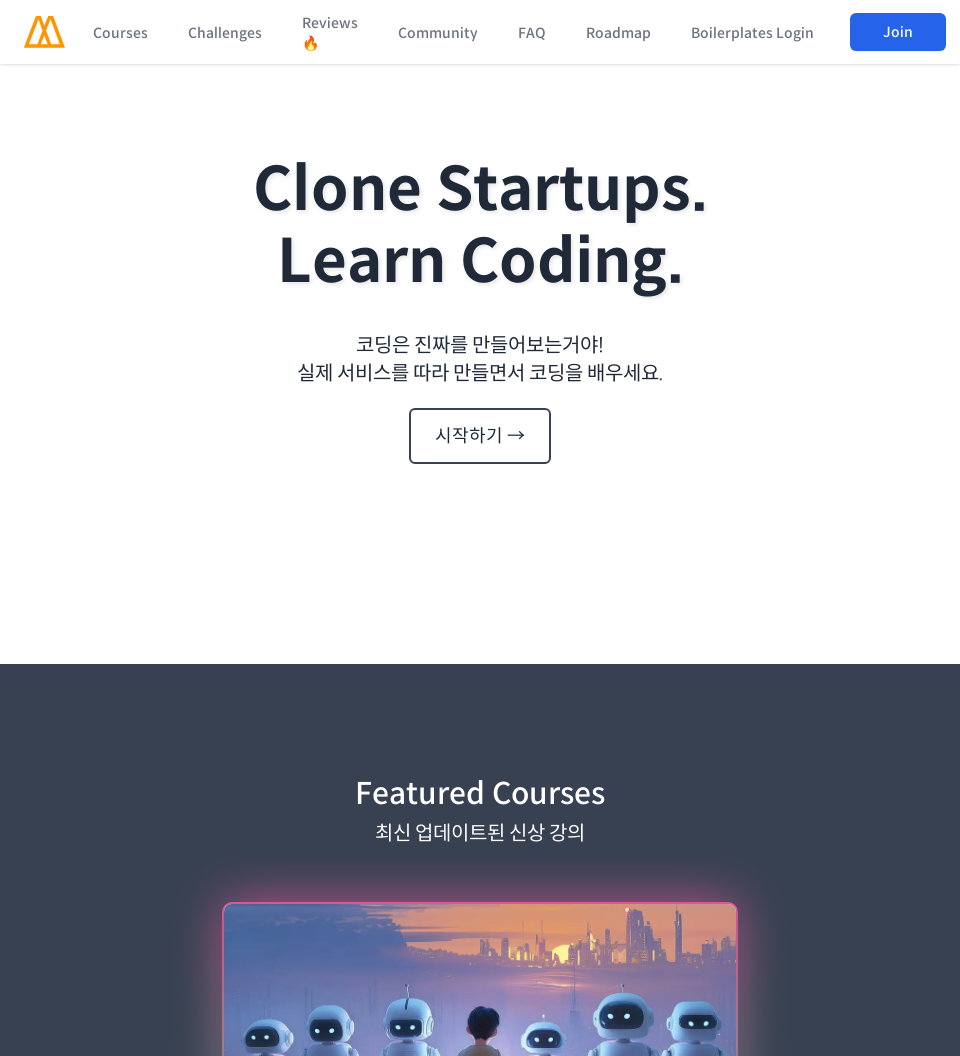

Waited 500ms for content to render
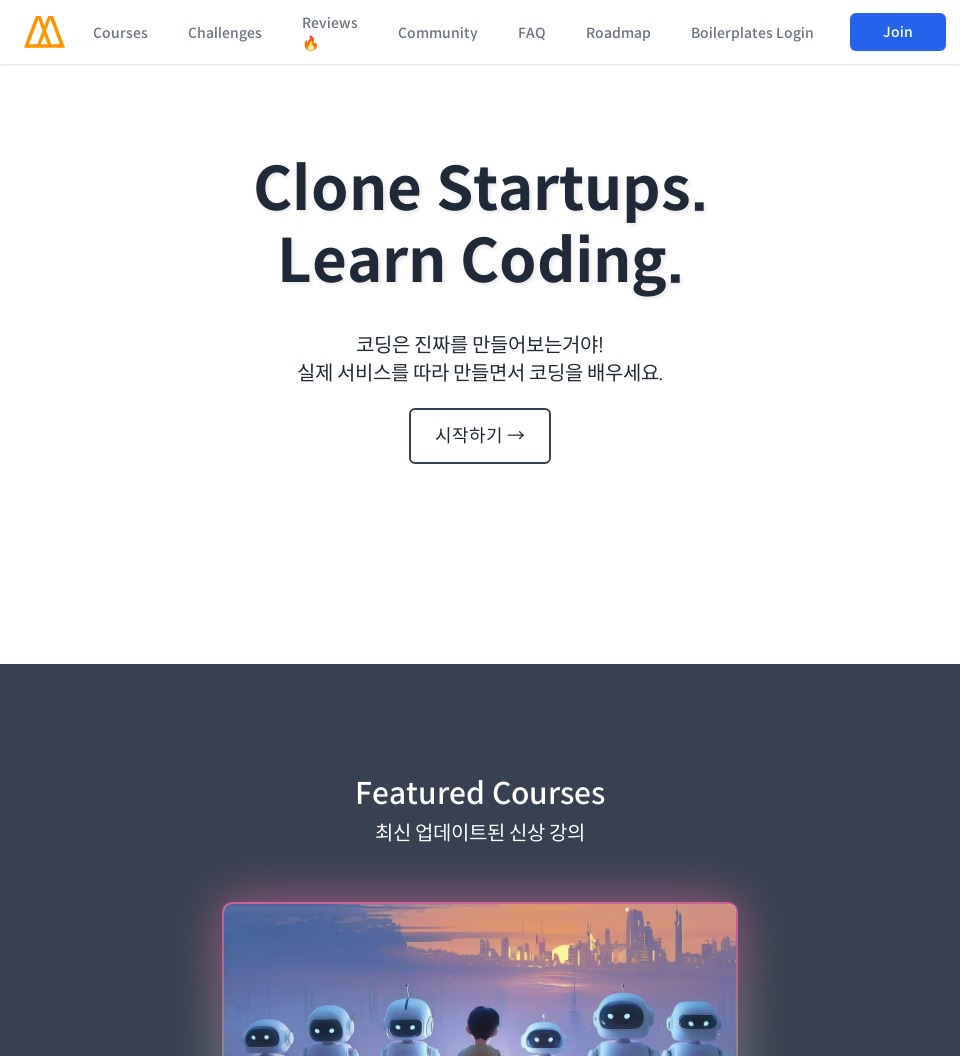

Scrolled to section 1 at 960px viewport width (scroll position: 1056px)
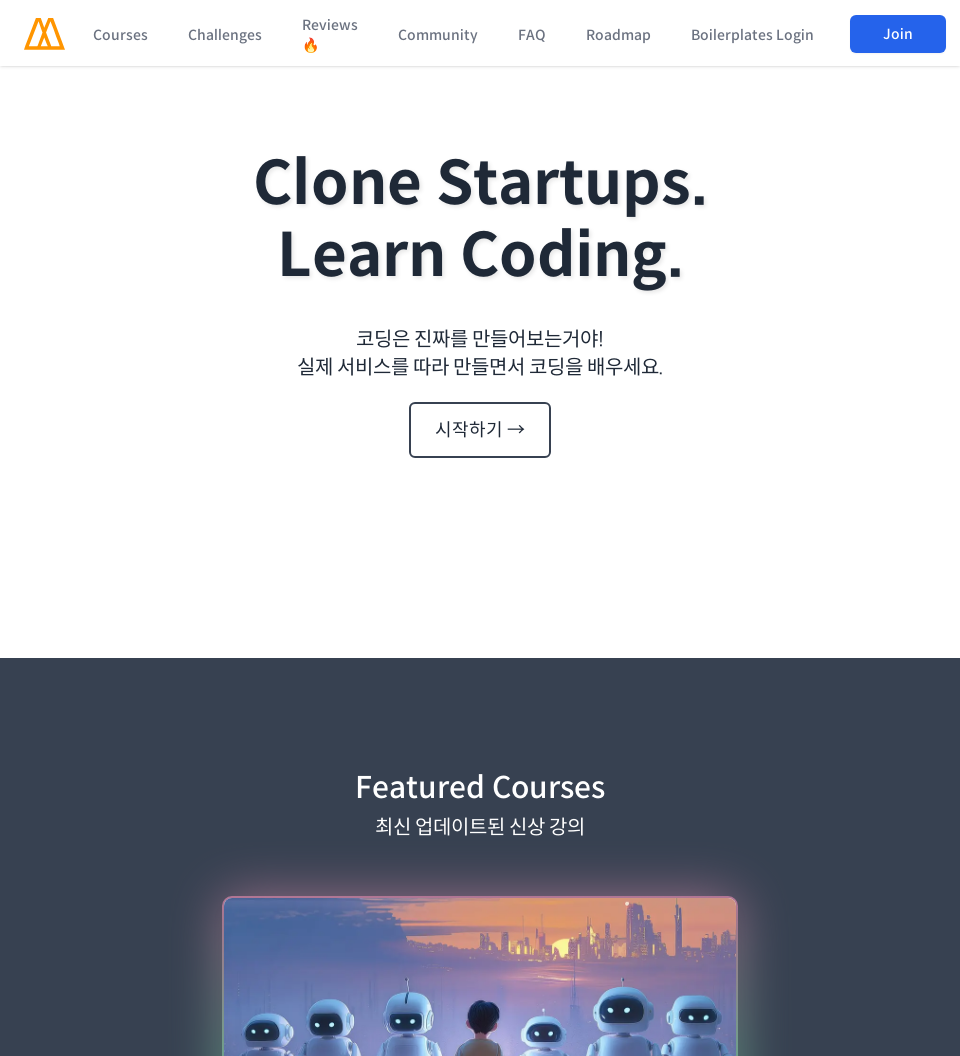

Waited 500ms for content to render
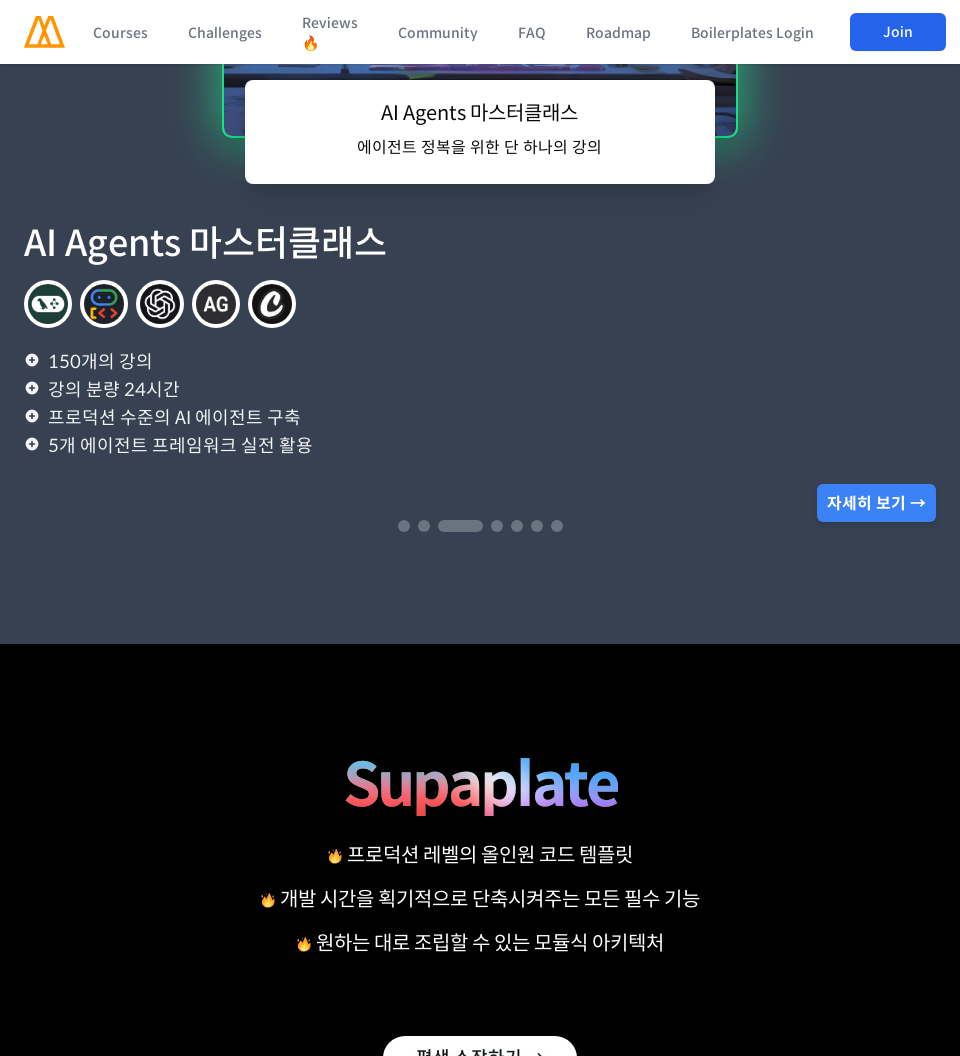

Scrolled to section 2 at 960px viewport width (scroll position: 2112px)
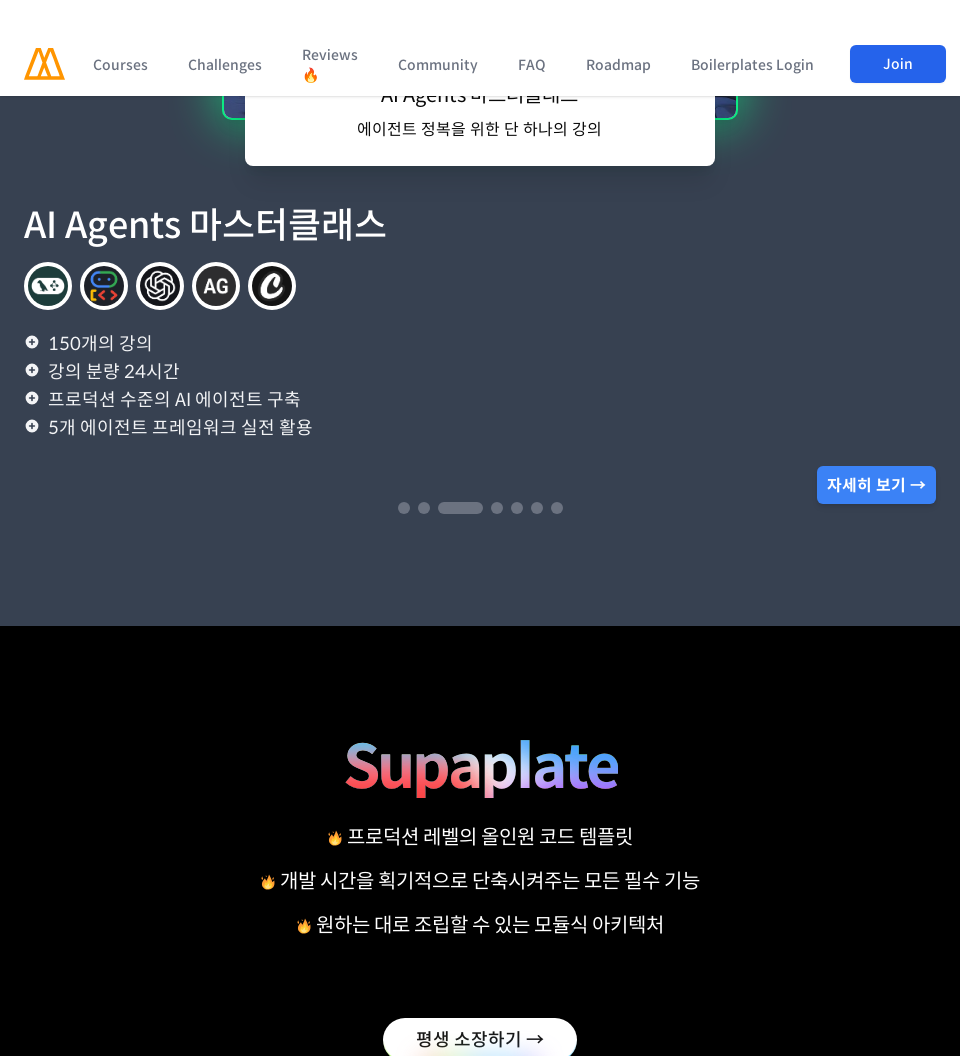

Waited 500ms for content to render
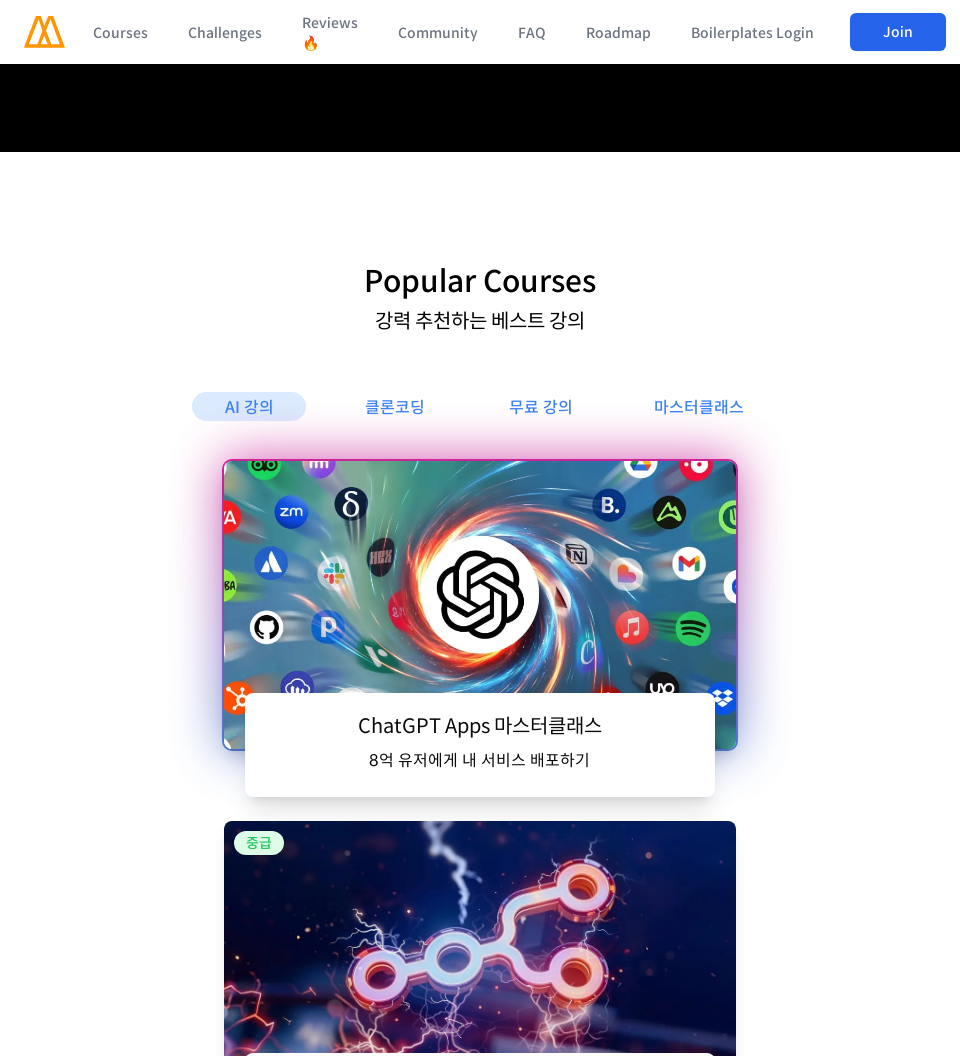

Scrolled to section 3 at 960px viewport width (scroll position: 3168px)
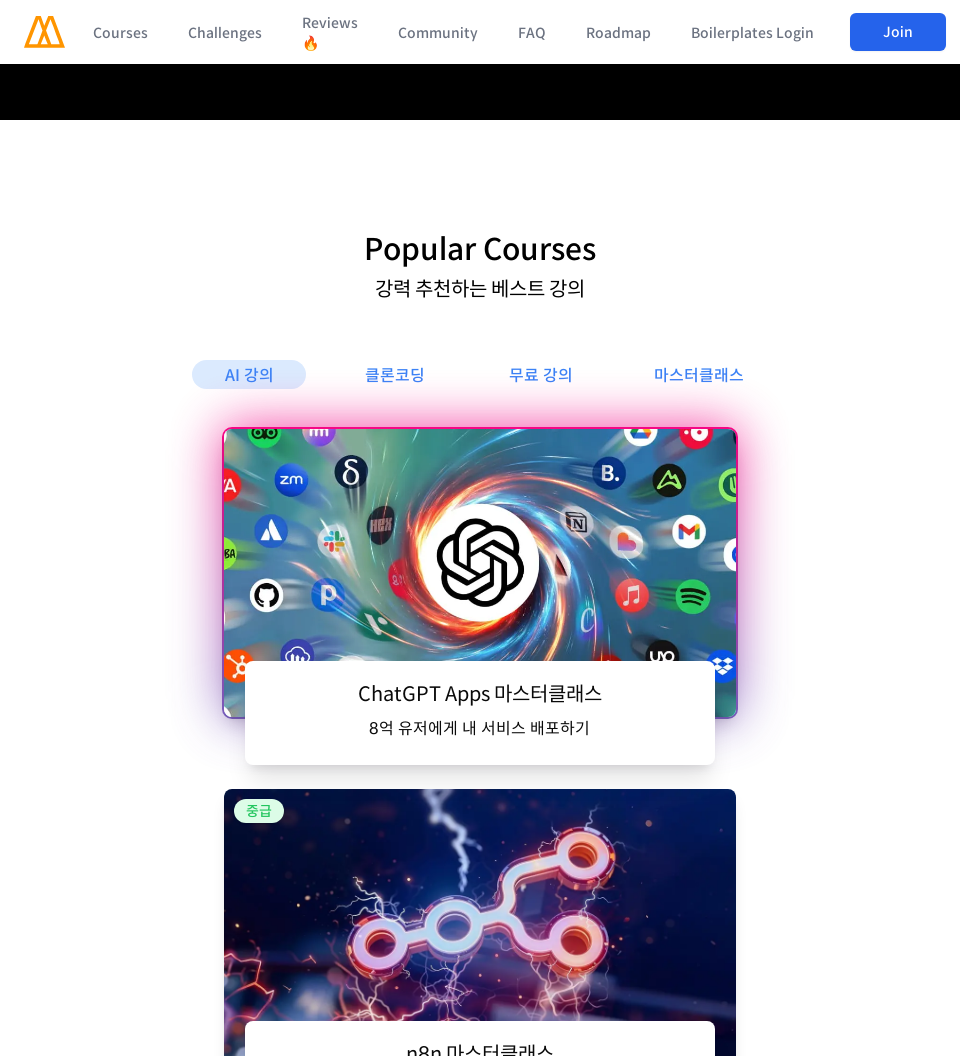

Waited 500ms for content to render
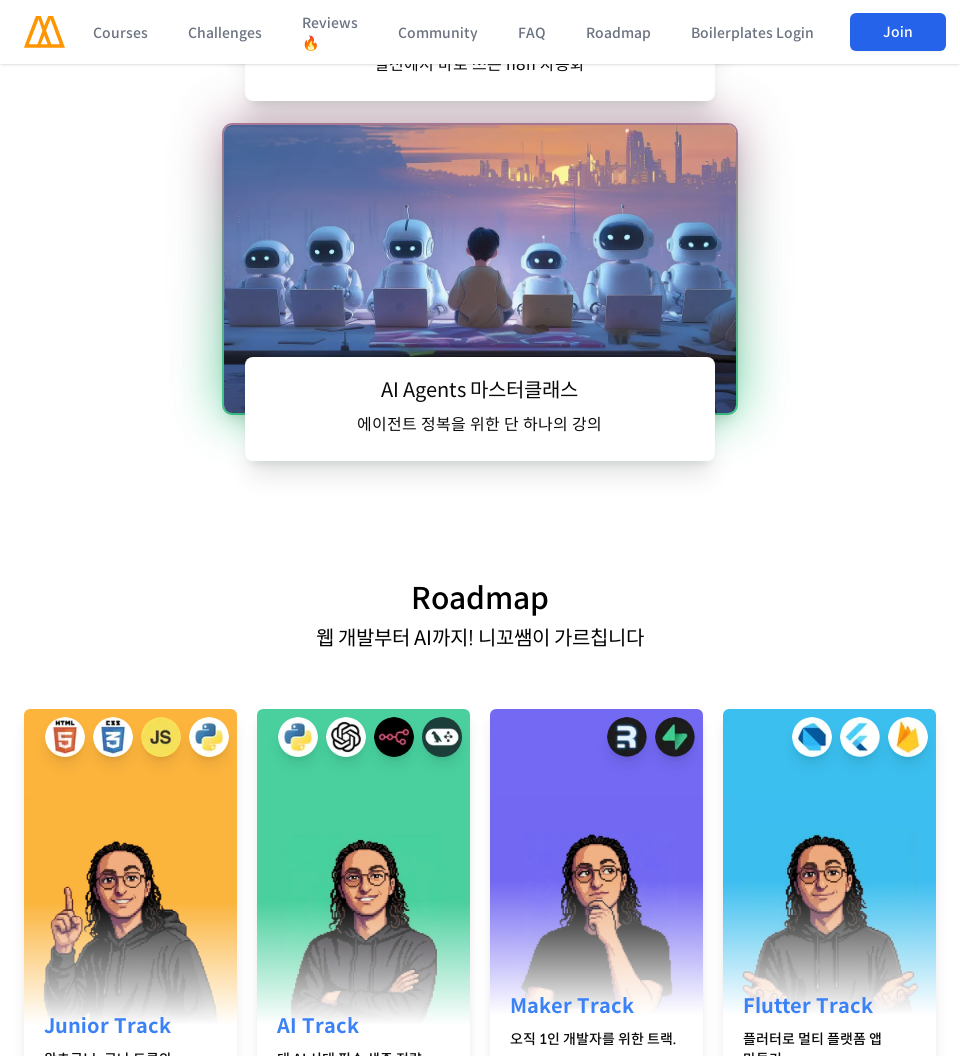

Scrolled to section 4 at 960px viewport width (scroll position: 4224px)
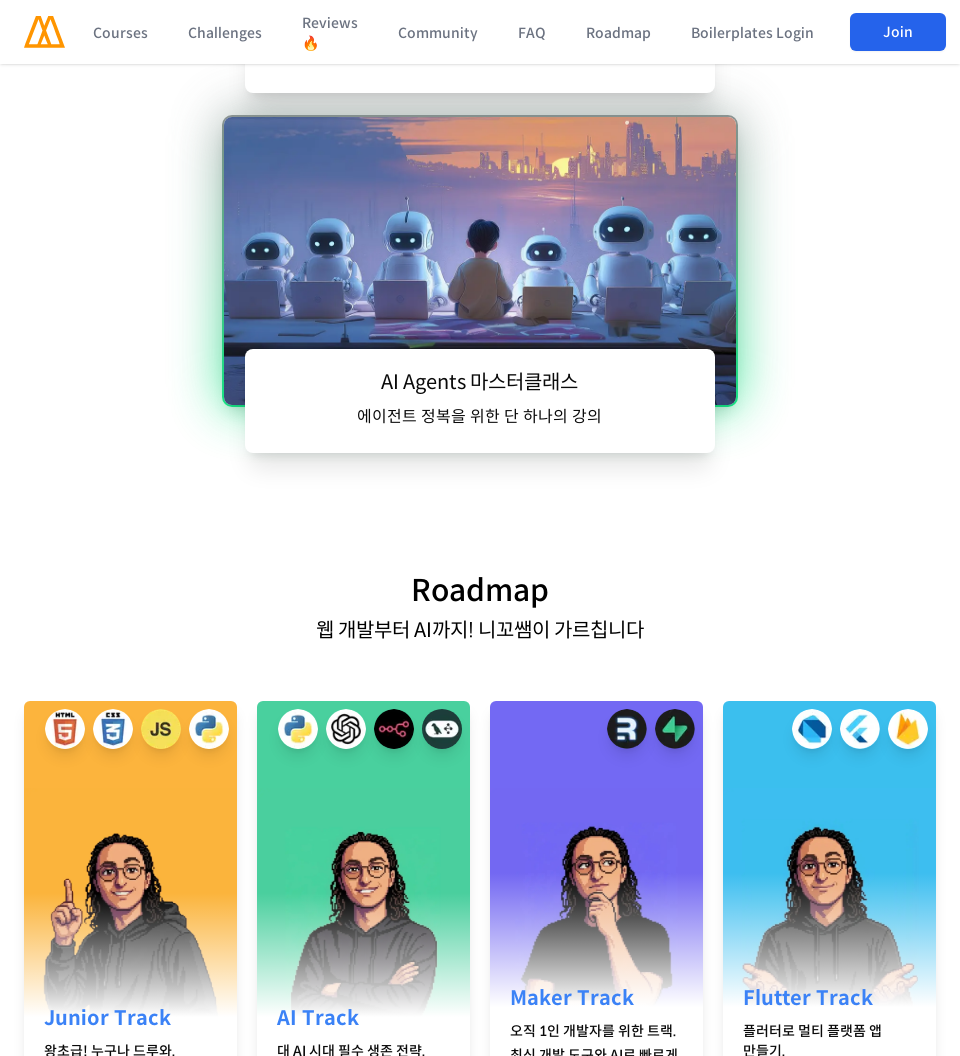

Waited 500ms for content to render
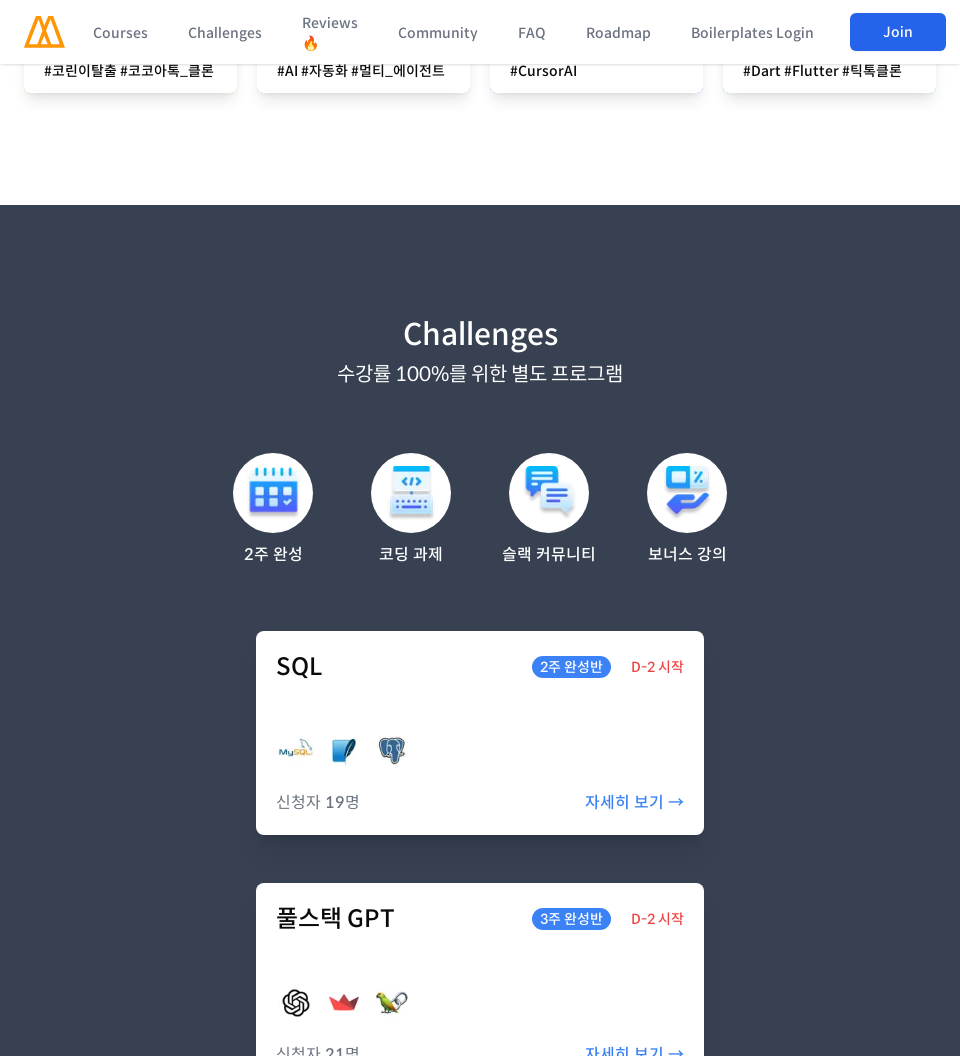

Scrolled to section 5 at 960px viewport width (scroll position: 5280px)
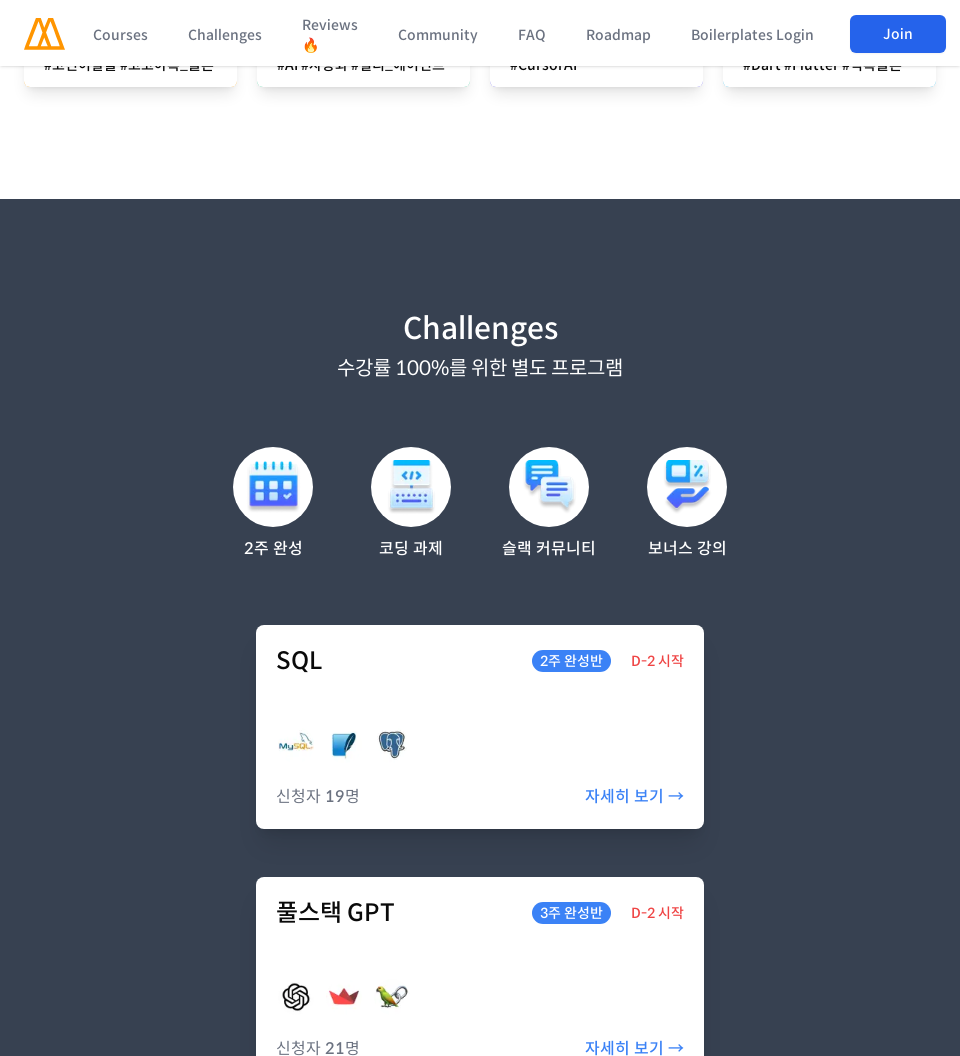

Waited 500ms for content to render
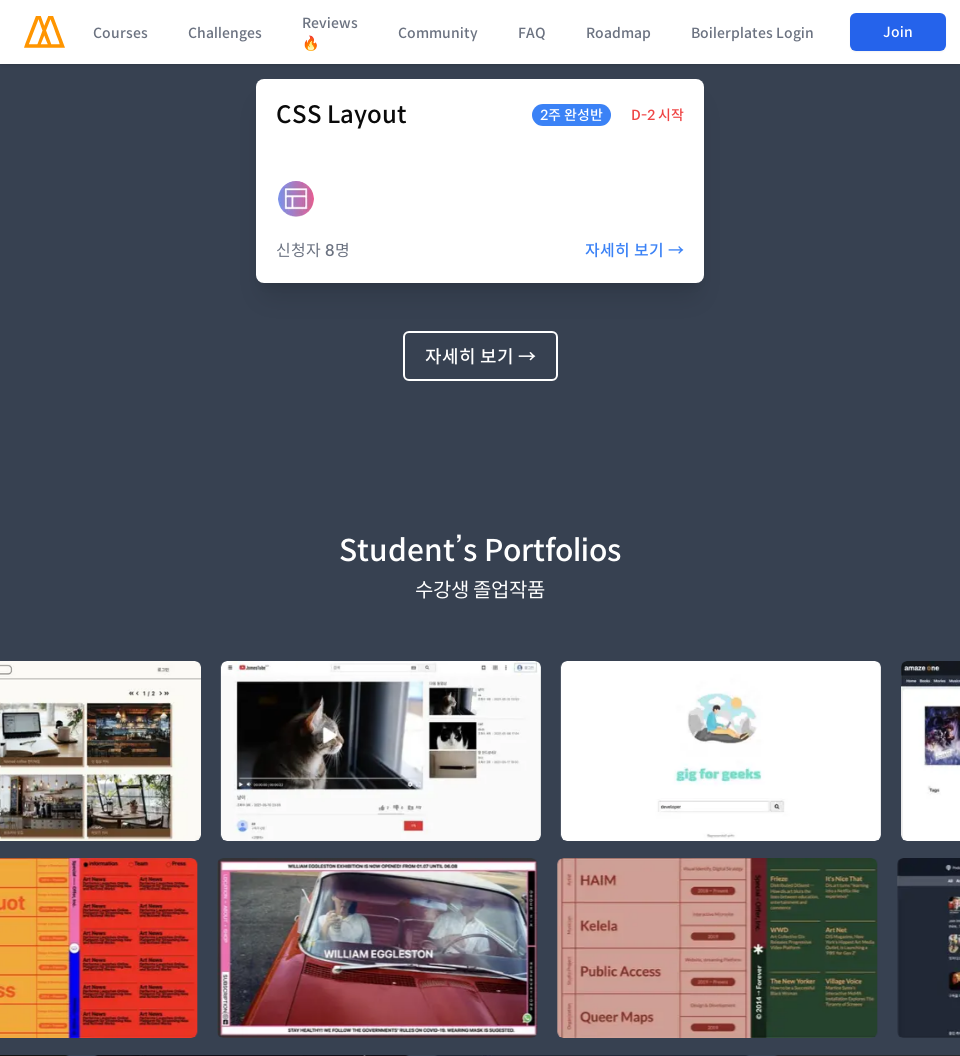

Scrolled to section 6 at 960px viewport width (scroll position: 6336px)
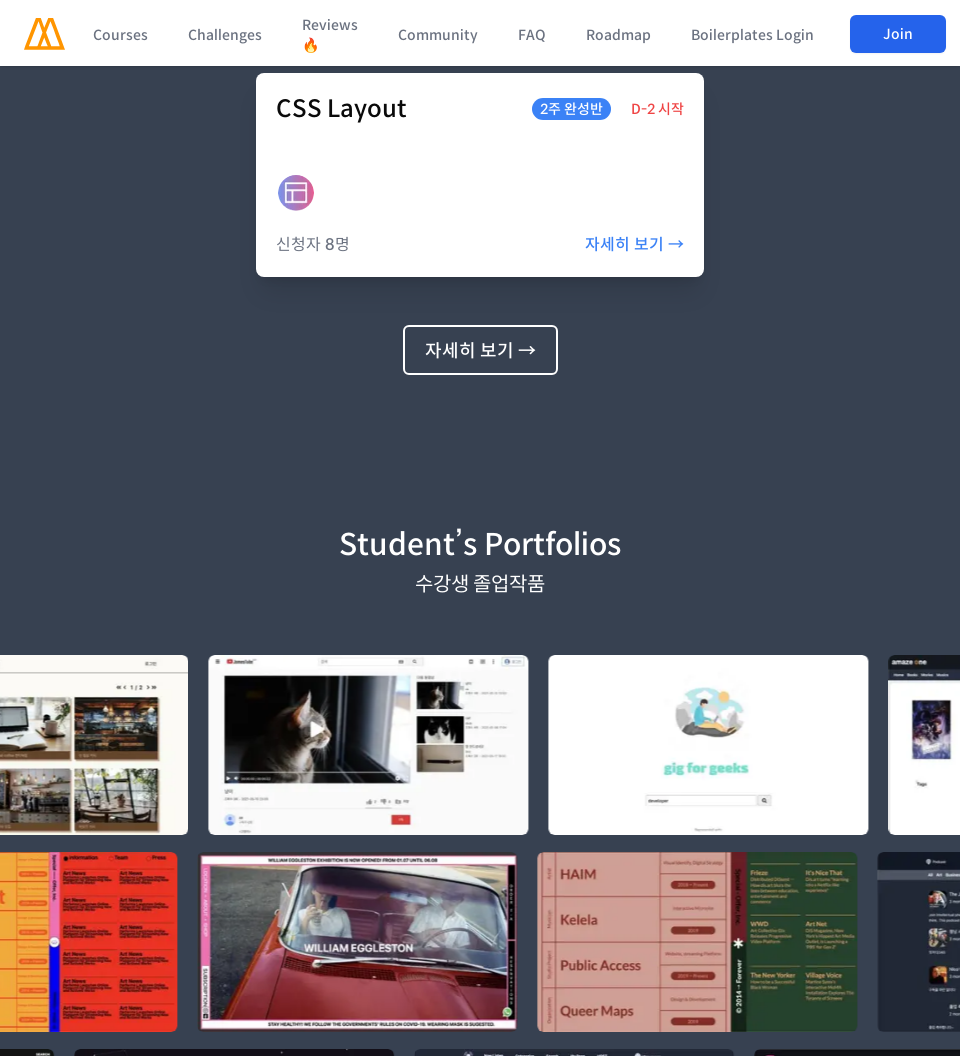

Waited 500ms for content to render
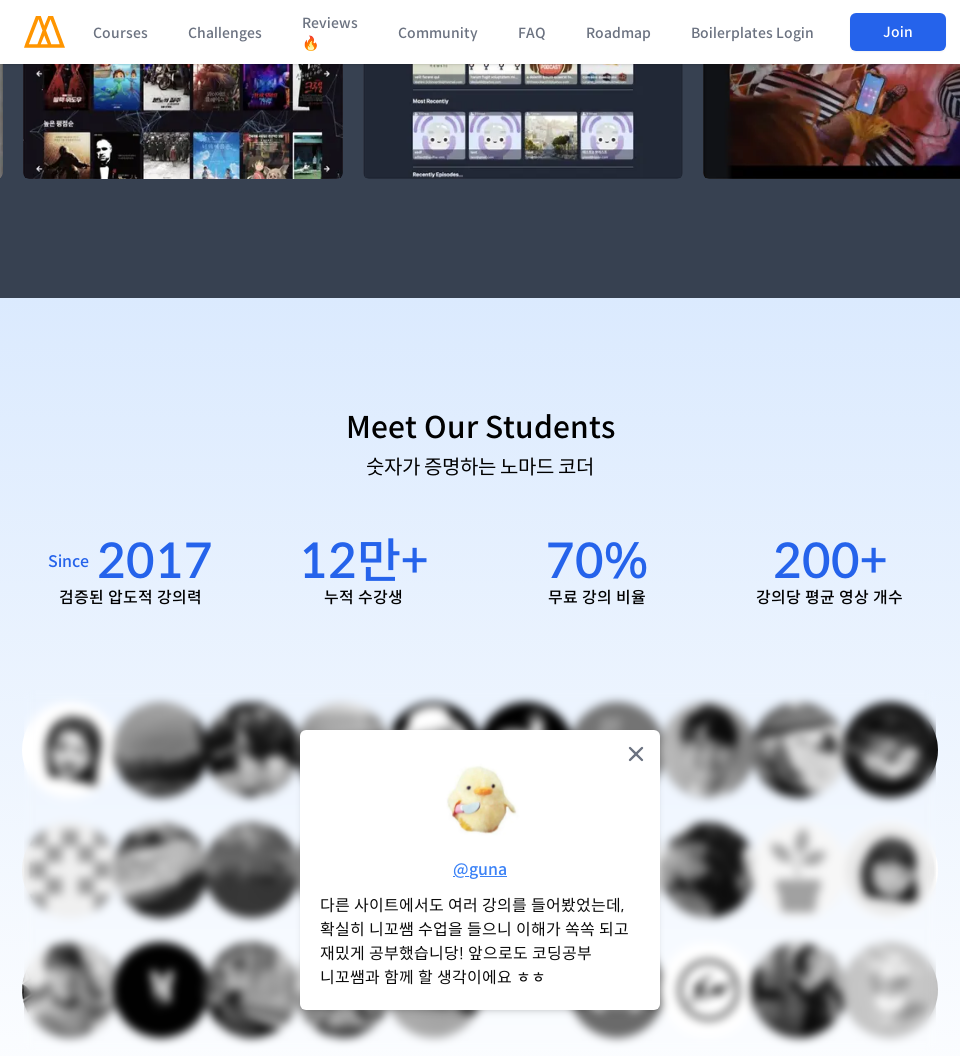

Scrolled to section 7 at 960px viewport width (scroll position: 7392px)
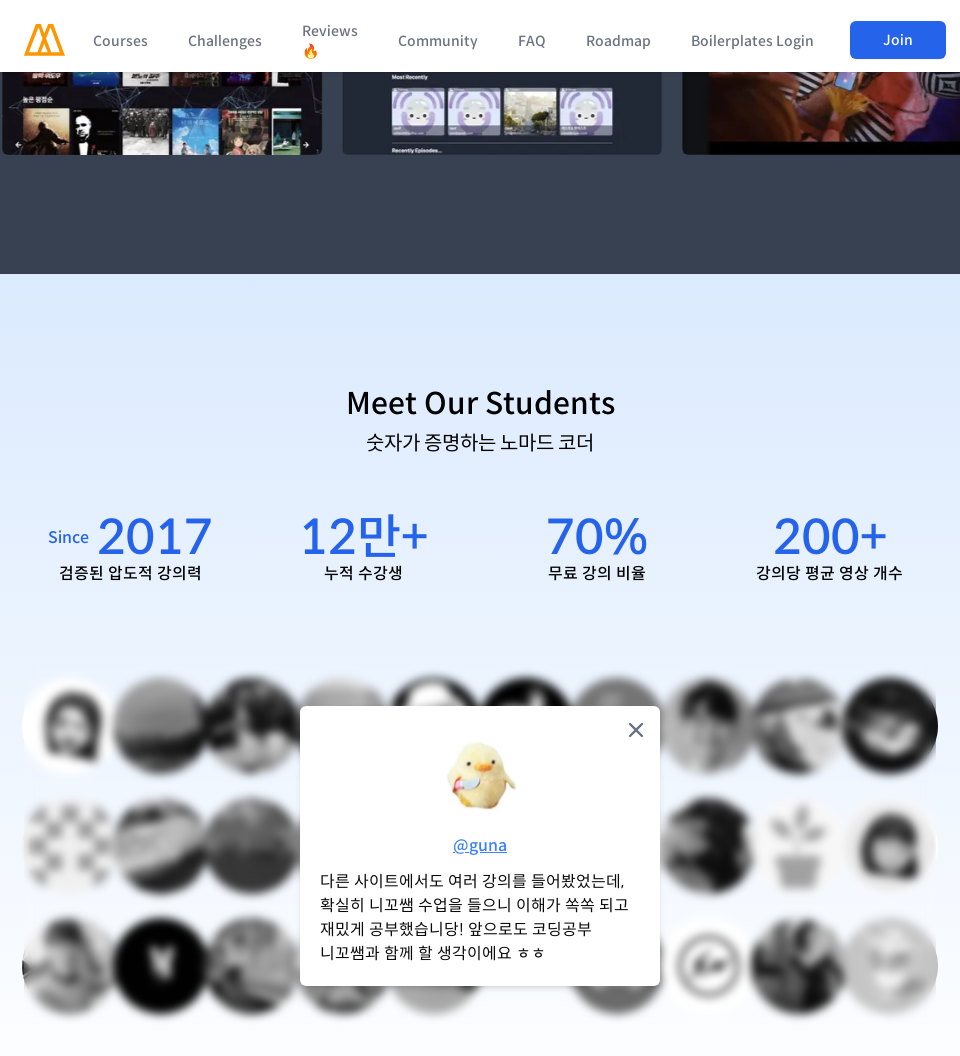

Waited 500ms for content to render
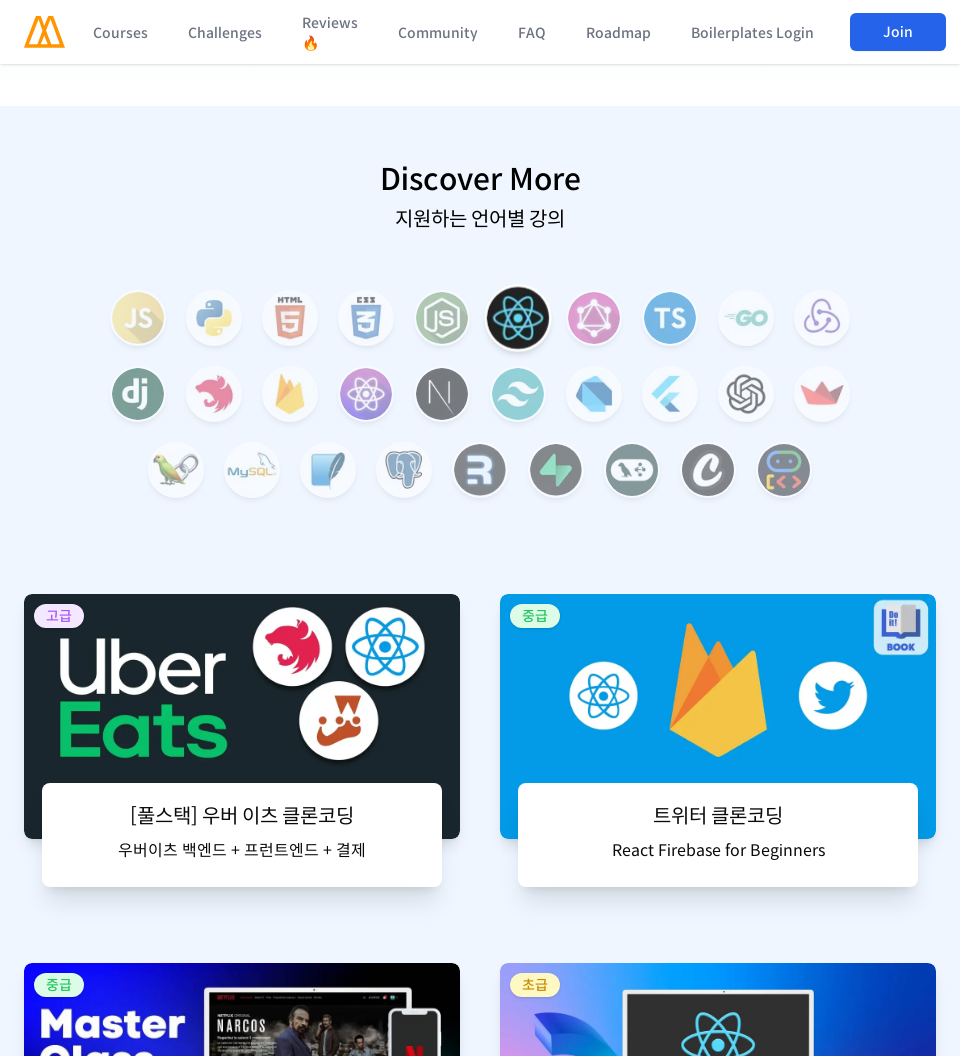

Scrolled to section 8 at 960px viewport width (scroll position: 8448px)
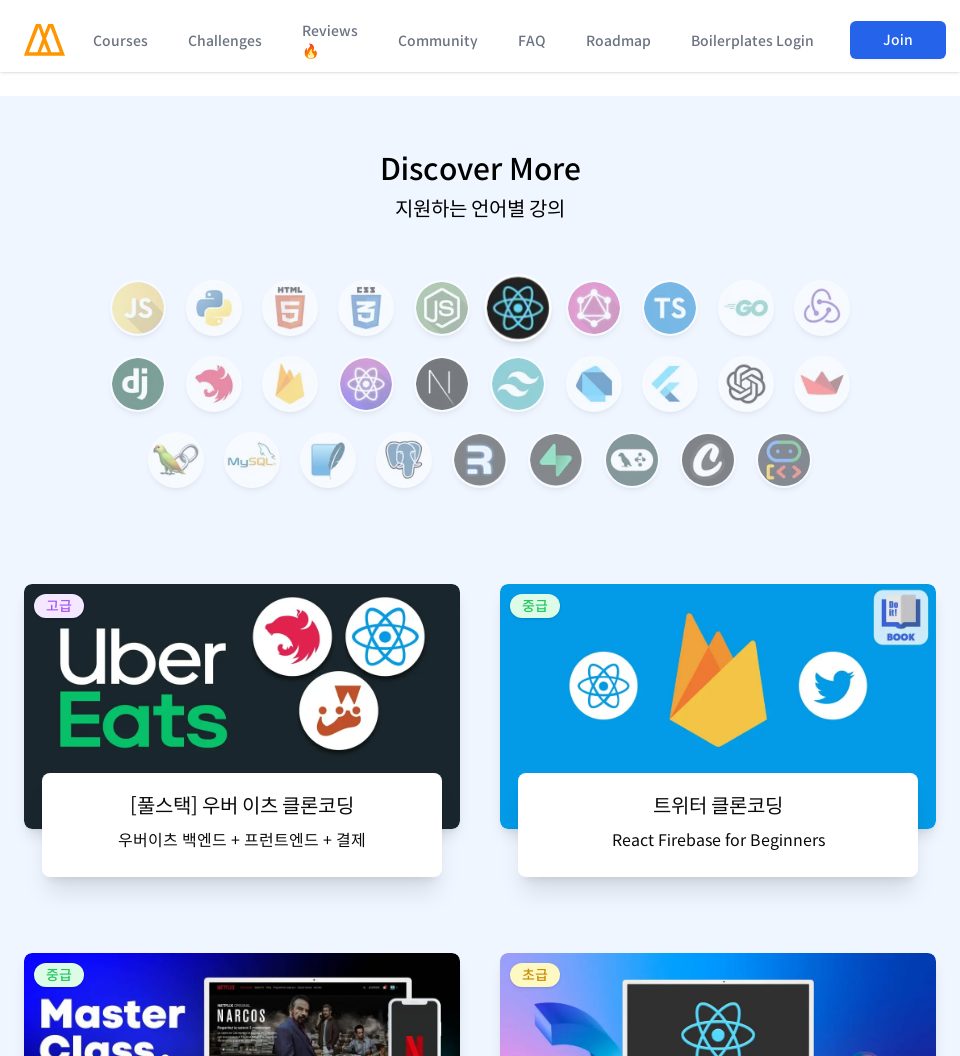

Waited 500ms for content to render
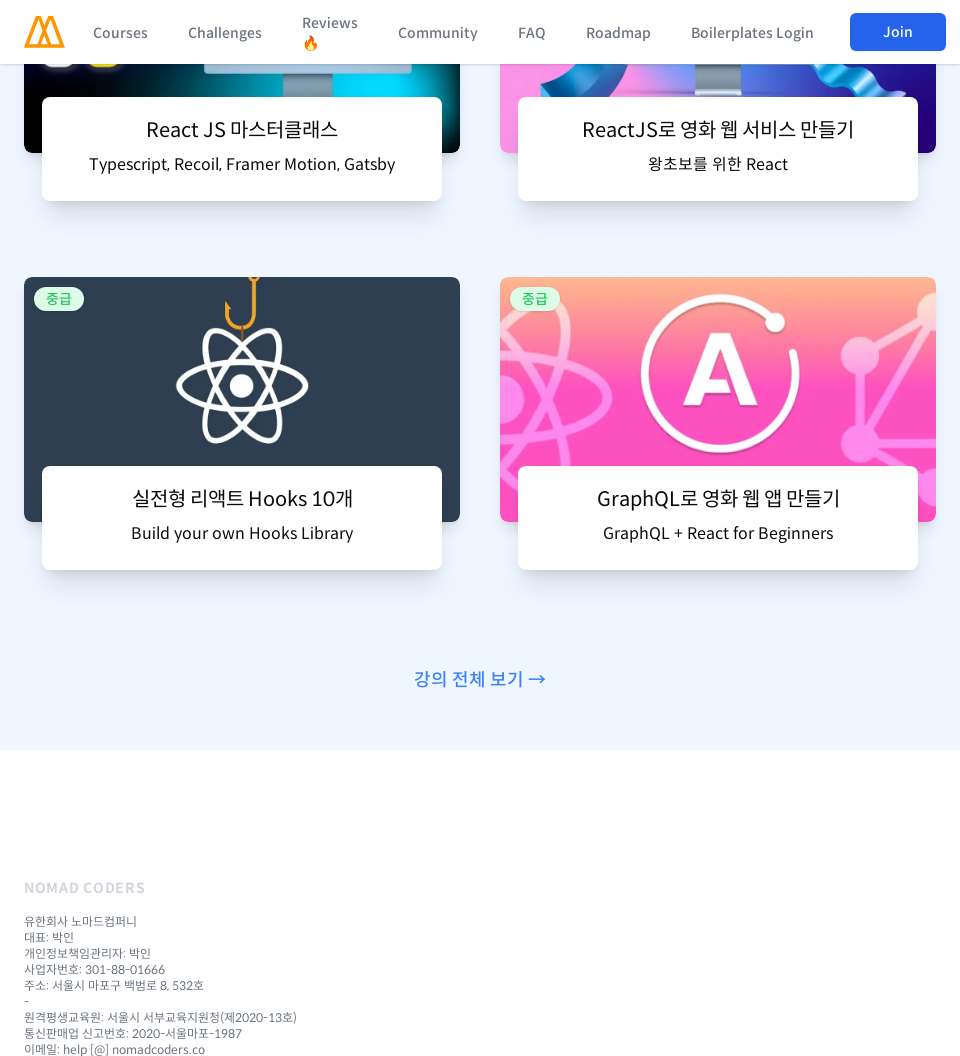

Scrolled to section 9 at 960px viewport width (scroll position: 9504px)
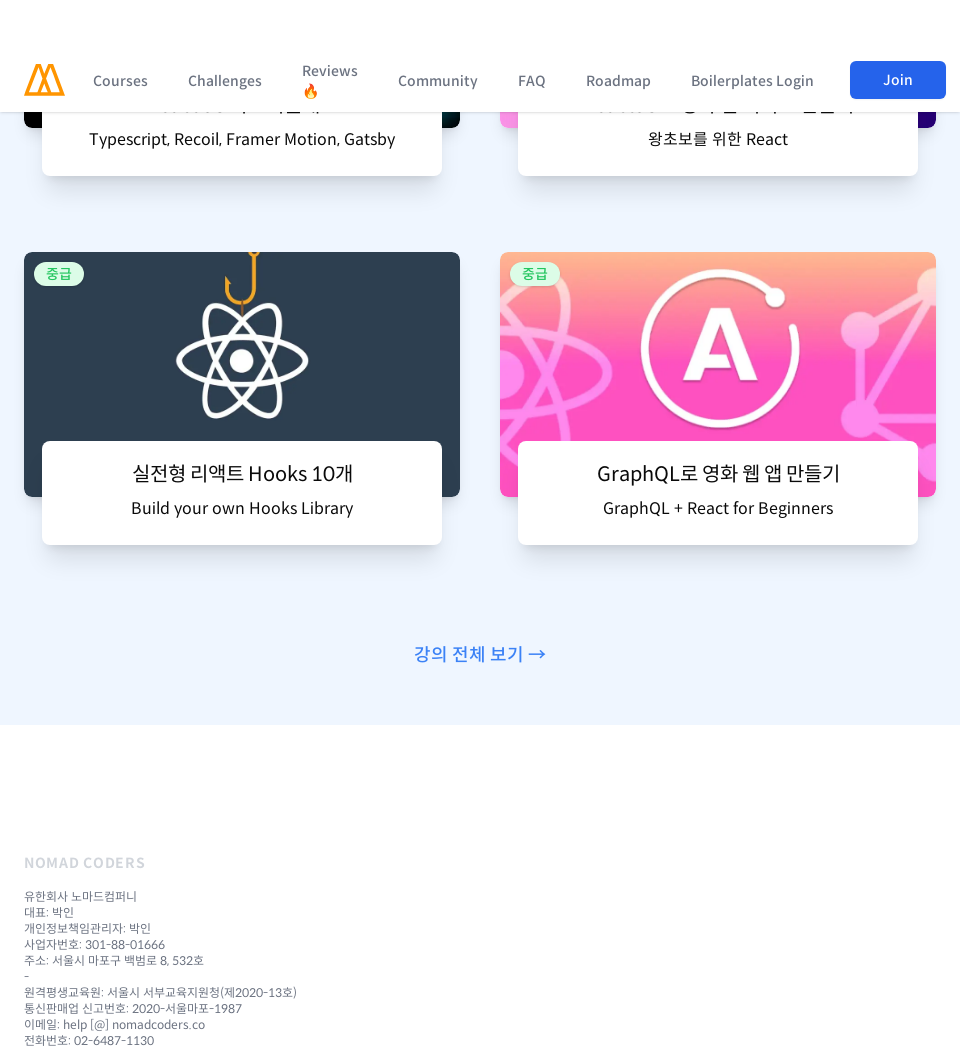

Waited 500ms for content to render
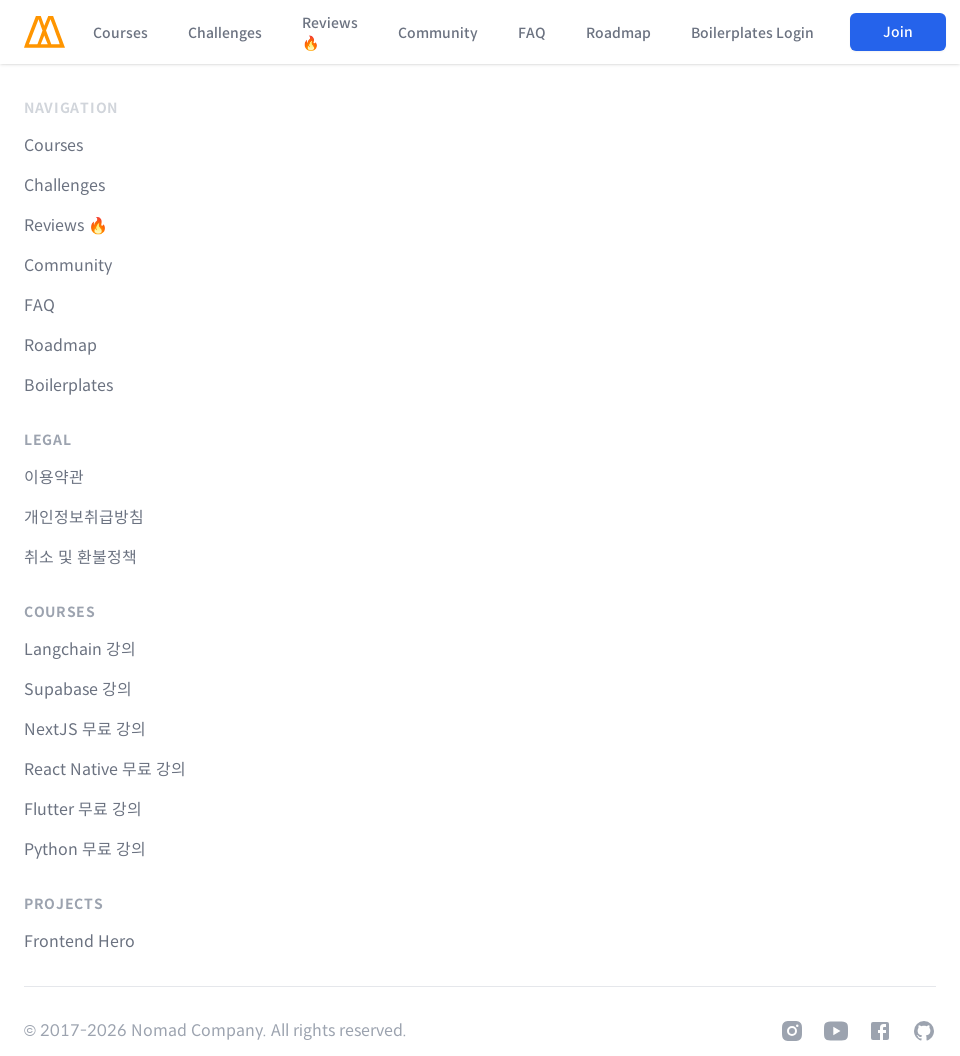

Scrolled to section 10 at 960px viewport width (scroll position: 10560px)
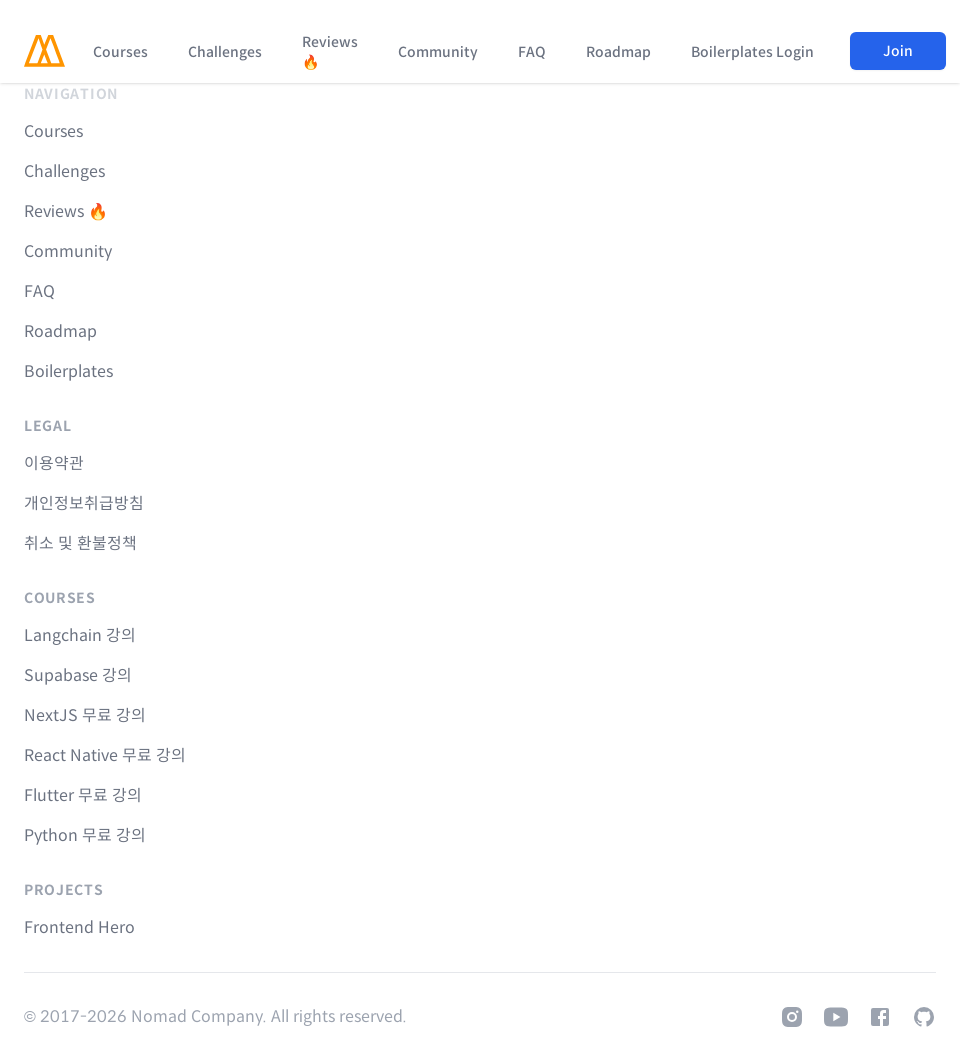

Waited 500ms for content to render
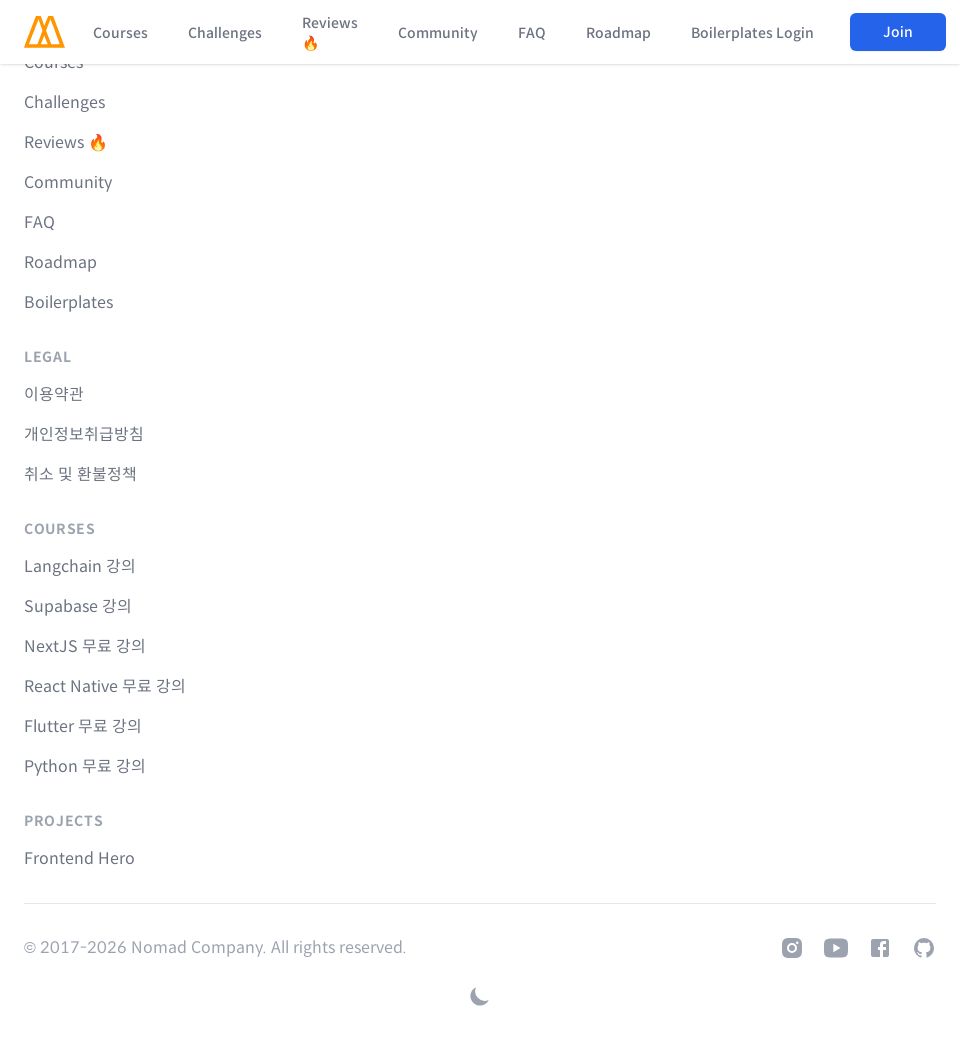

Scrolled to section 11 at 960px viewport width (scroll position: 11616px)
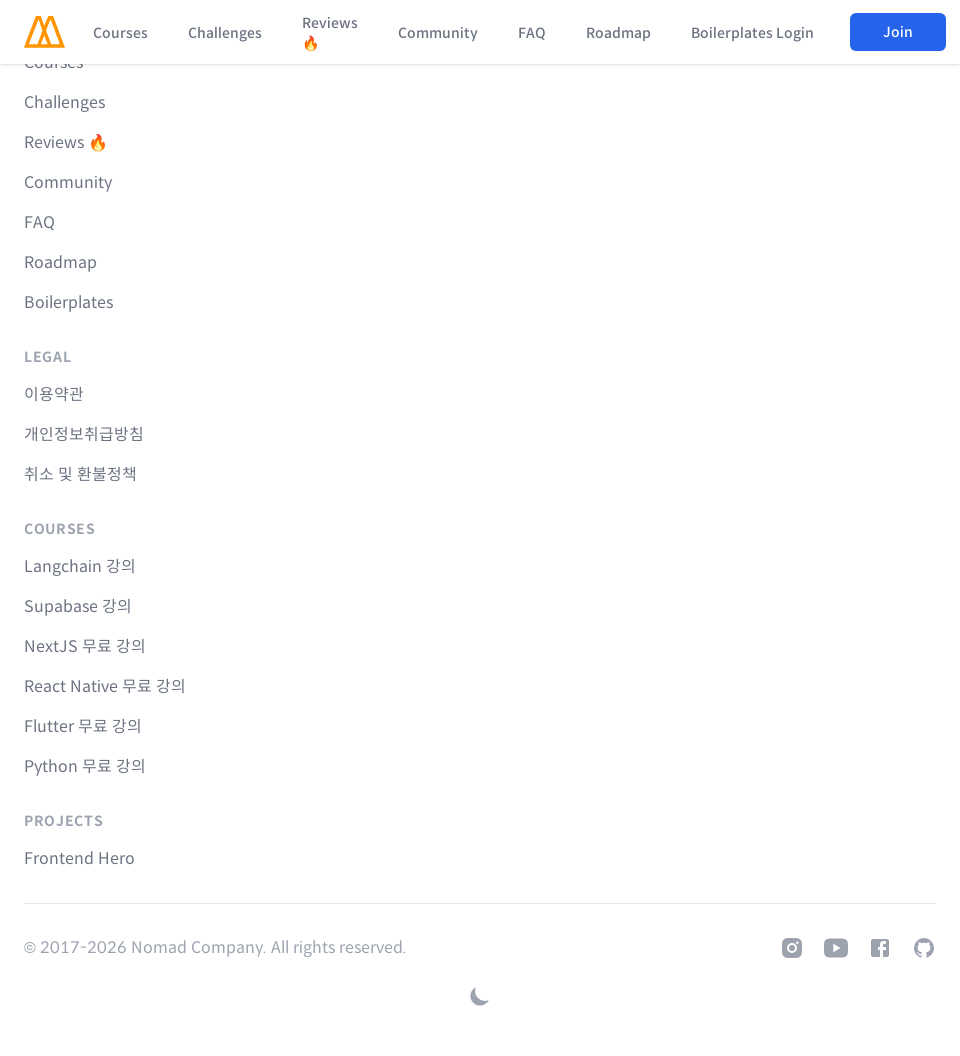

Waited 500ms for content to render
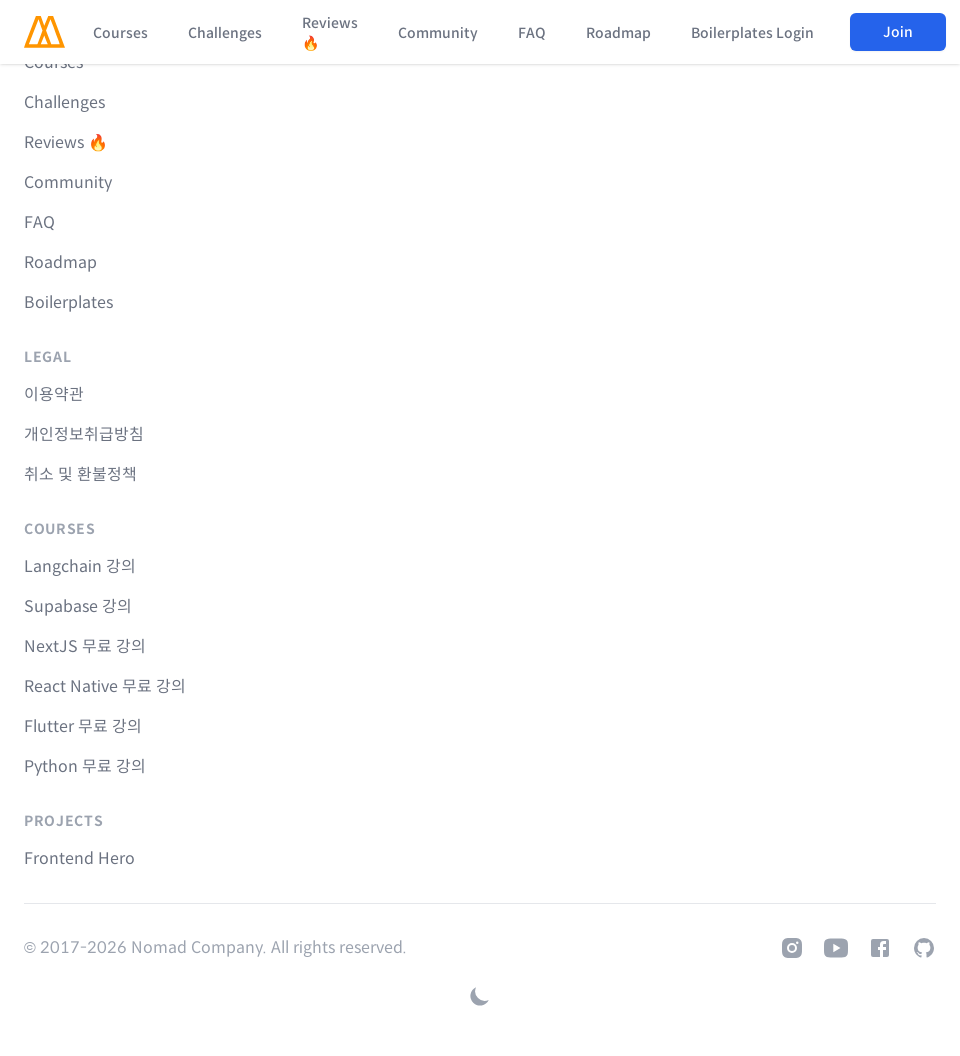

Set viewport width to 1366px and height to 1056px
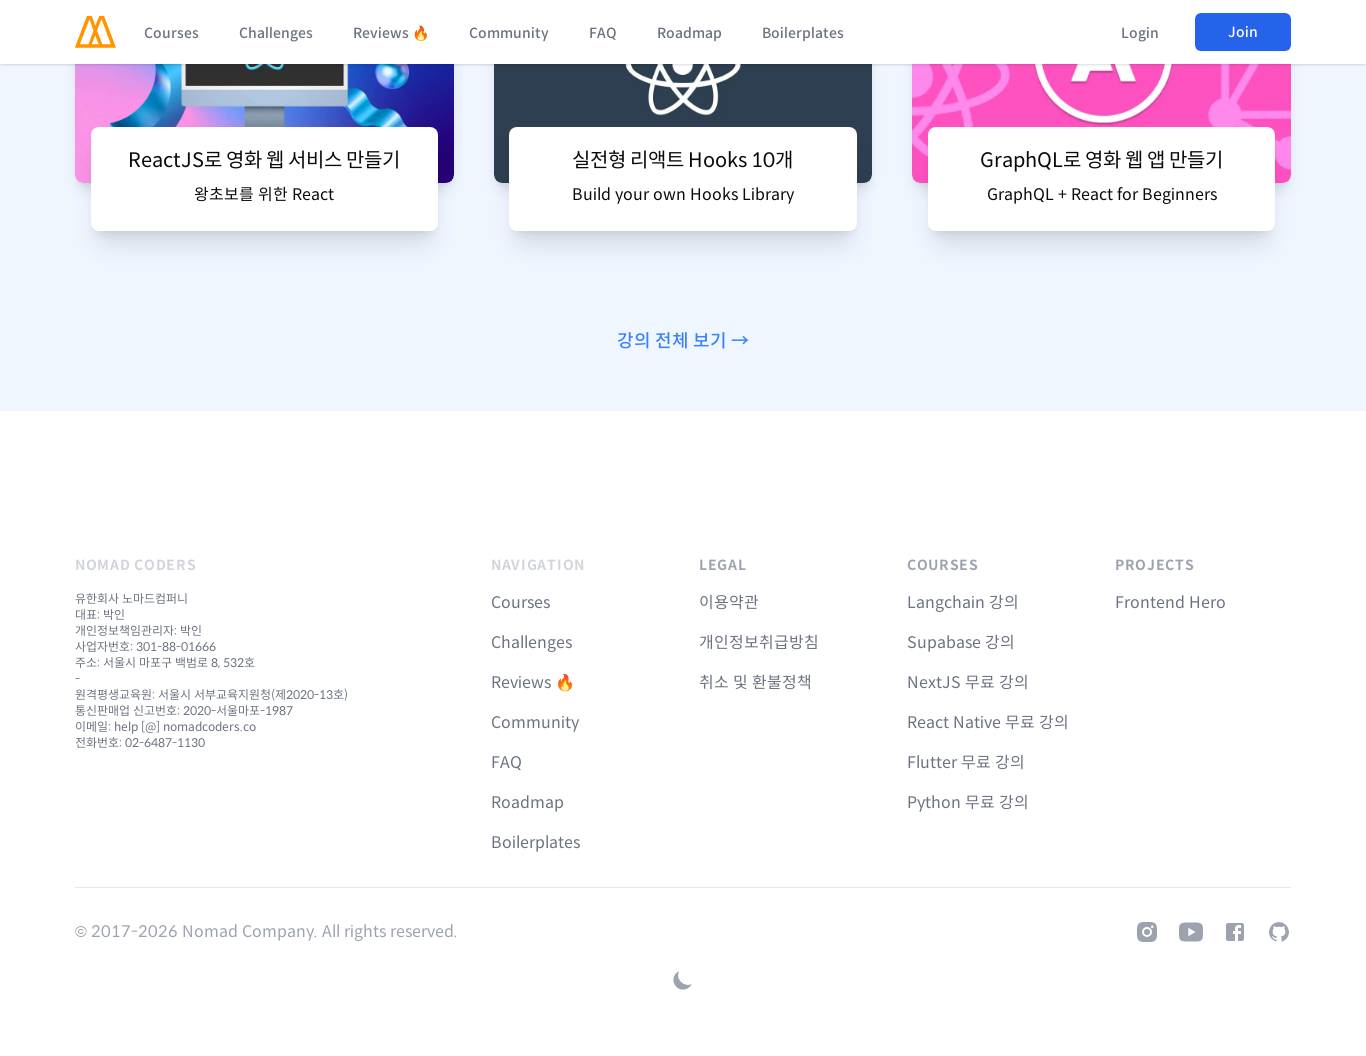

Scrolled to top of page
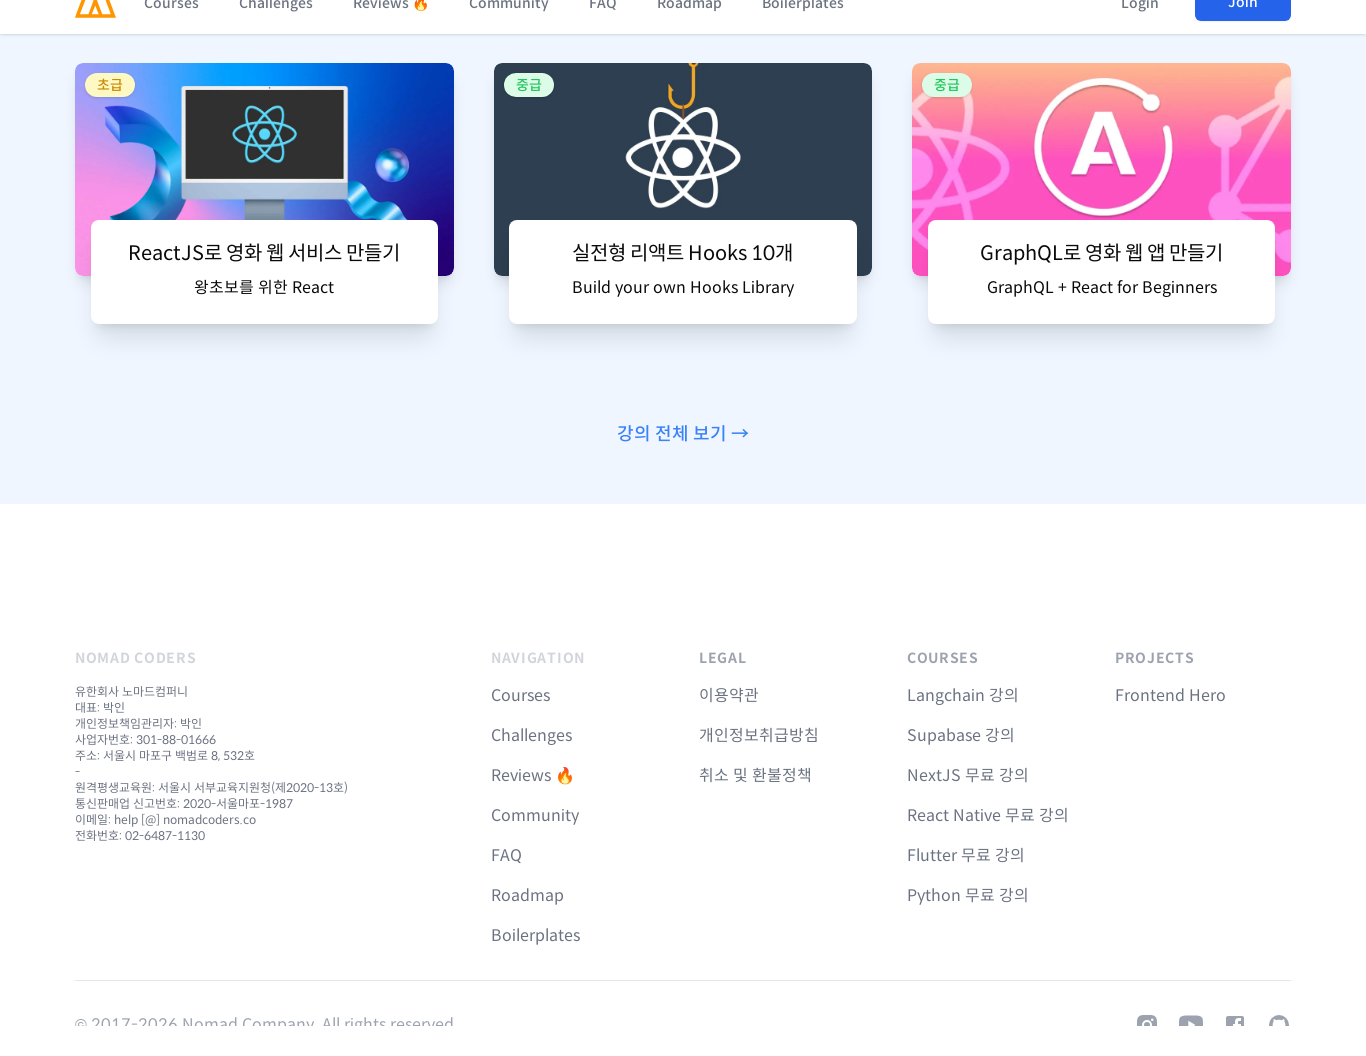

Waited 1000ms for page to stabilize
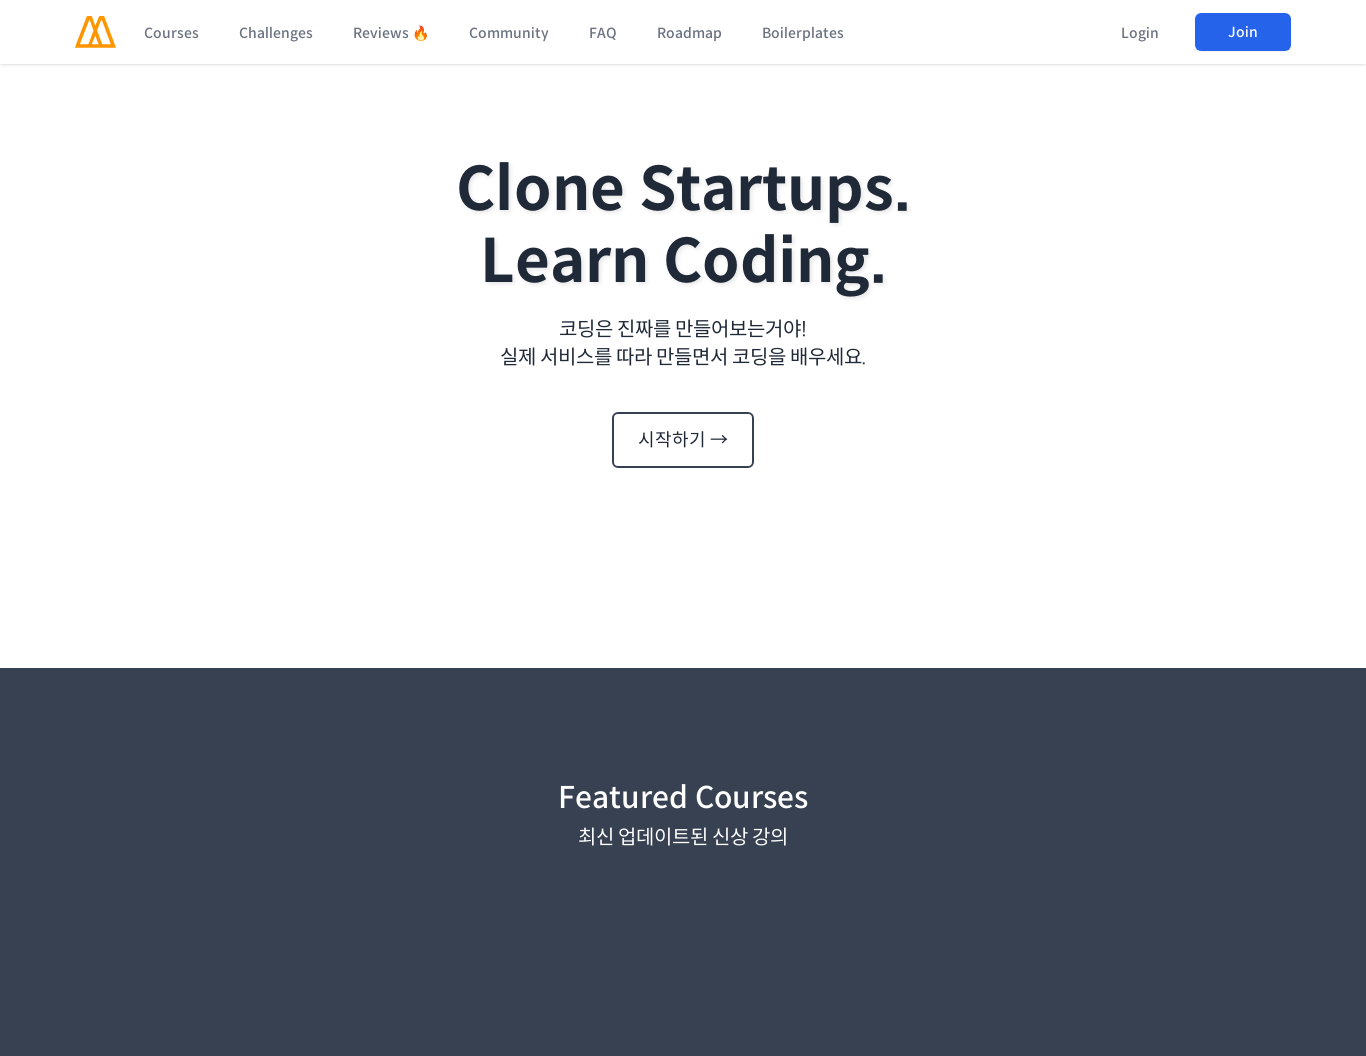

Retrieved total scroll height: 7957px
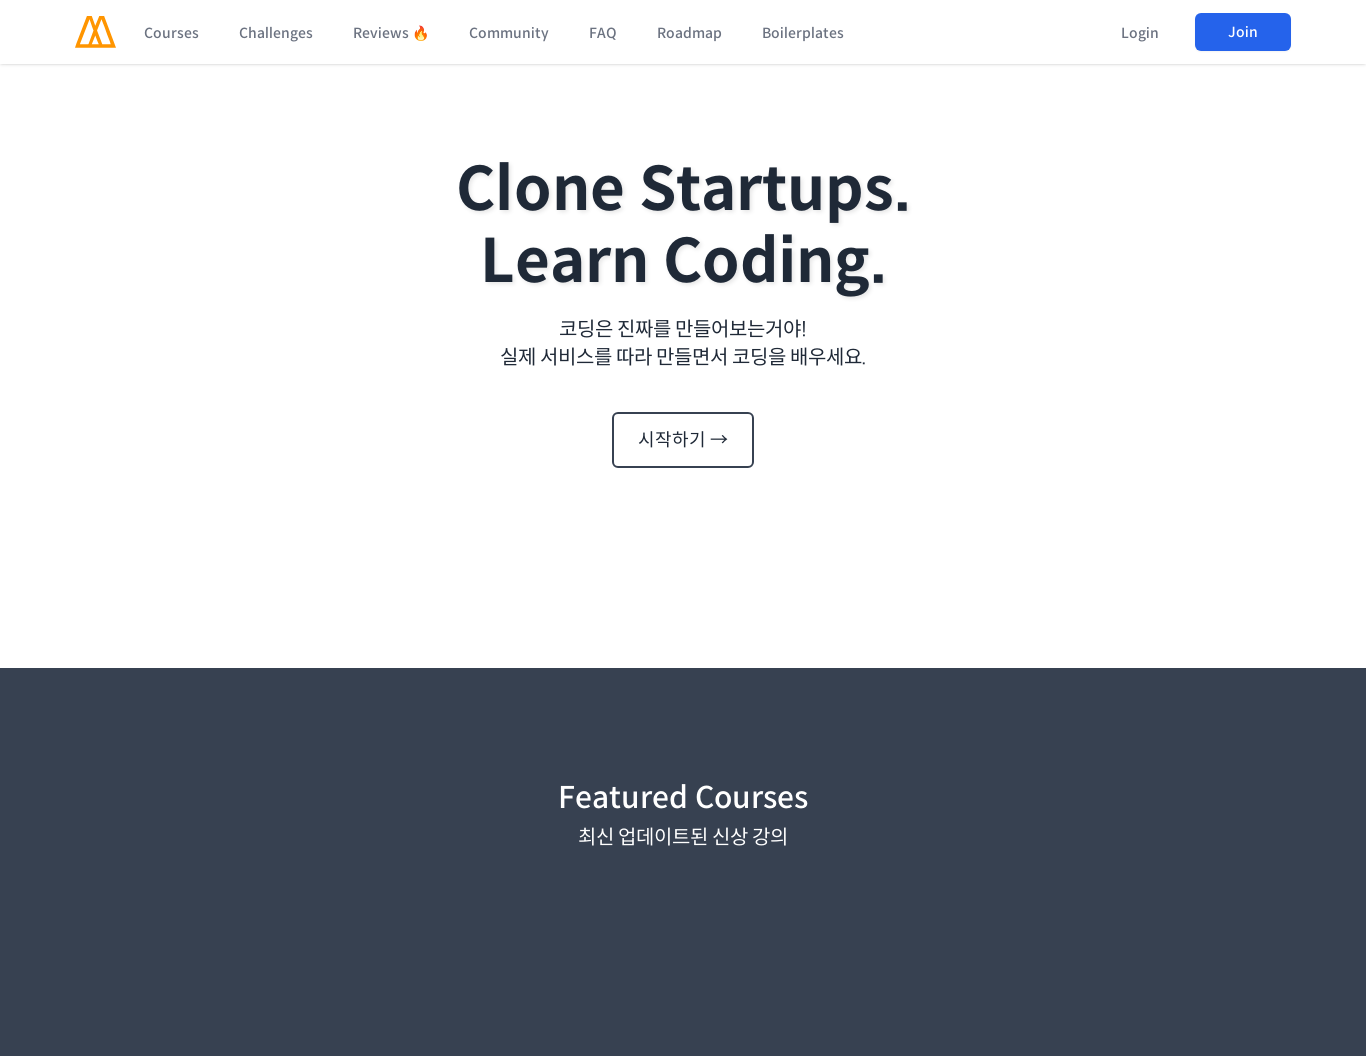

Calculated total sections to scroll: 8
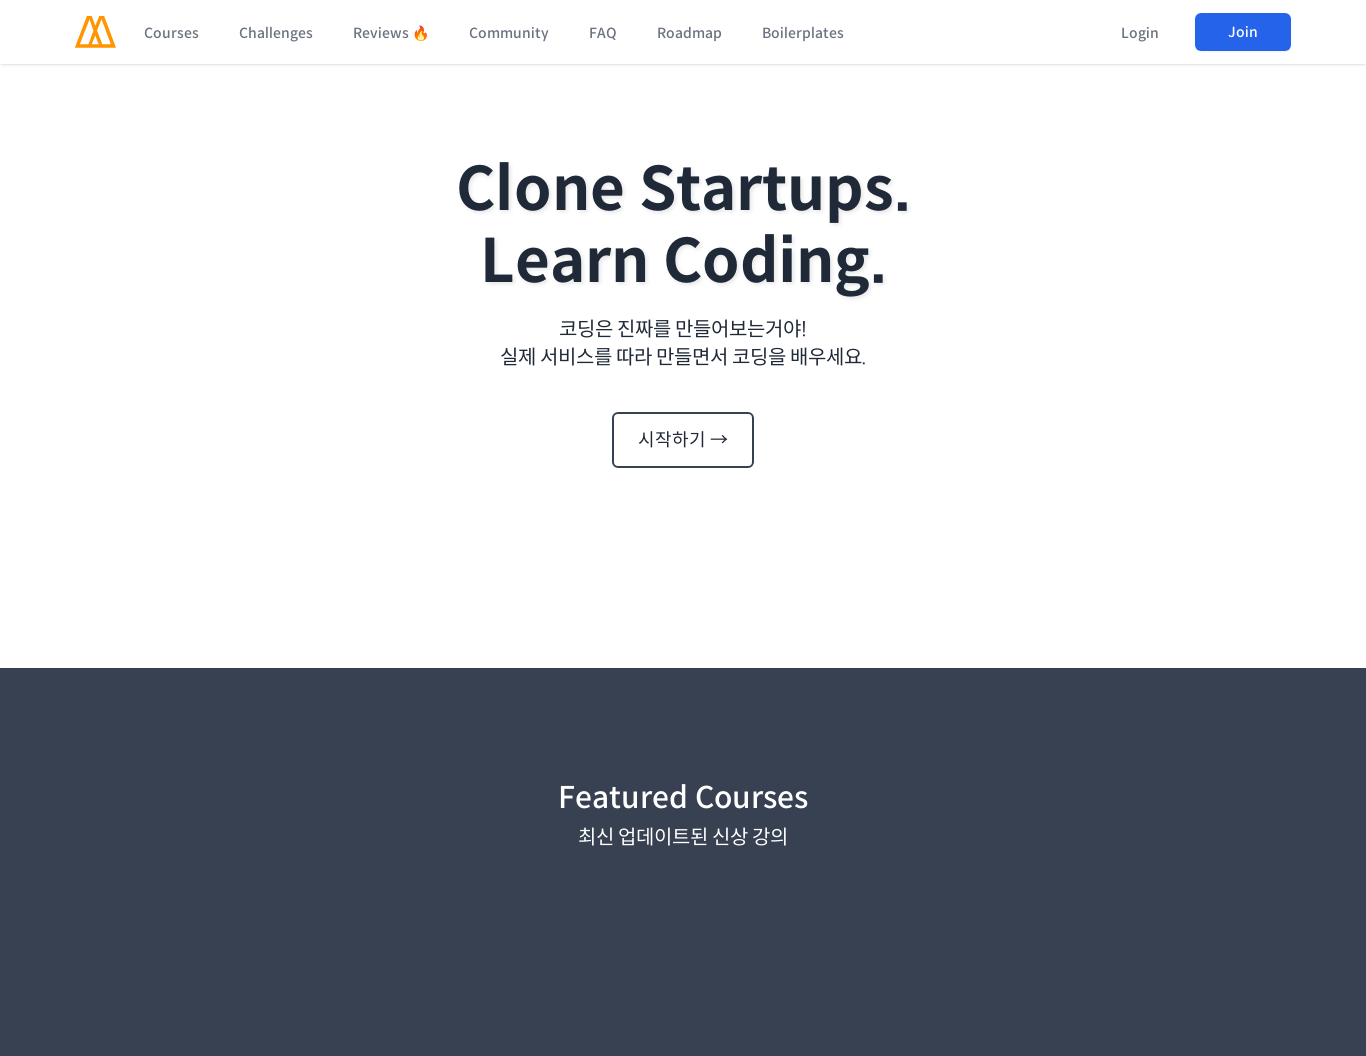

Scrolled to section 0 at 1366px viewport width (scroll position: 0px)
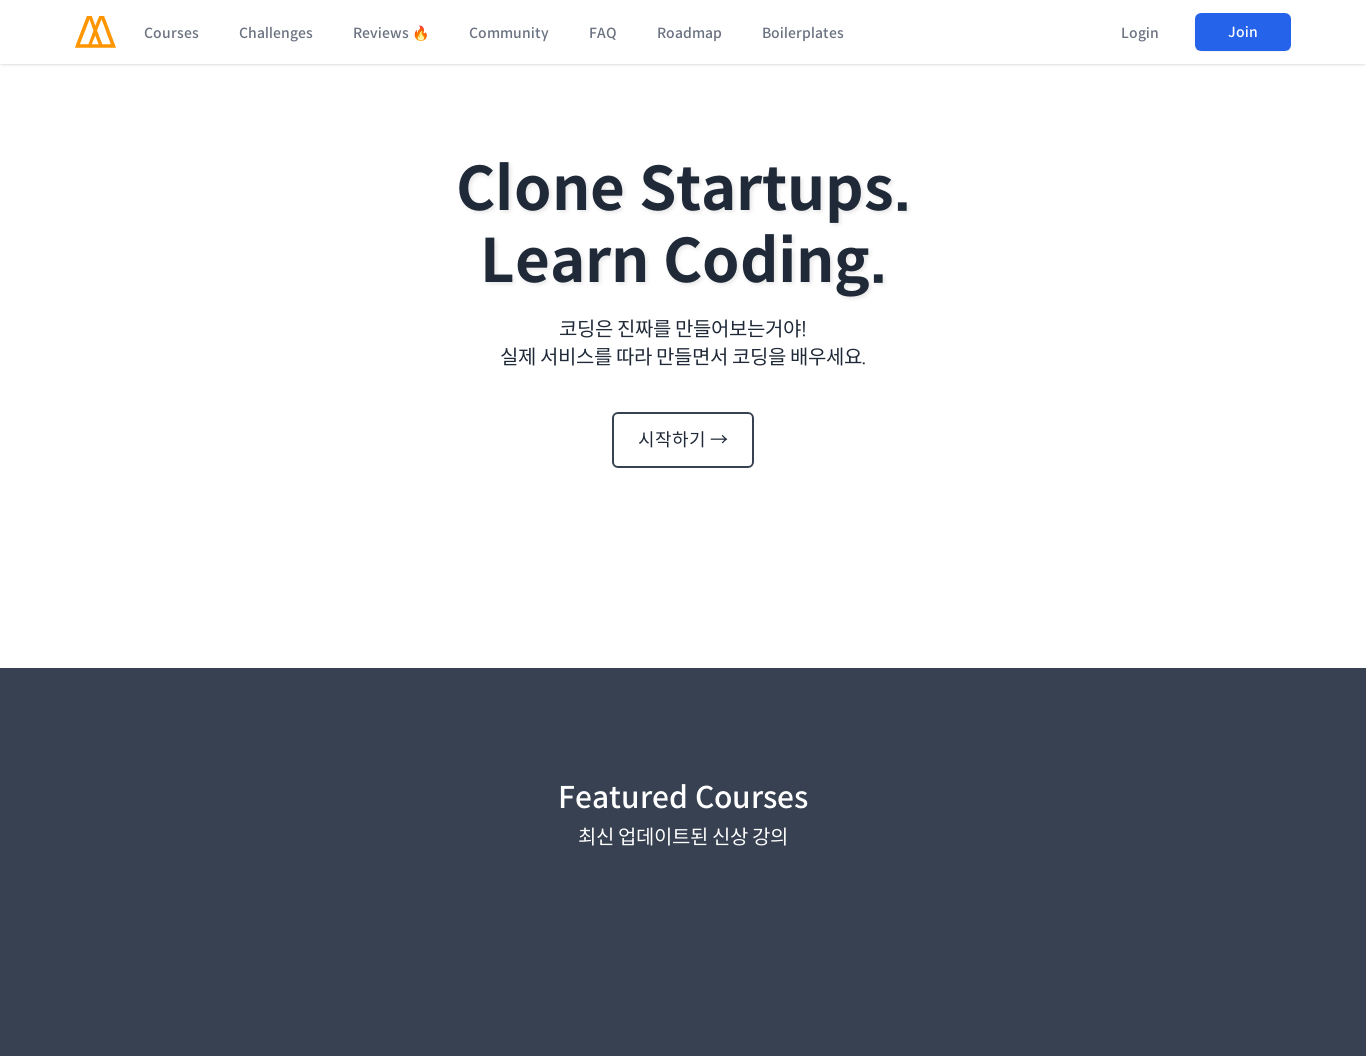

Waited 500ms for content to render
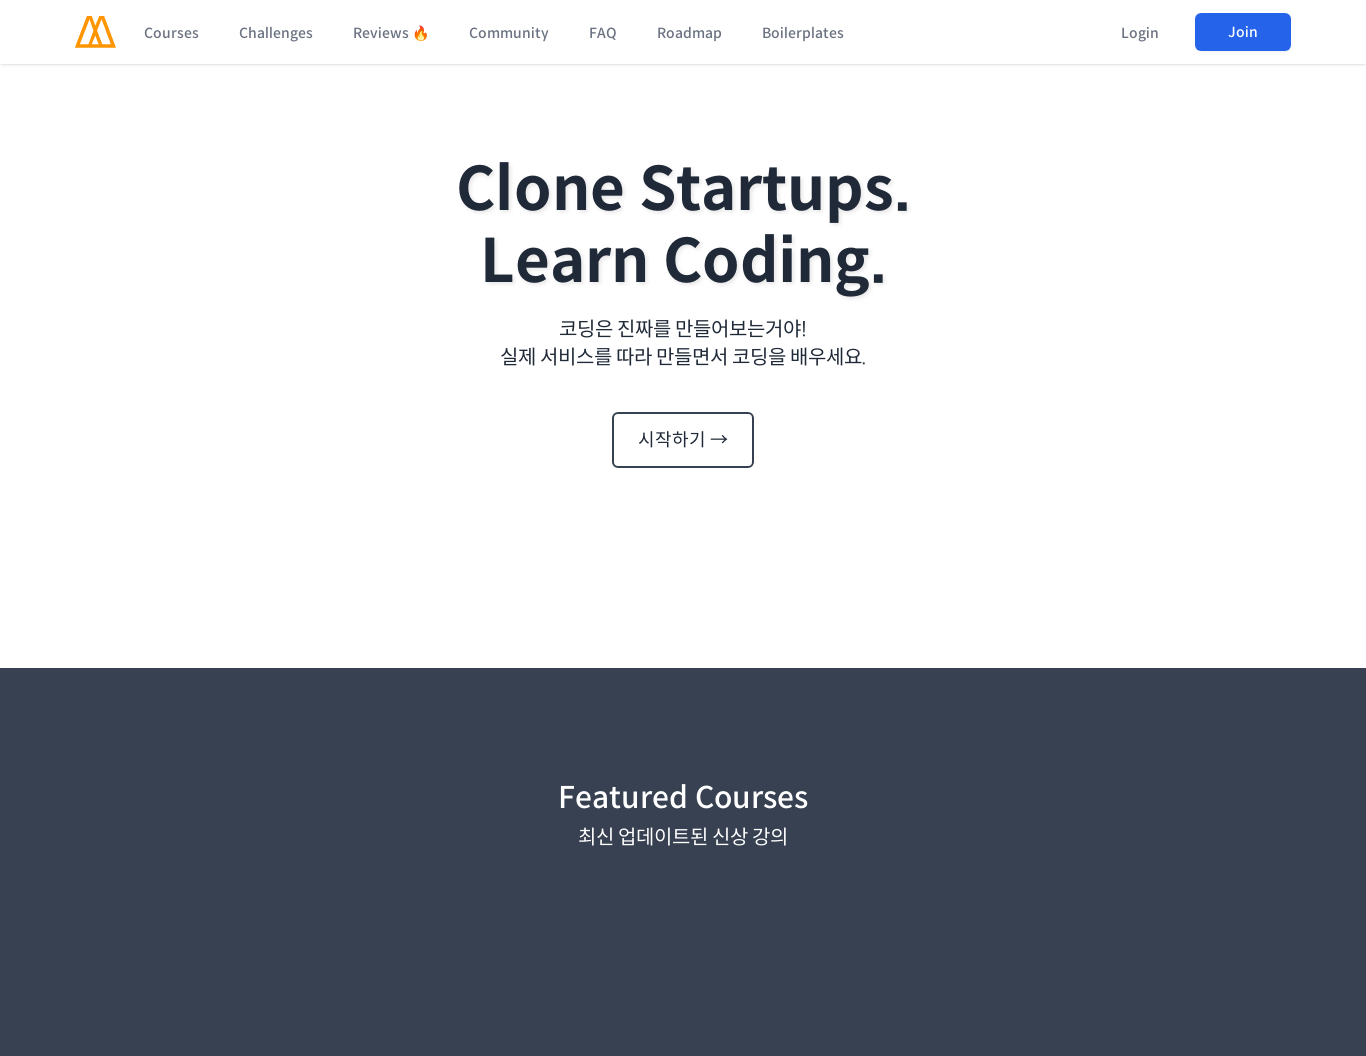

Scrolled to section 1 at 1366px viewport width (scroll position: 1056px)
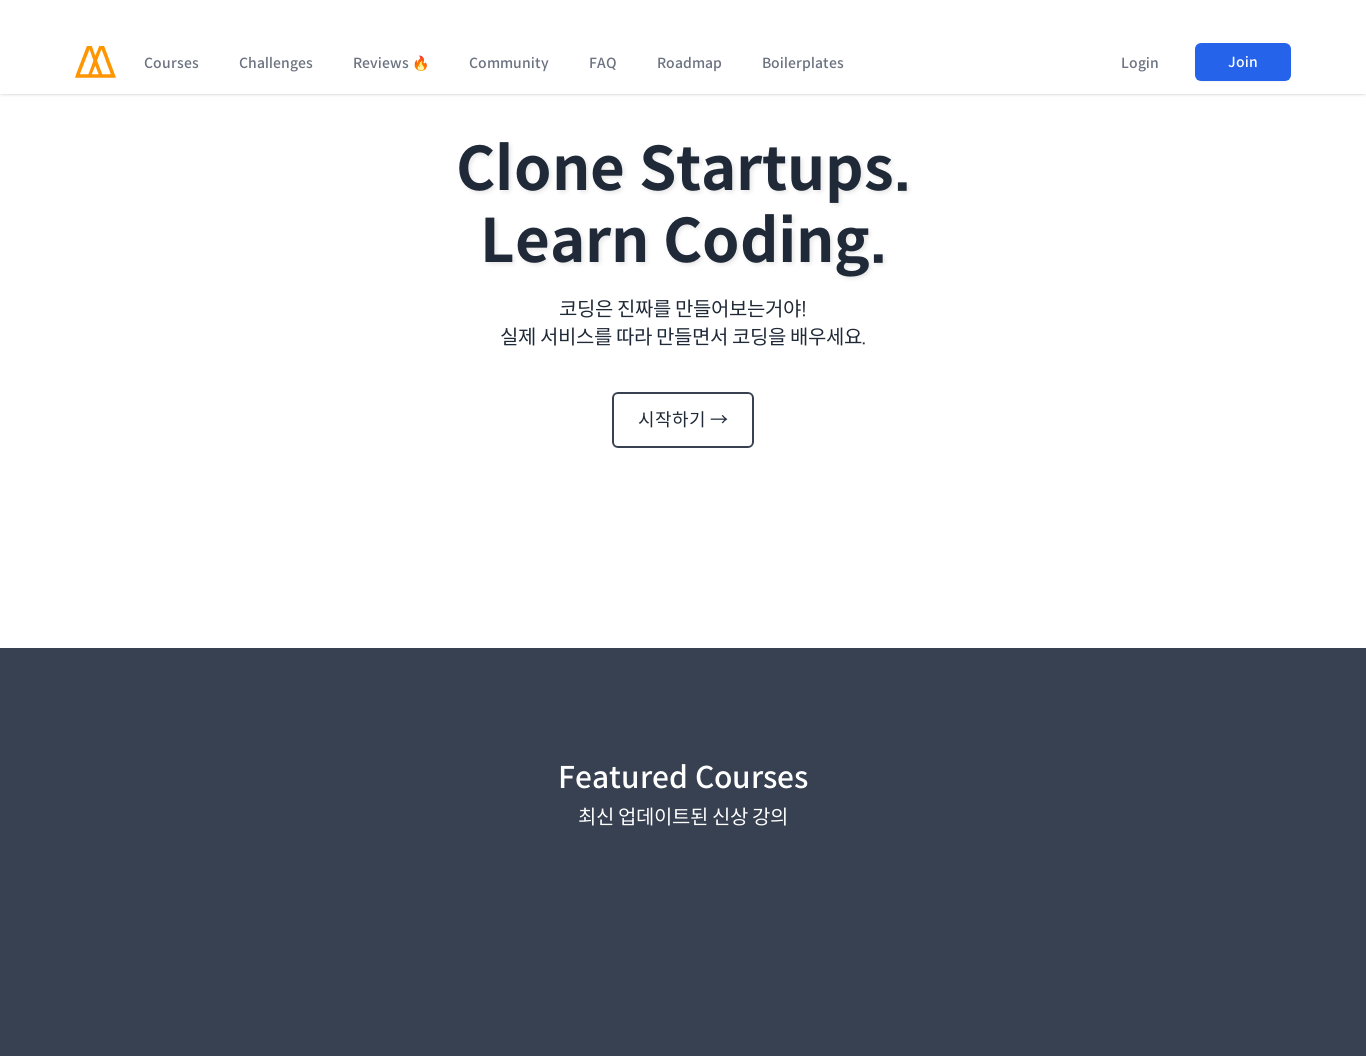

Waited 500ms for content to render
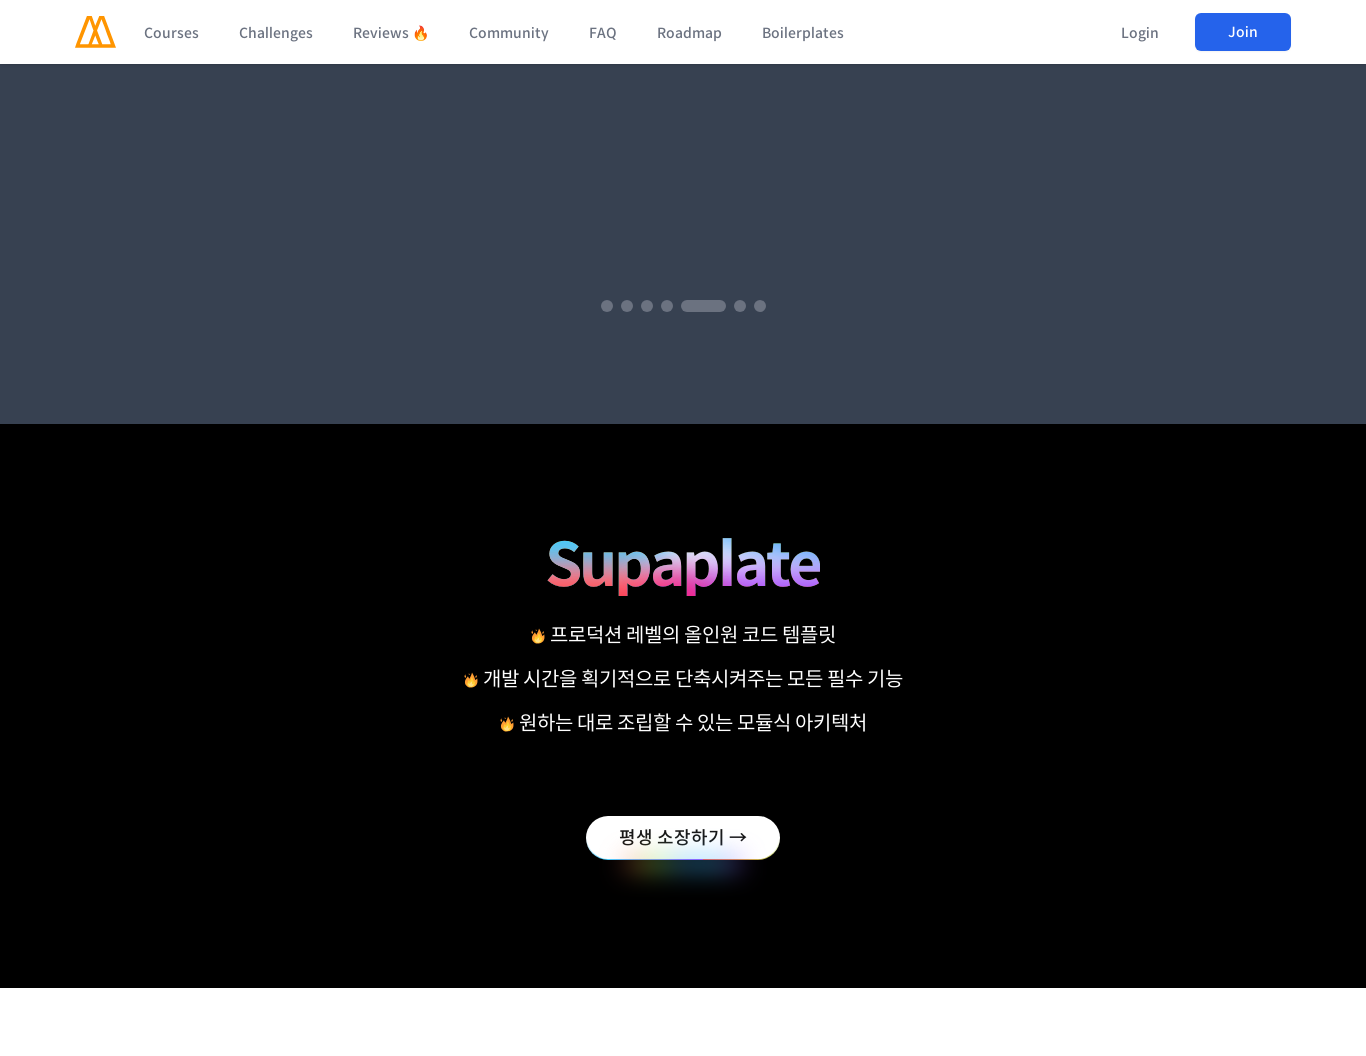

Scrolled to section 2 at 1366px viewport width (scroll position: 2112px)
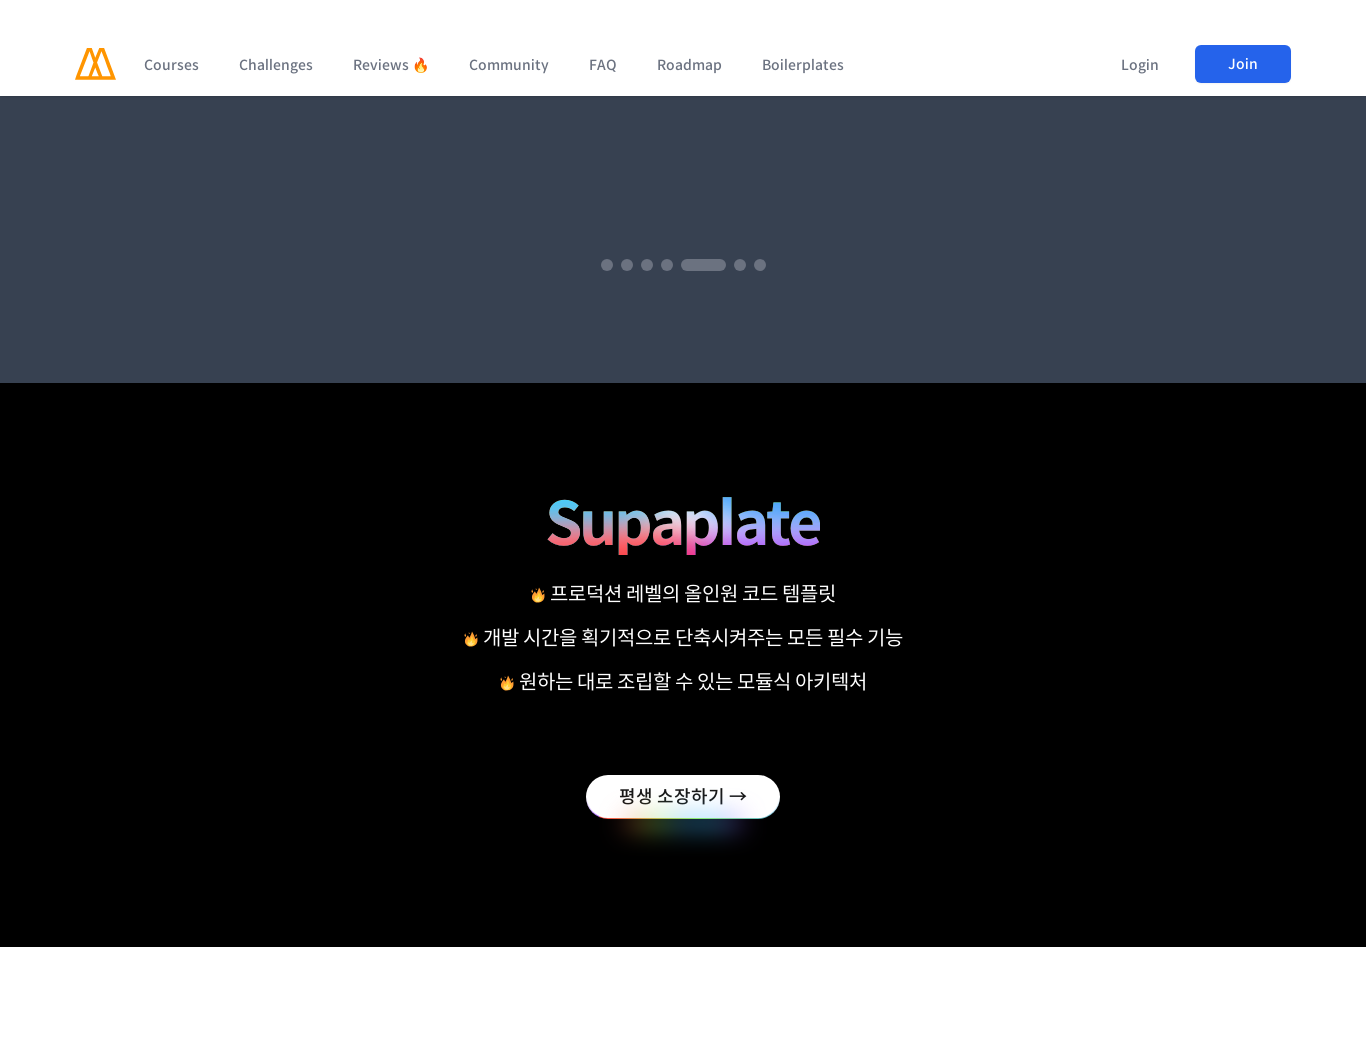

Waited 500ms for content to render
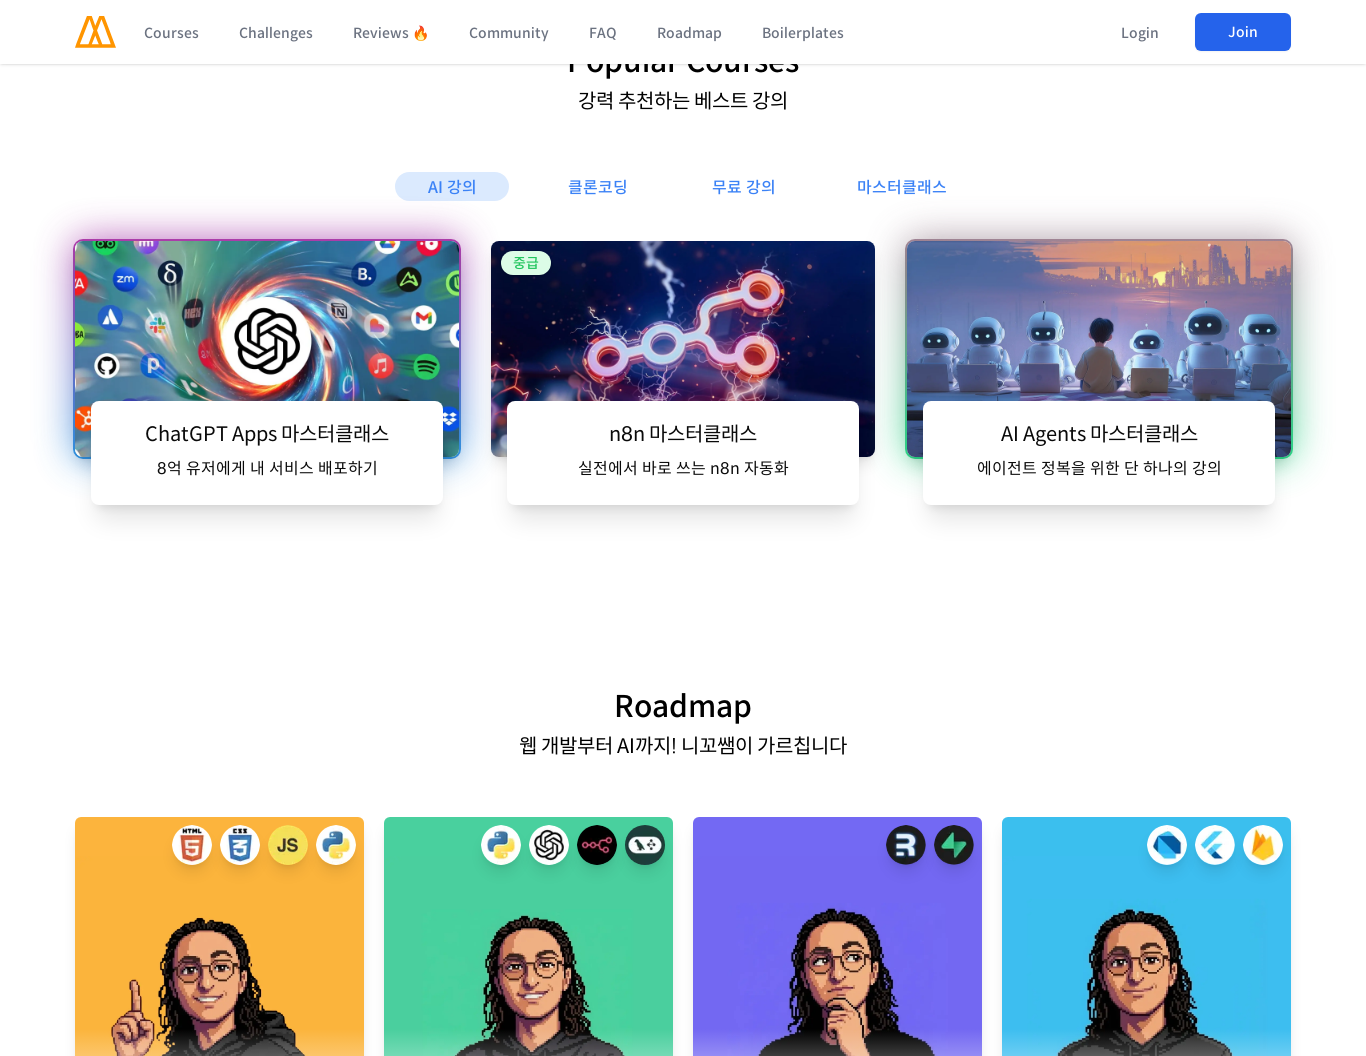

Scrolled to section 3 at 1366px viewport width (scroll position: 3168px)
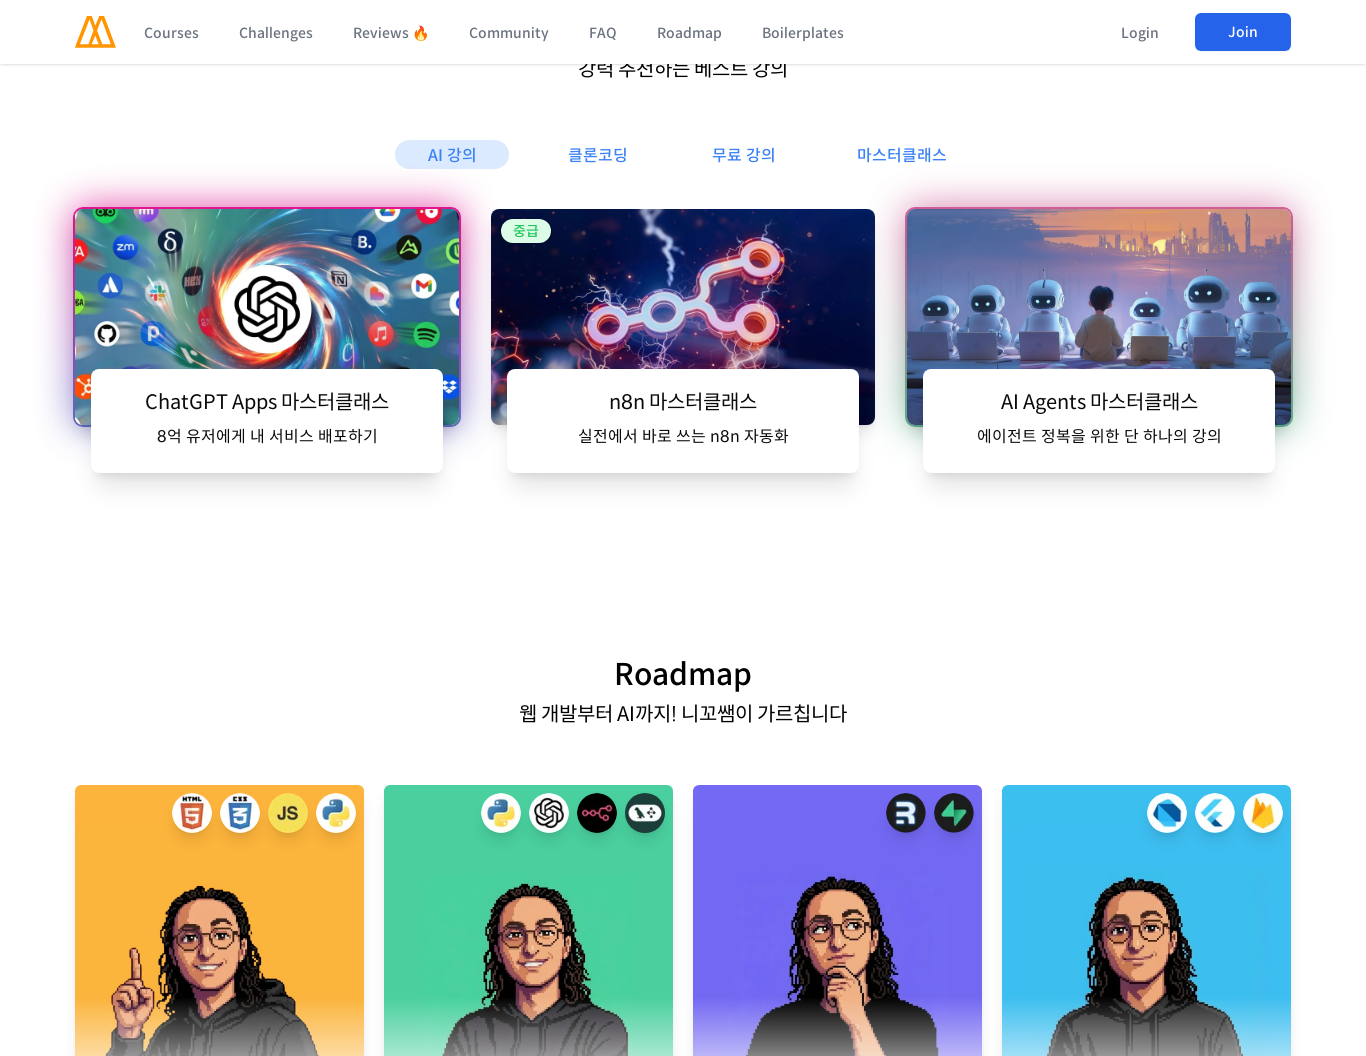

Waited 500ms for content to render
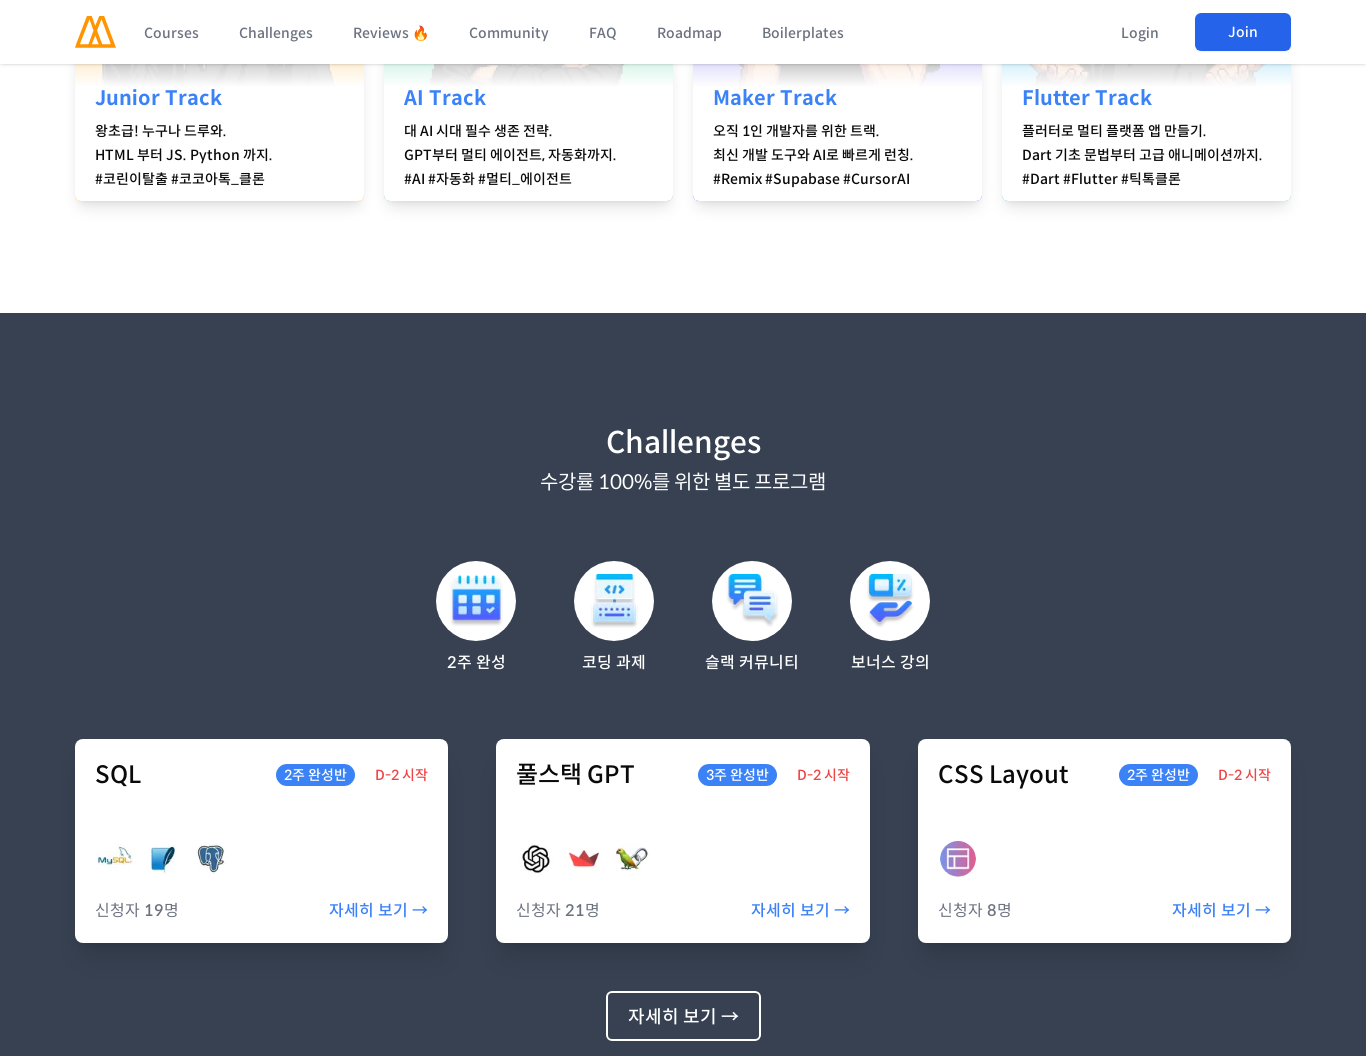

Scrolled to section 4 at 1366px viewport width (scroll position: 4224px)
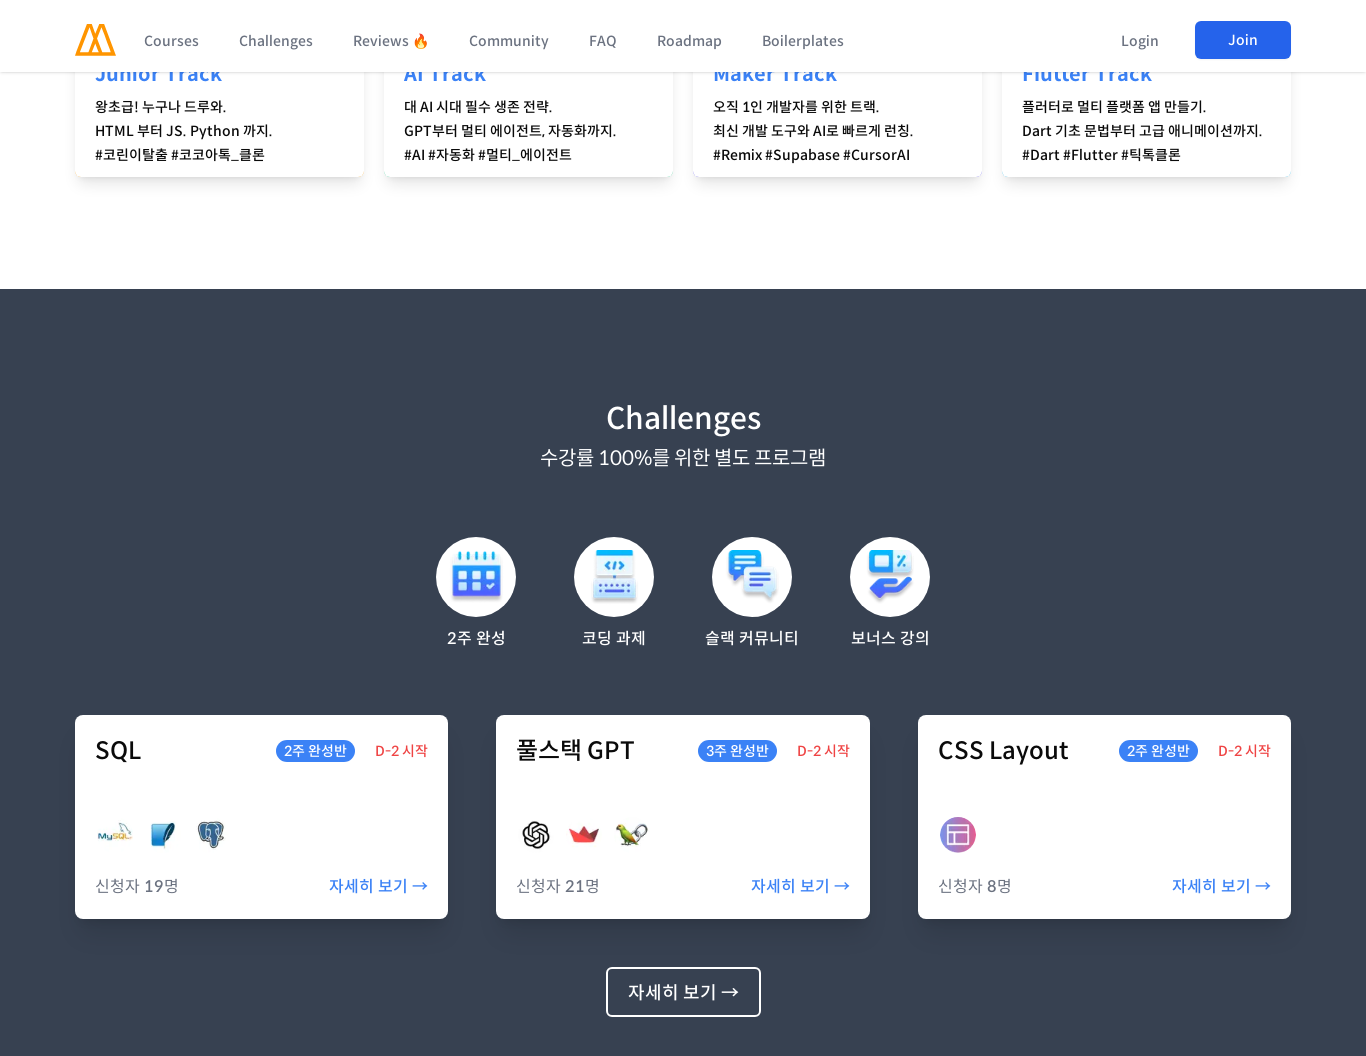

Waited 500ms for content to render
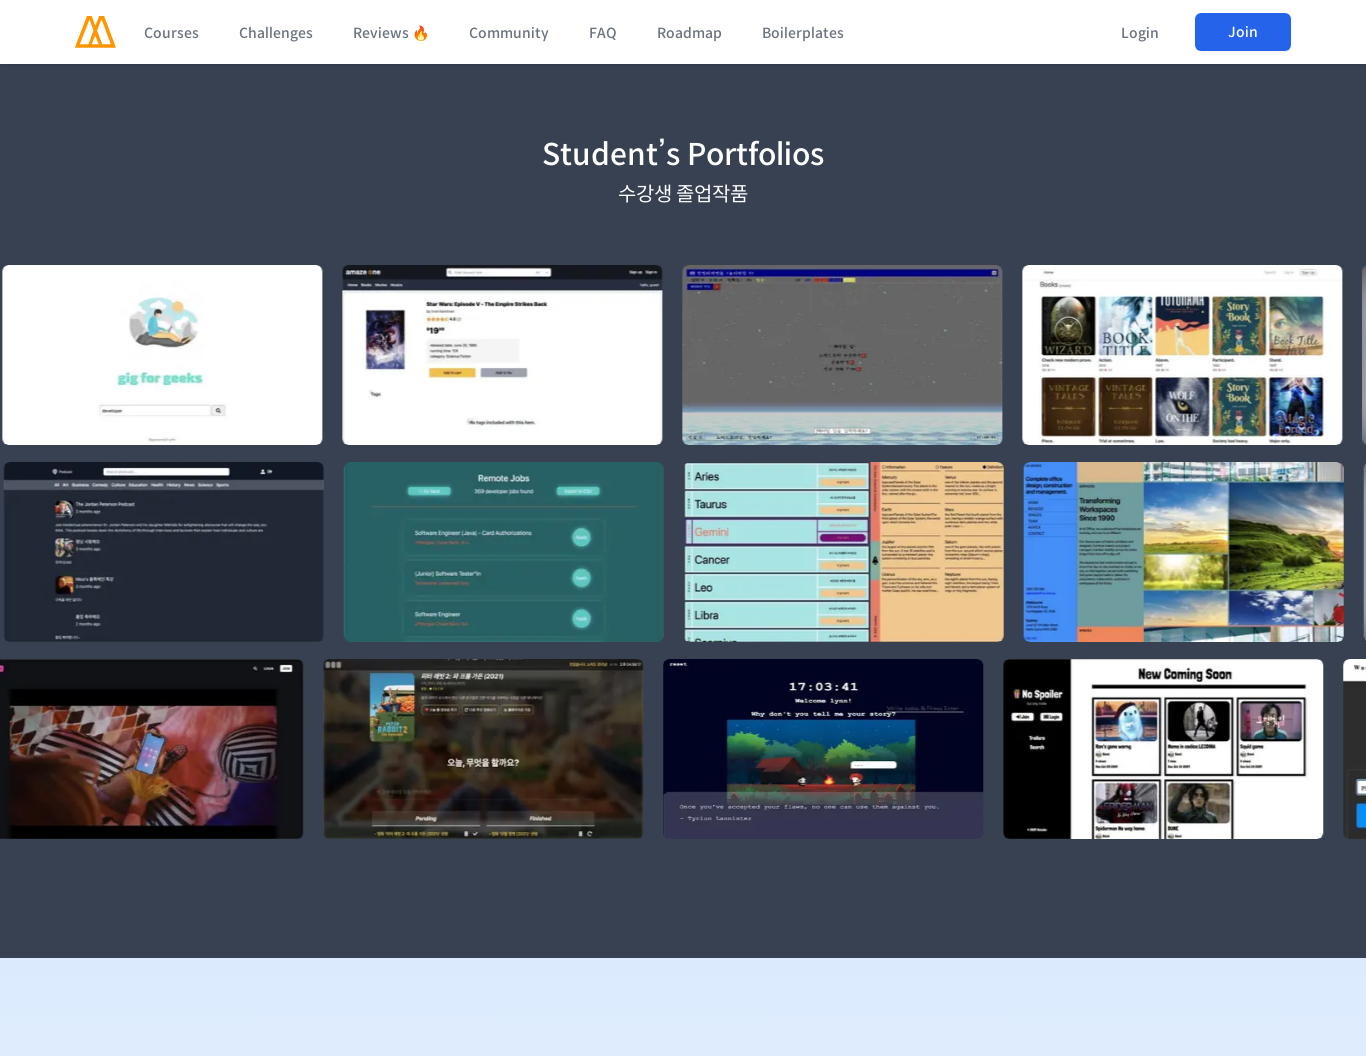

Scrolled to section 5 at 1366px viewport width (scroll position: 5280px)
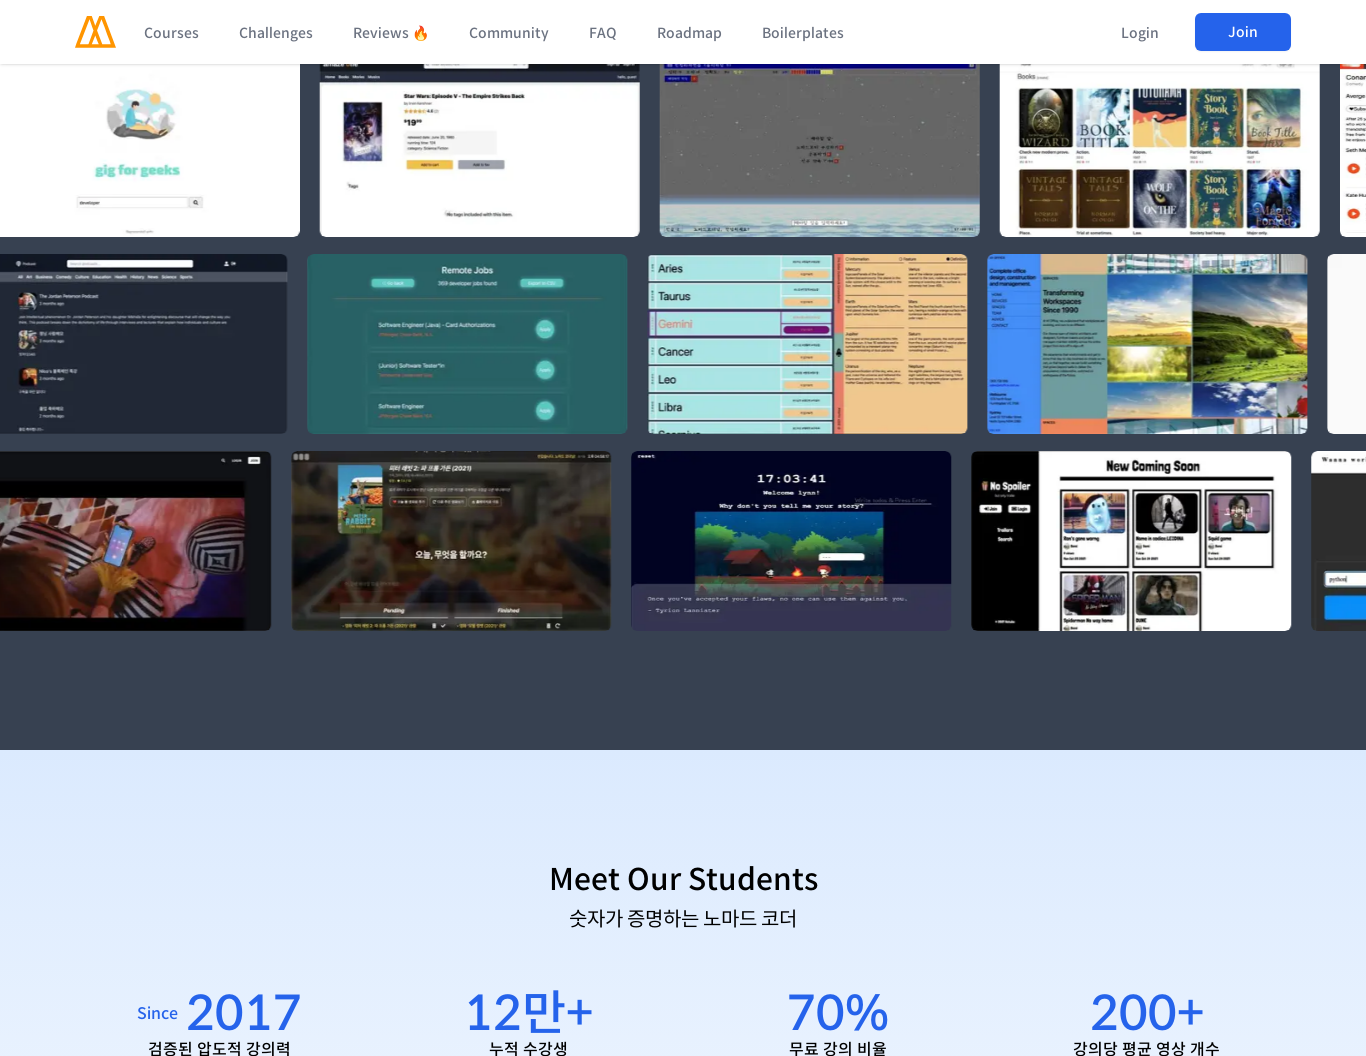

Waited 500ms for content to render
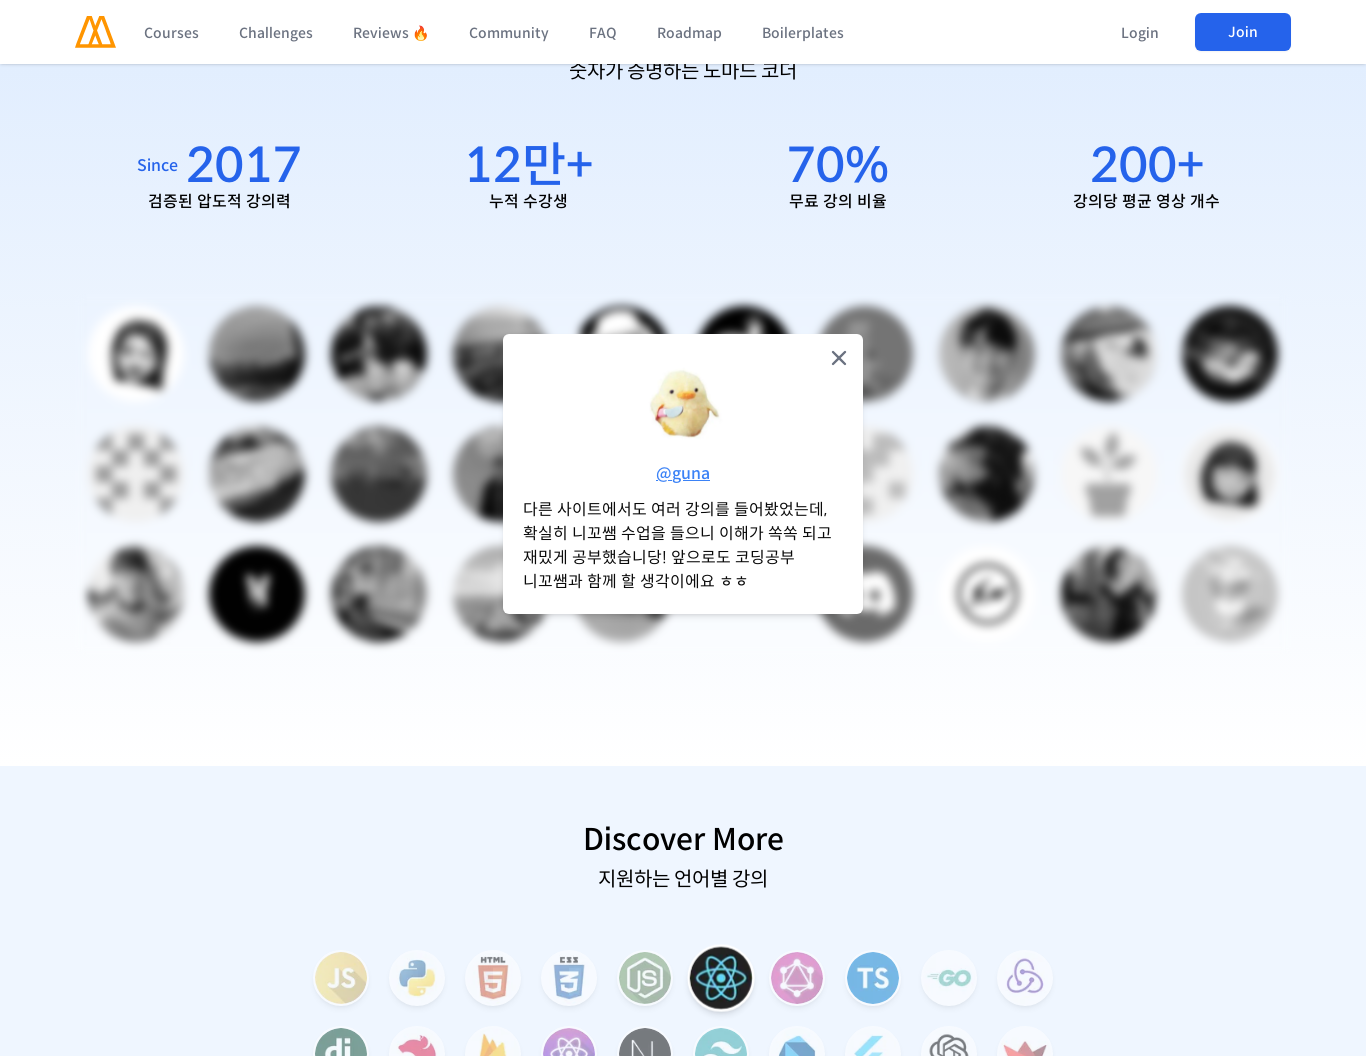

Scrolled to section 6 at 1366px viewport width (scroll position: 6336px)
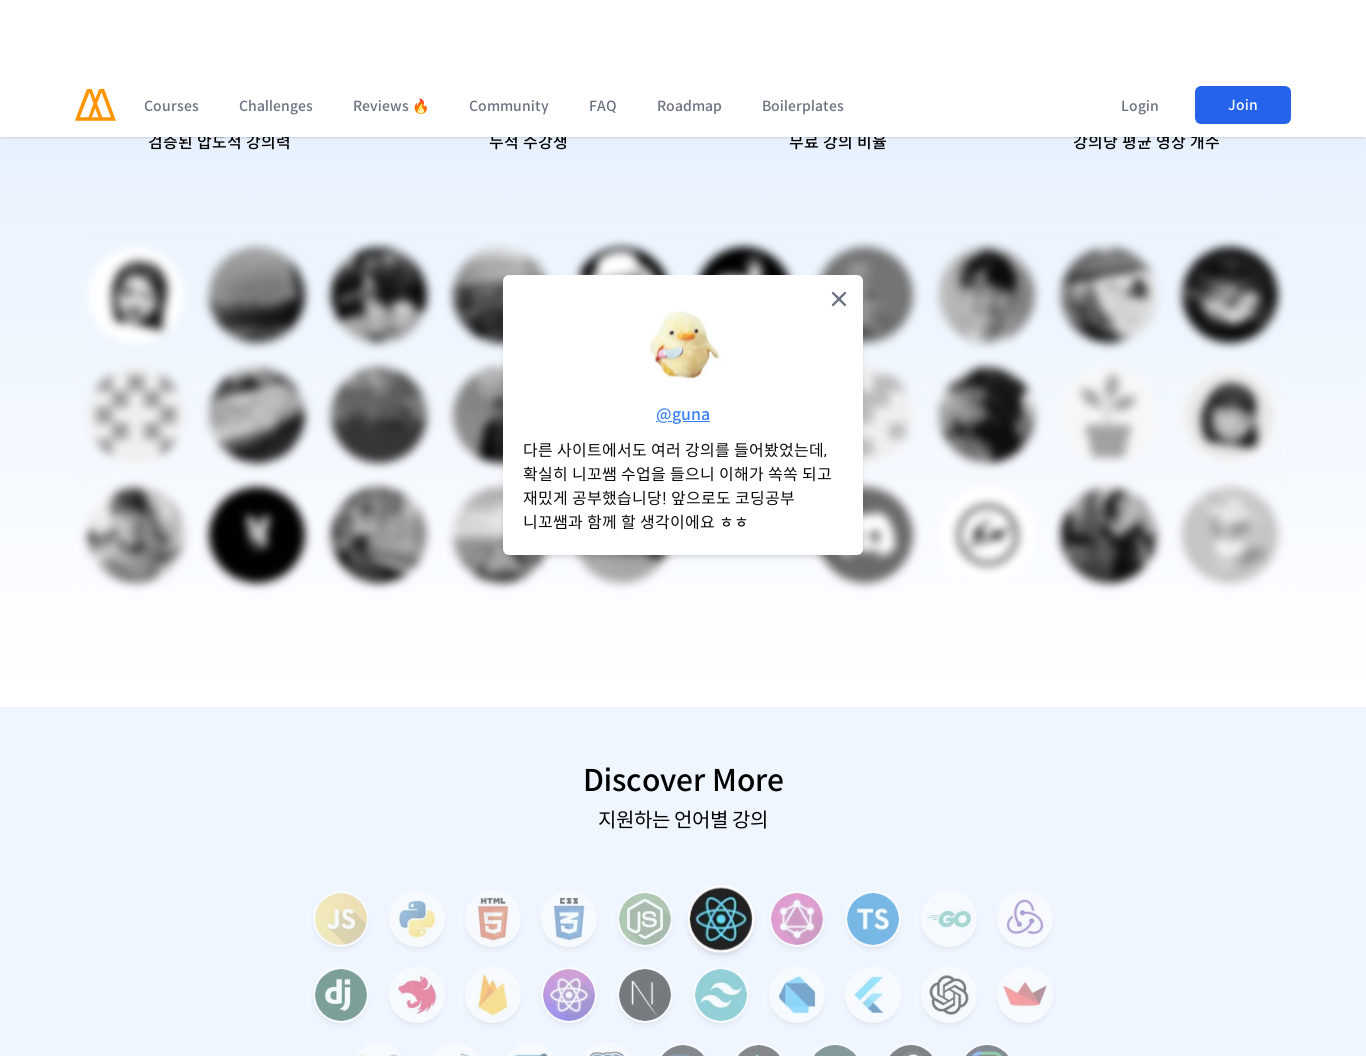

Waited 500ms for content to render
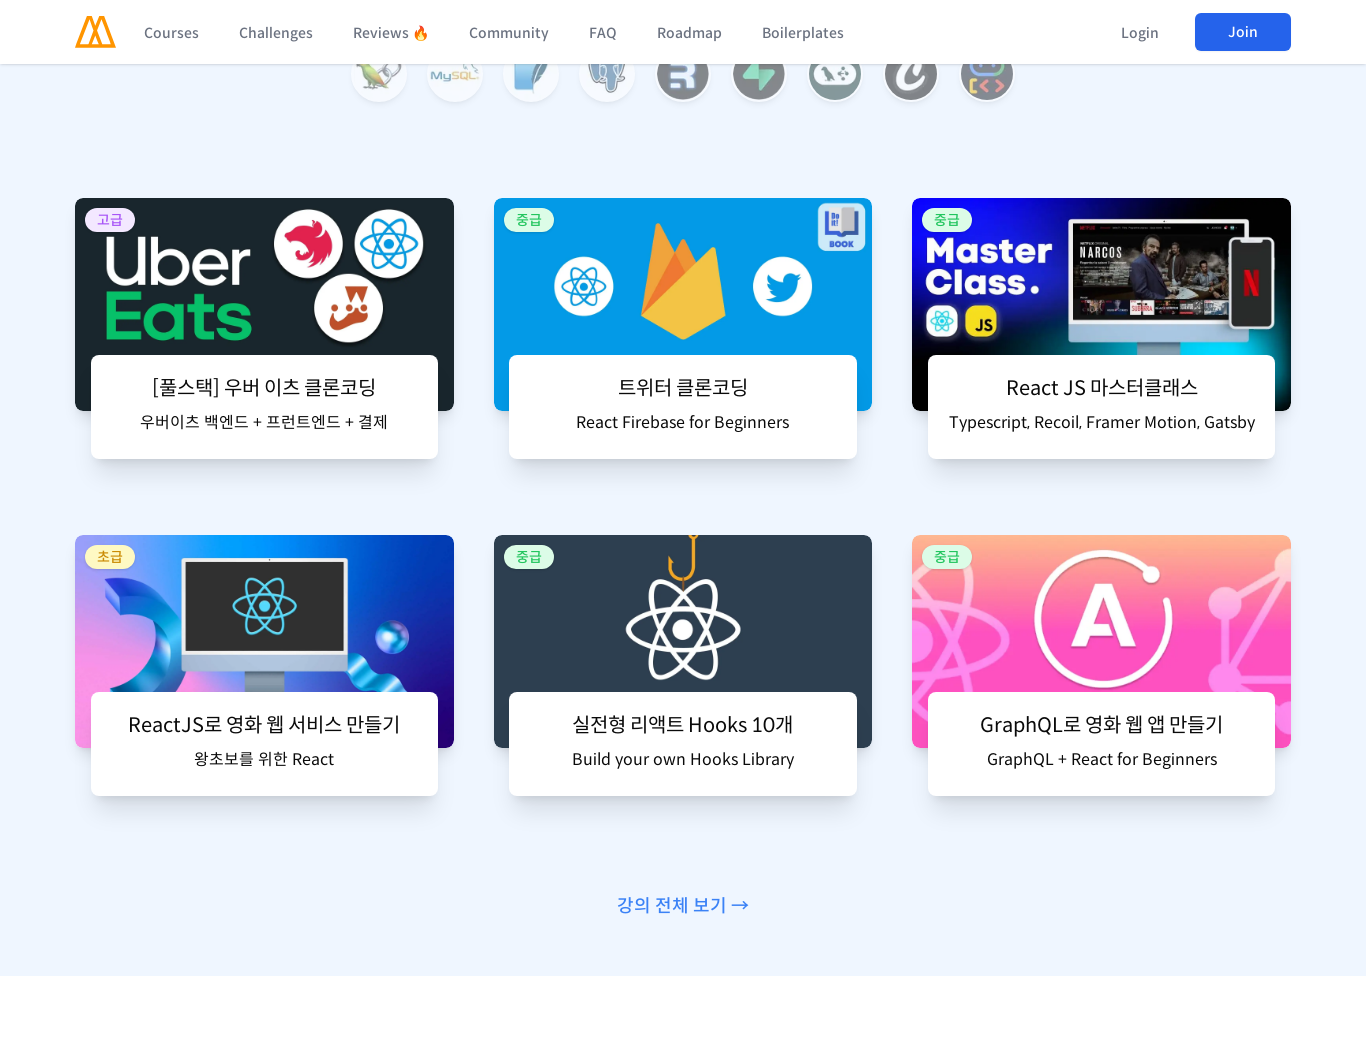

Scrolled to section 7 at 1366px viewport width (scroll position: 7392px)
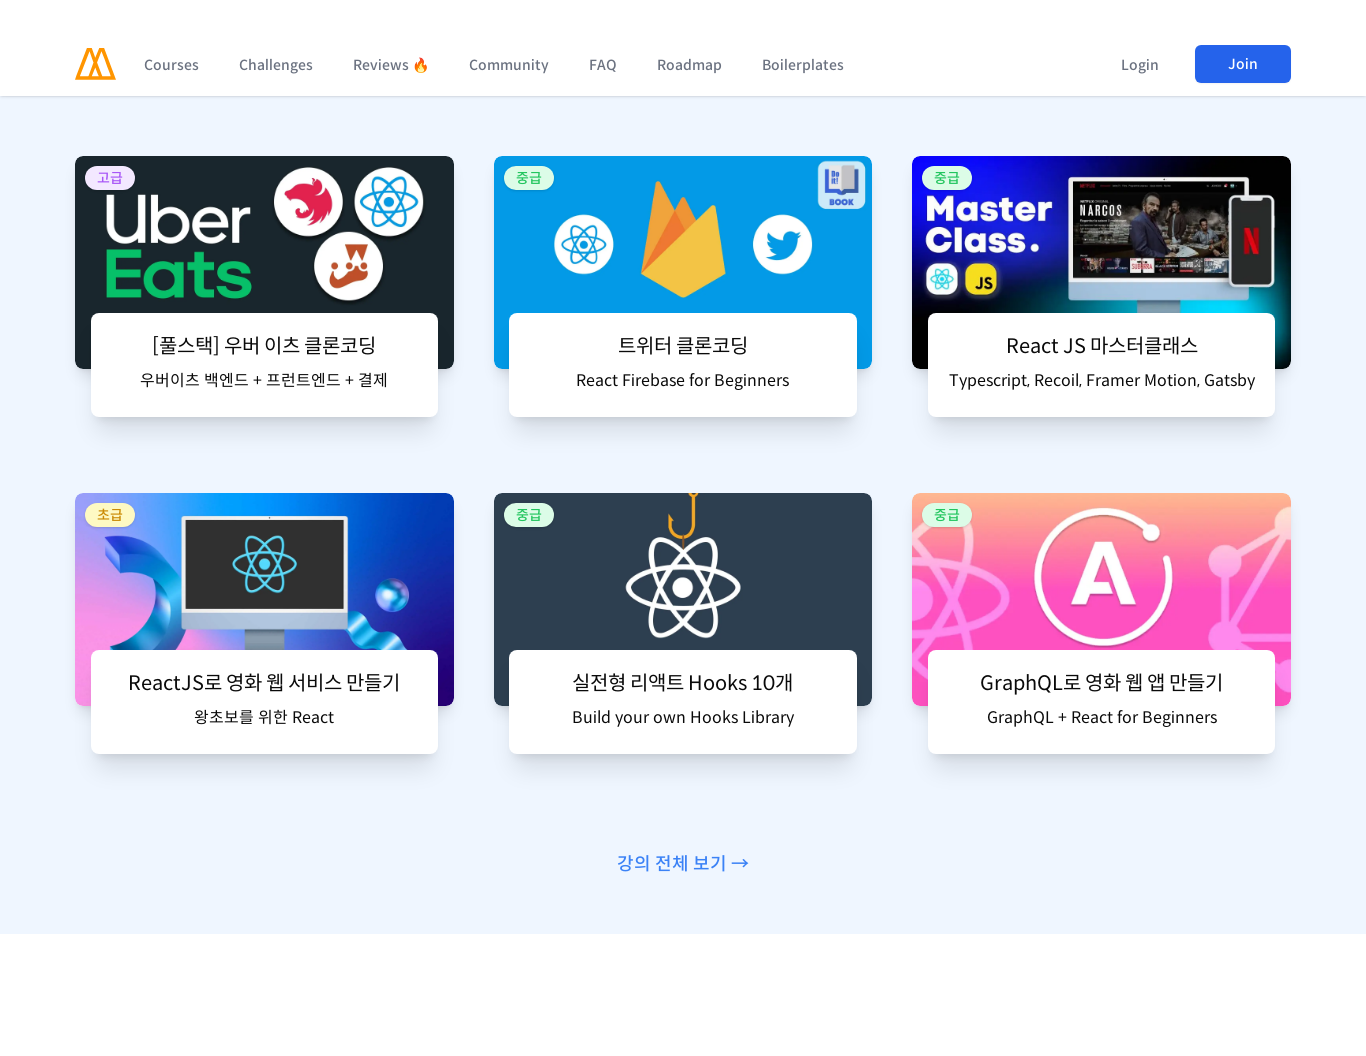

Waited 500ms for content to render
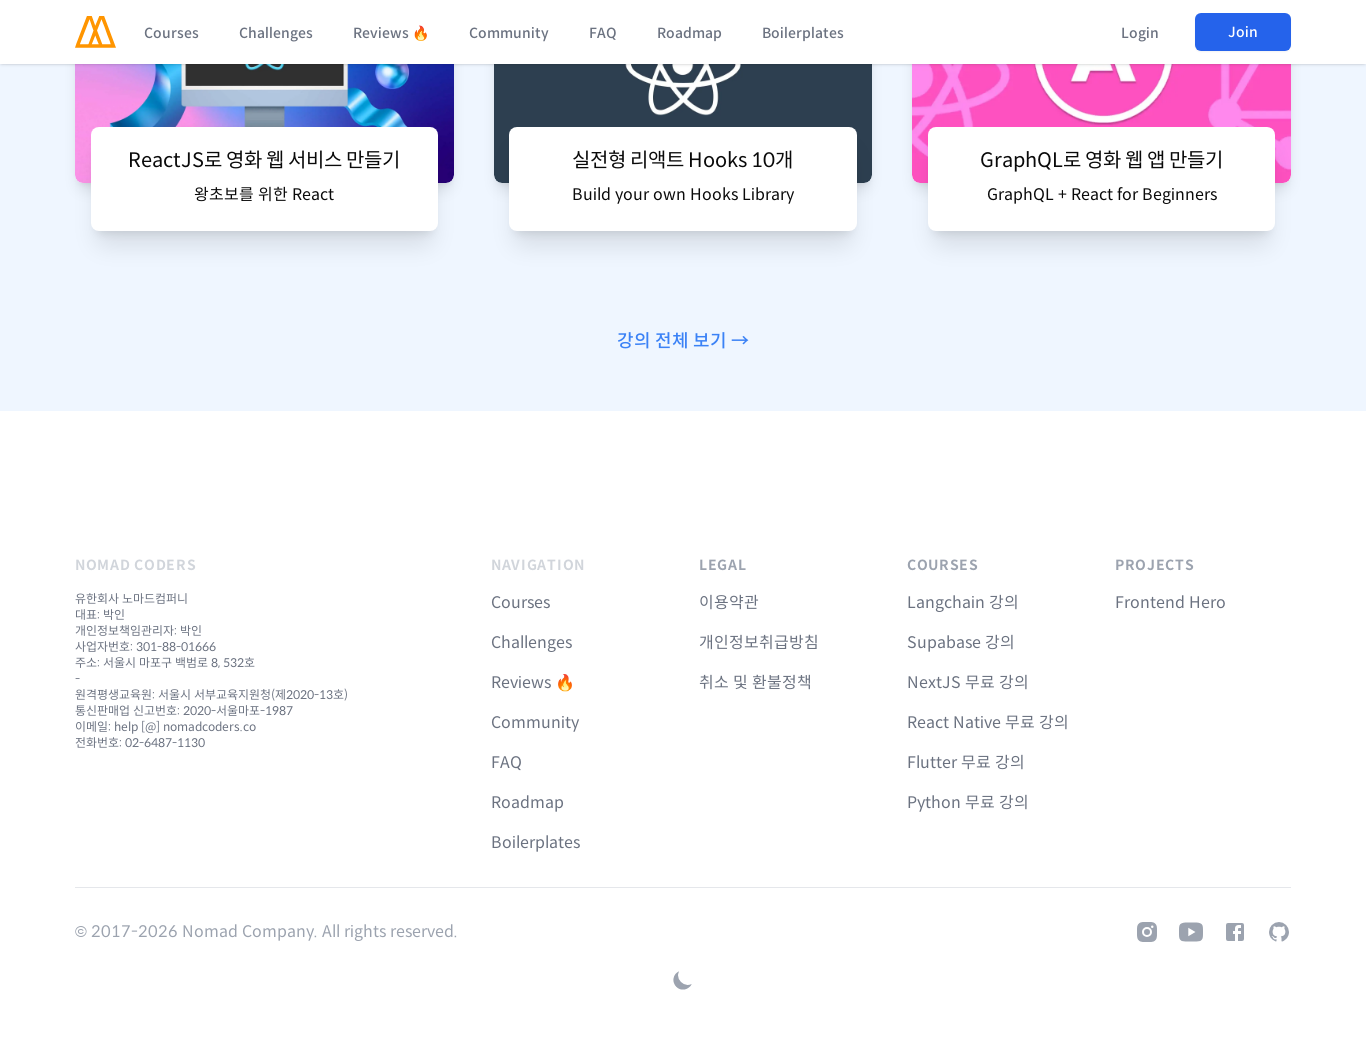

Scrolled to section 8 at 1366px viewport width (scroll position: 8448px)
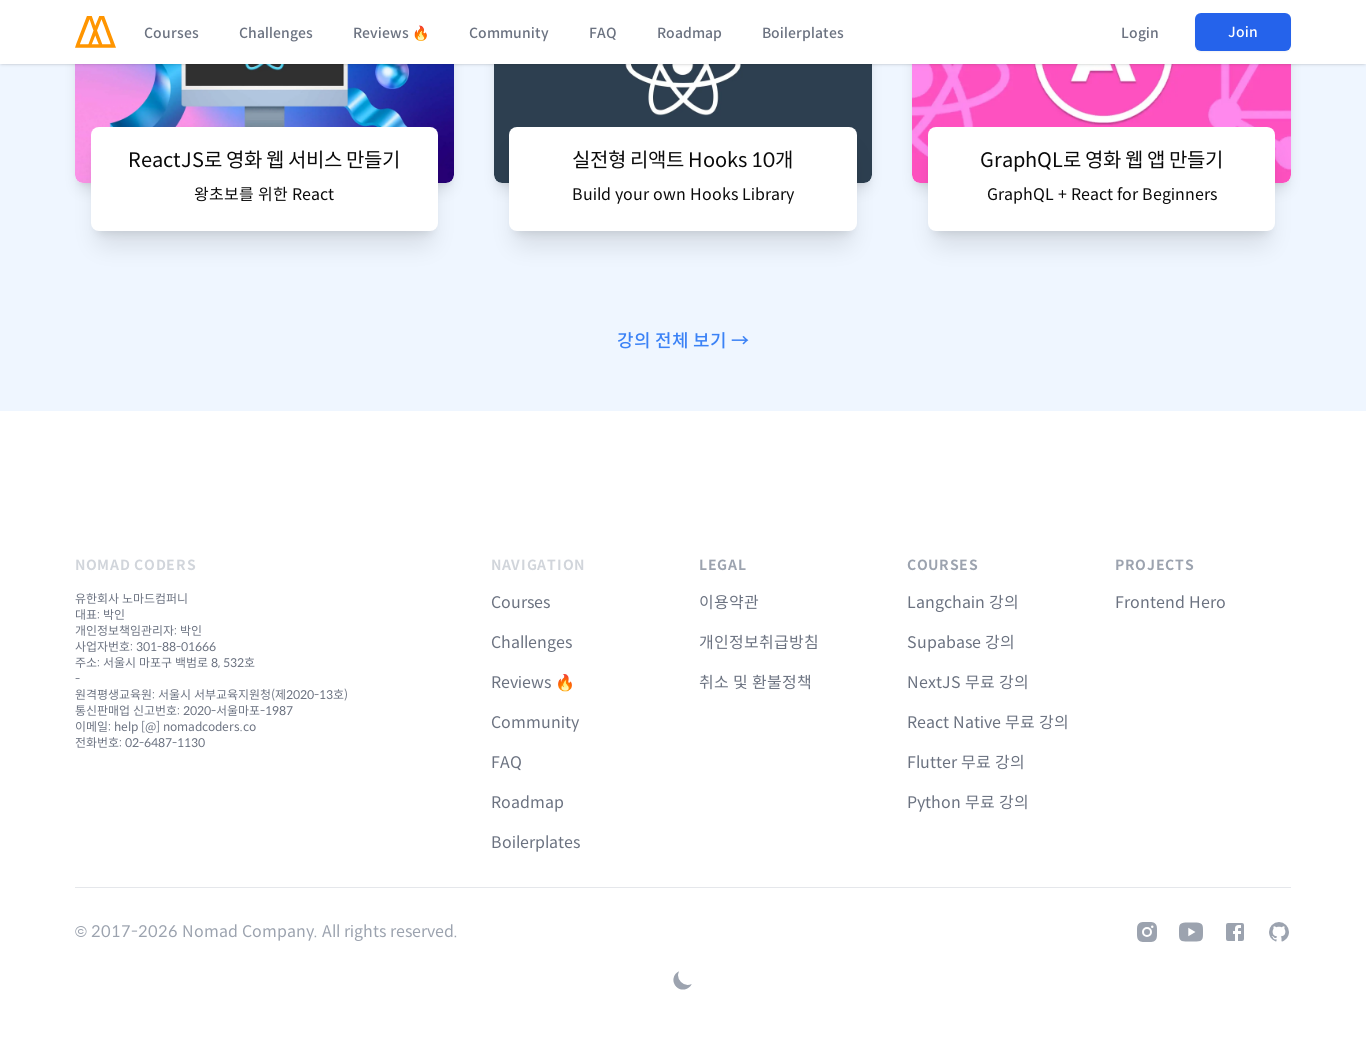

Waited 500ms for content to render
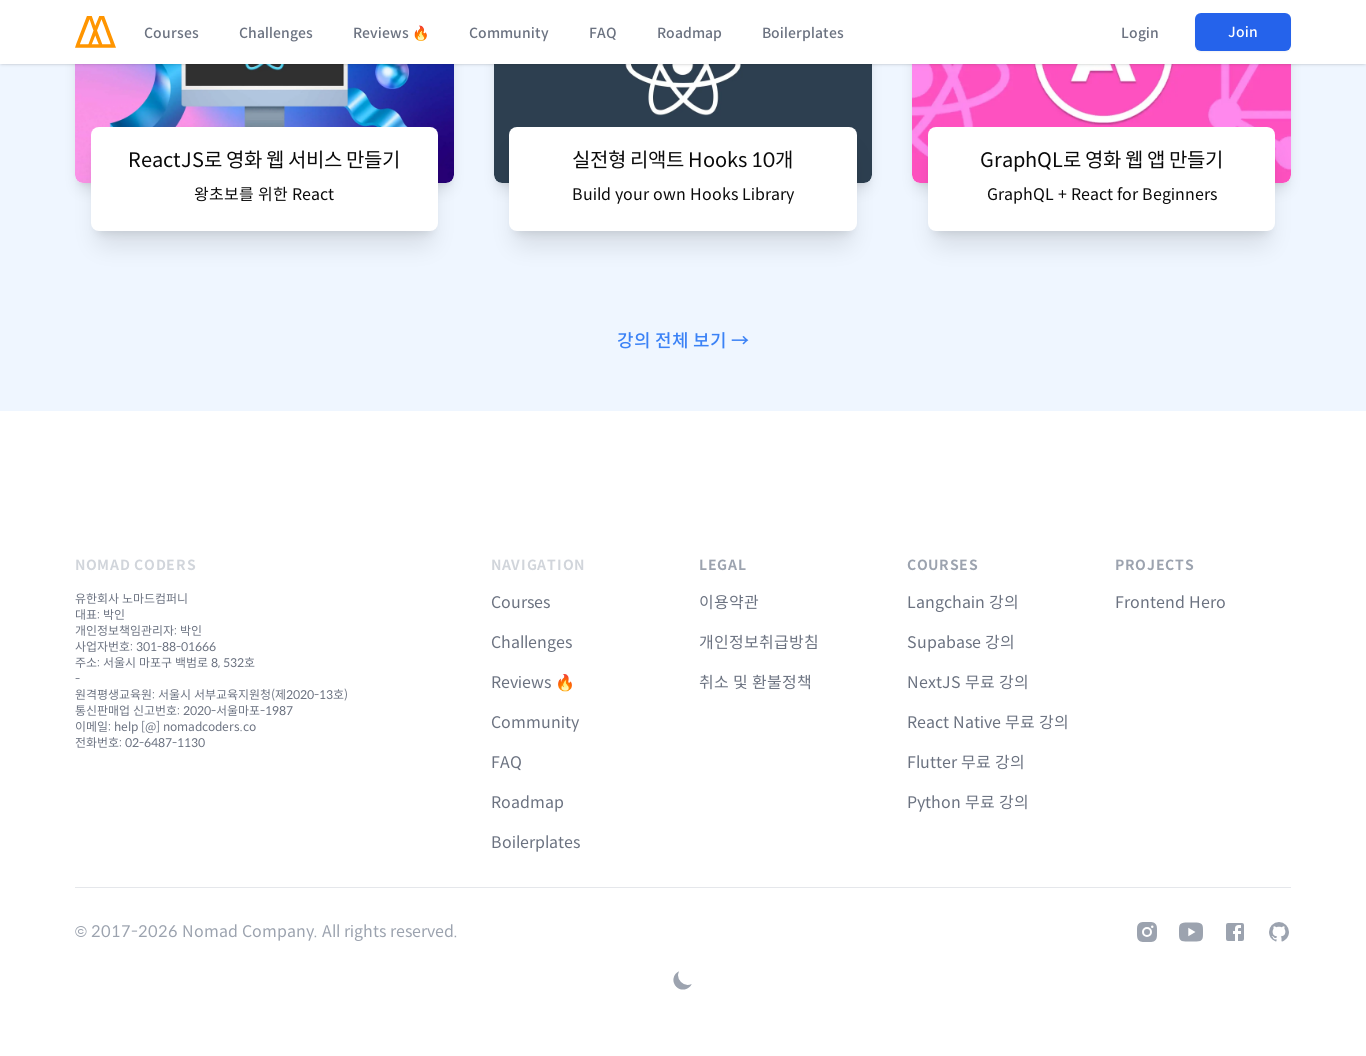

Set viewport width to 1920px and height to 1056px
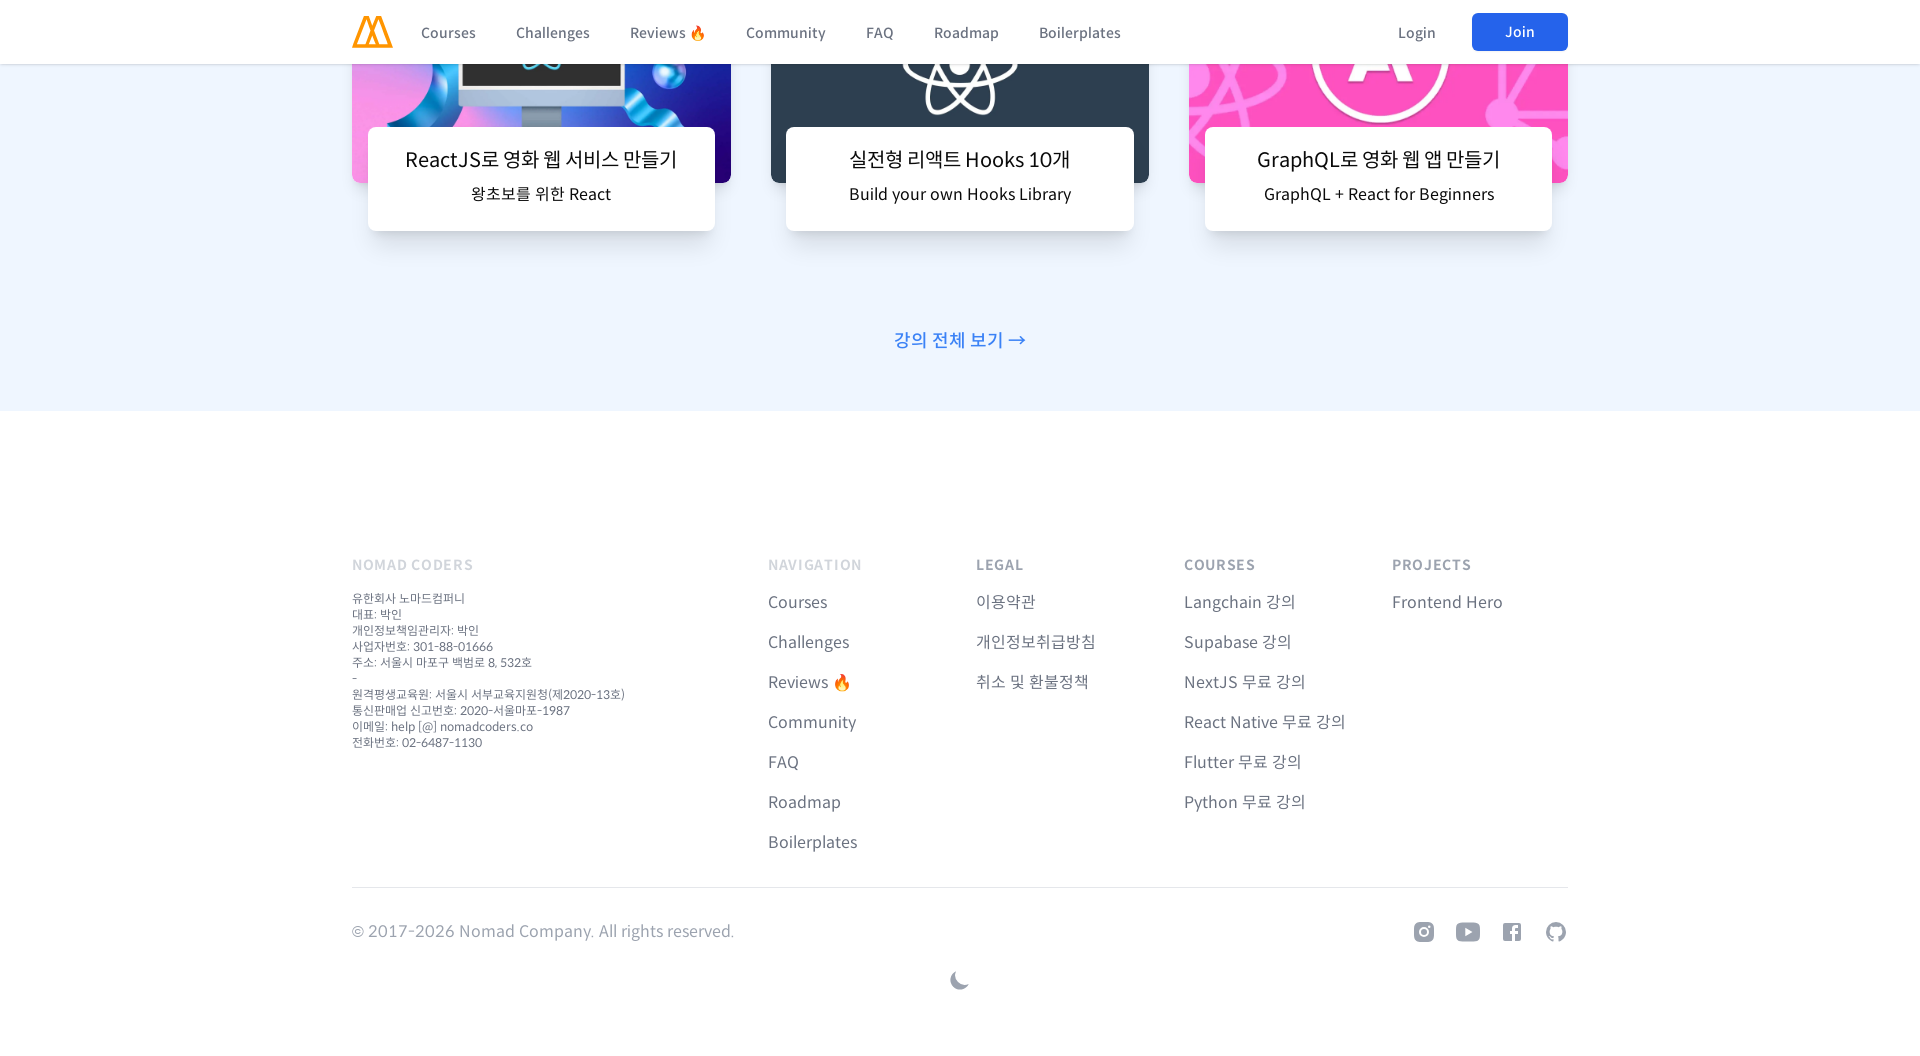

Scrolled to top of page
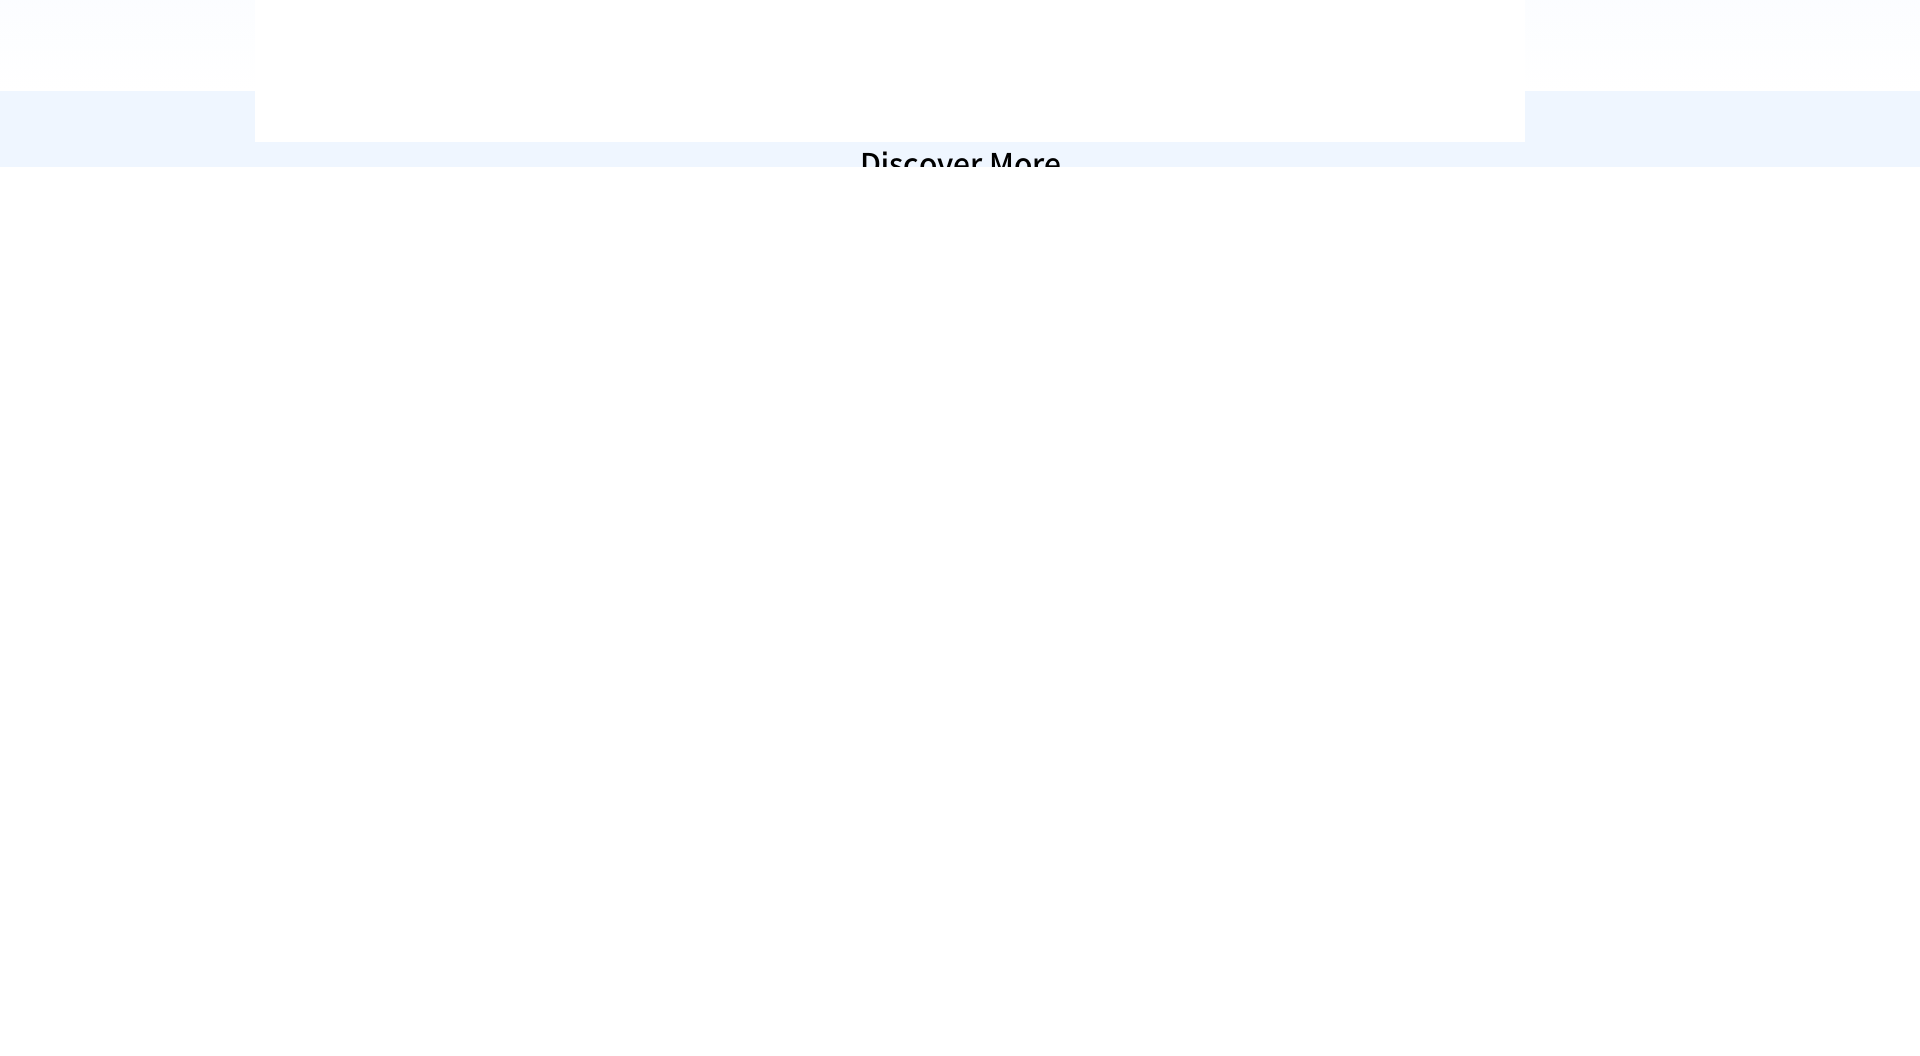

Waited 1000ms for page to stabilize
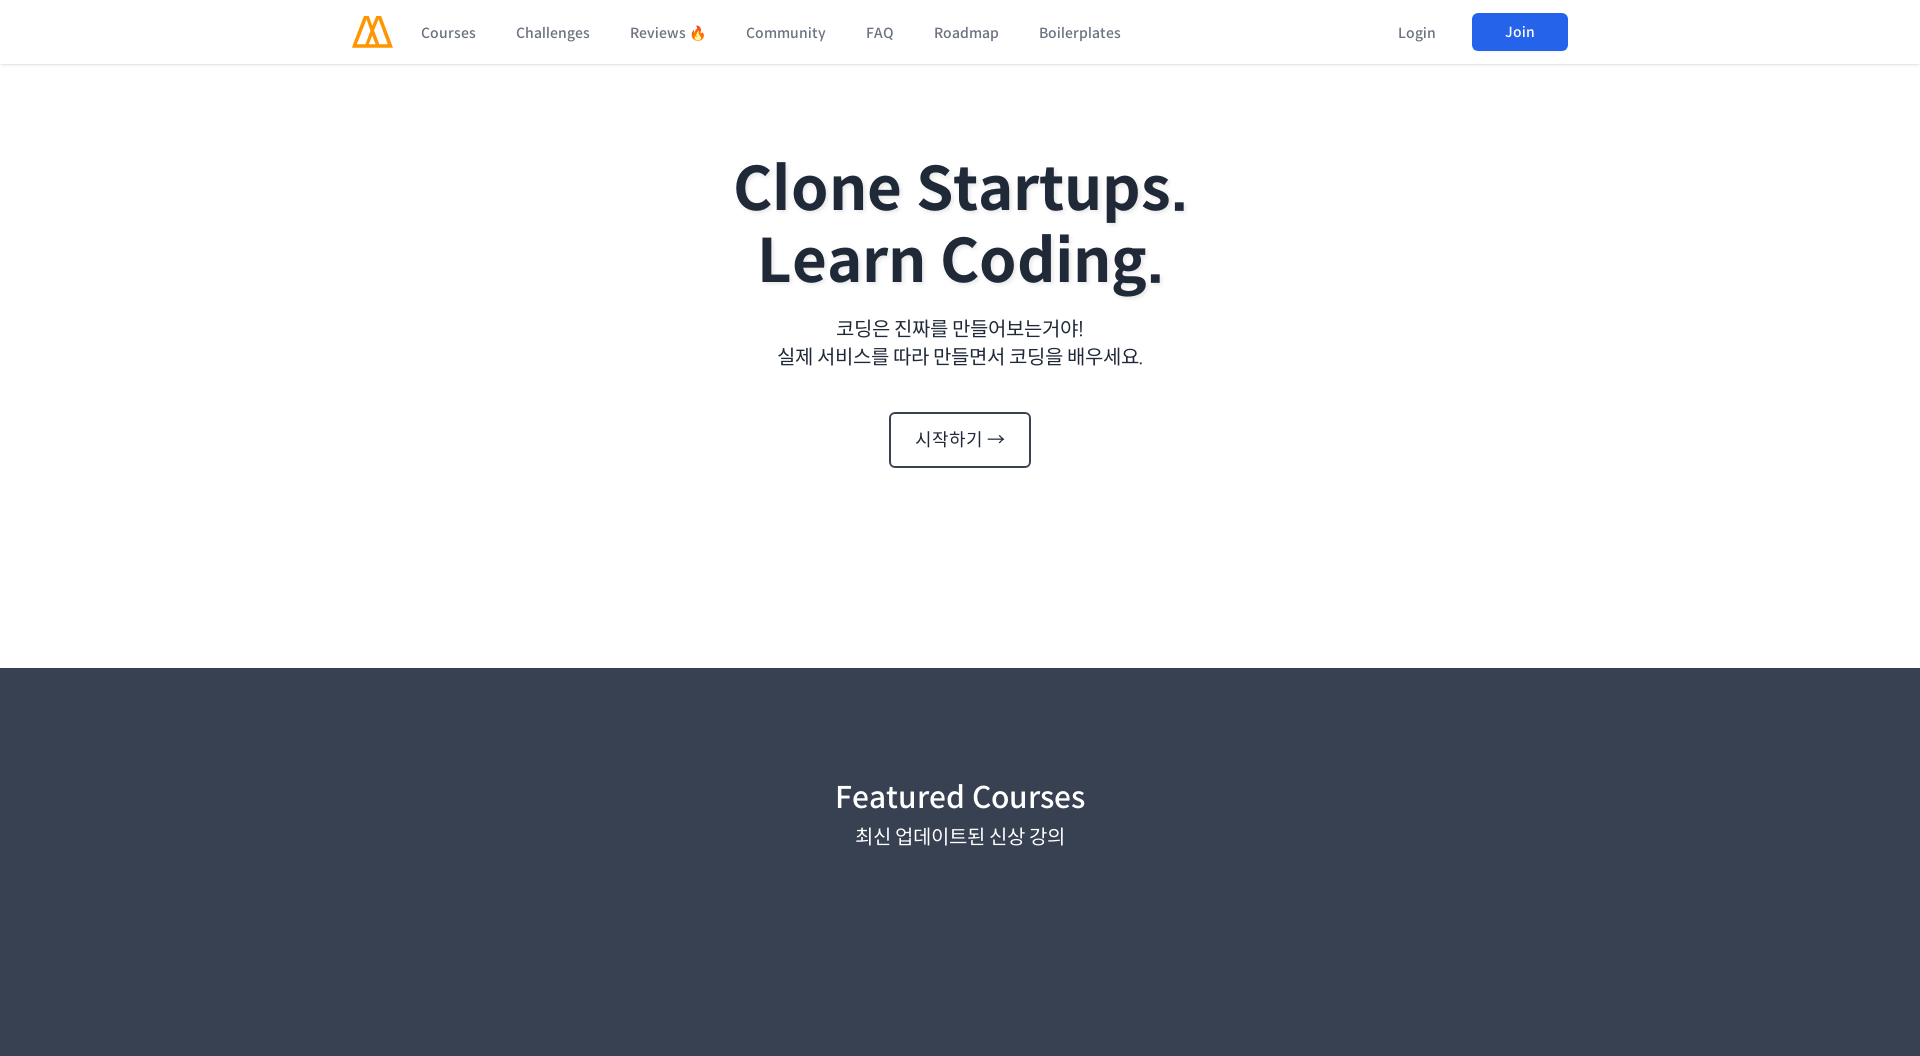

Retrieved total scroll height: 7957px
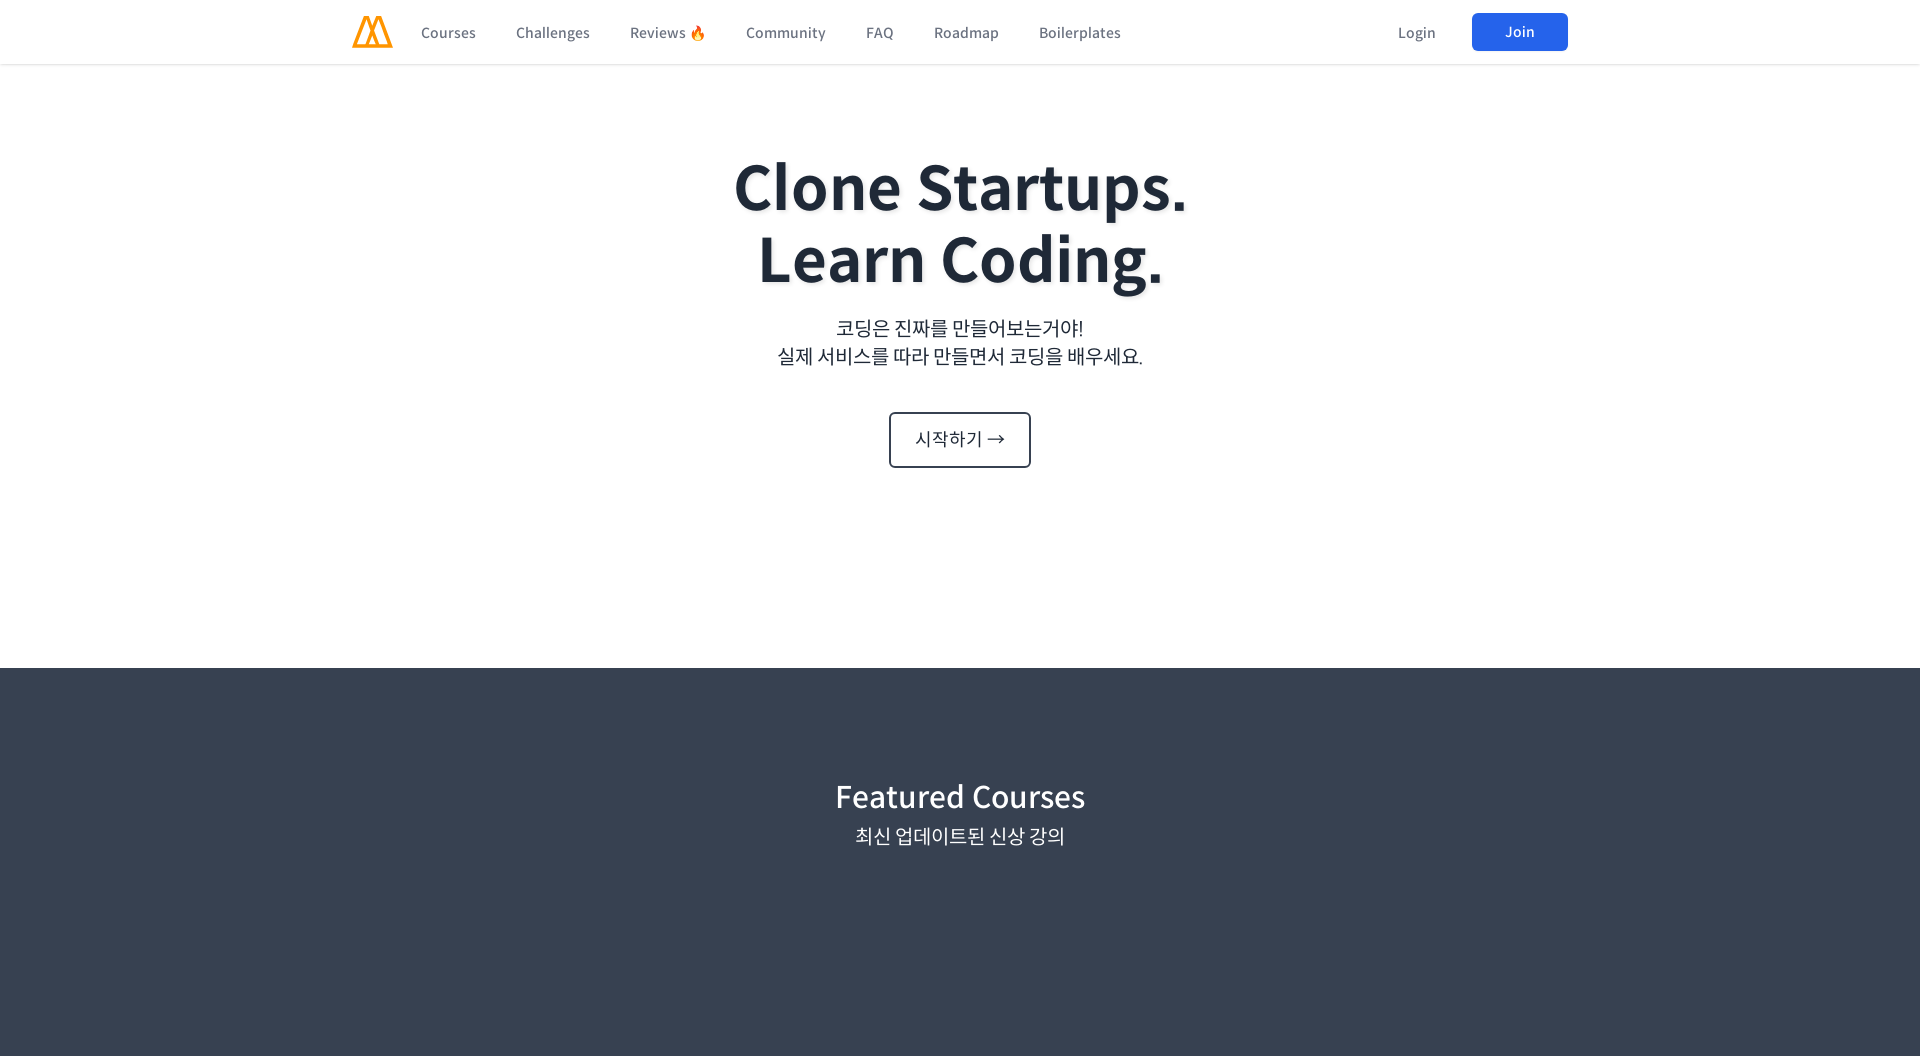

Calculated total sections to scroll: 8
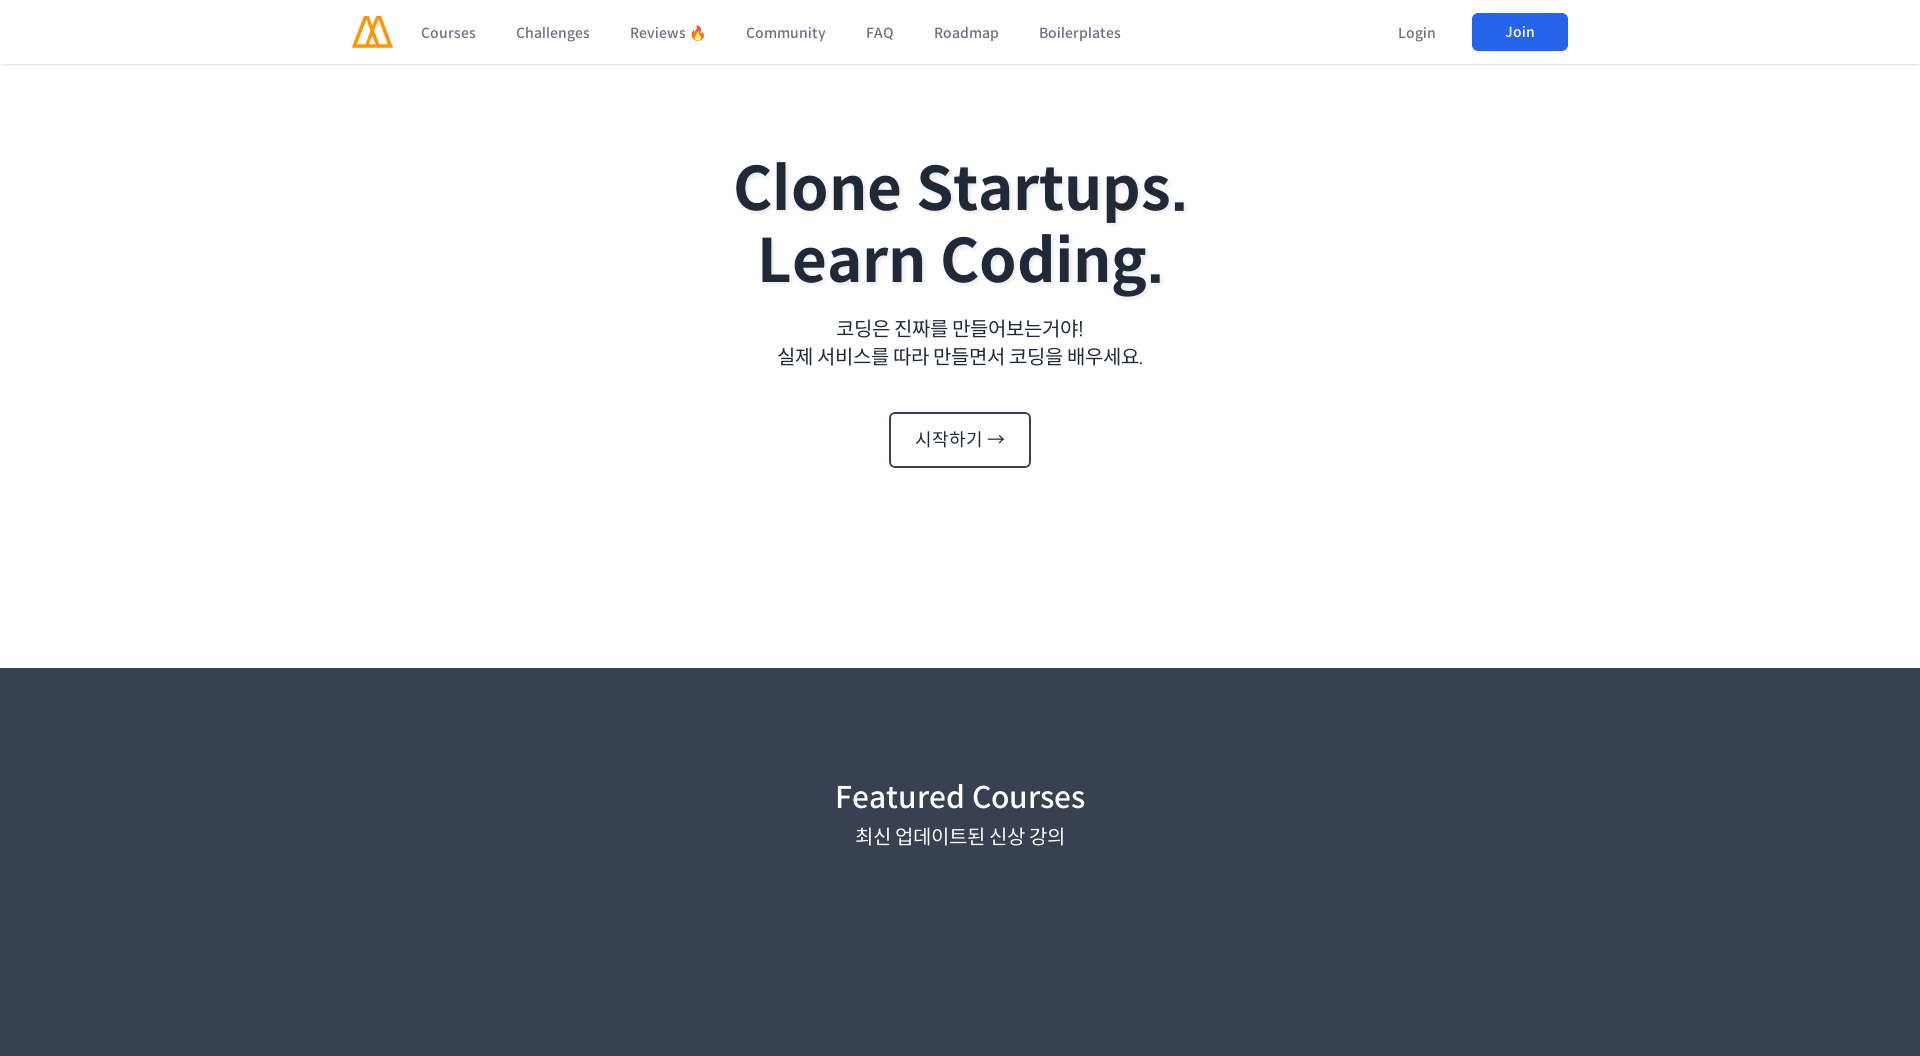

Scrolled to section 0 at 1920px viewport width (scroll position: 0px)
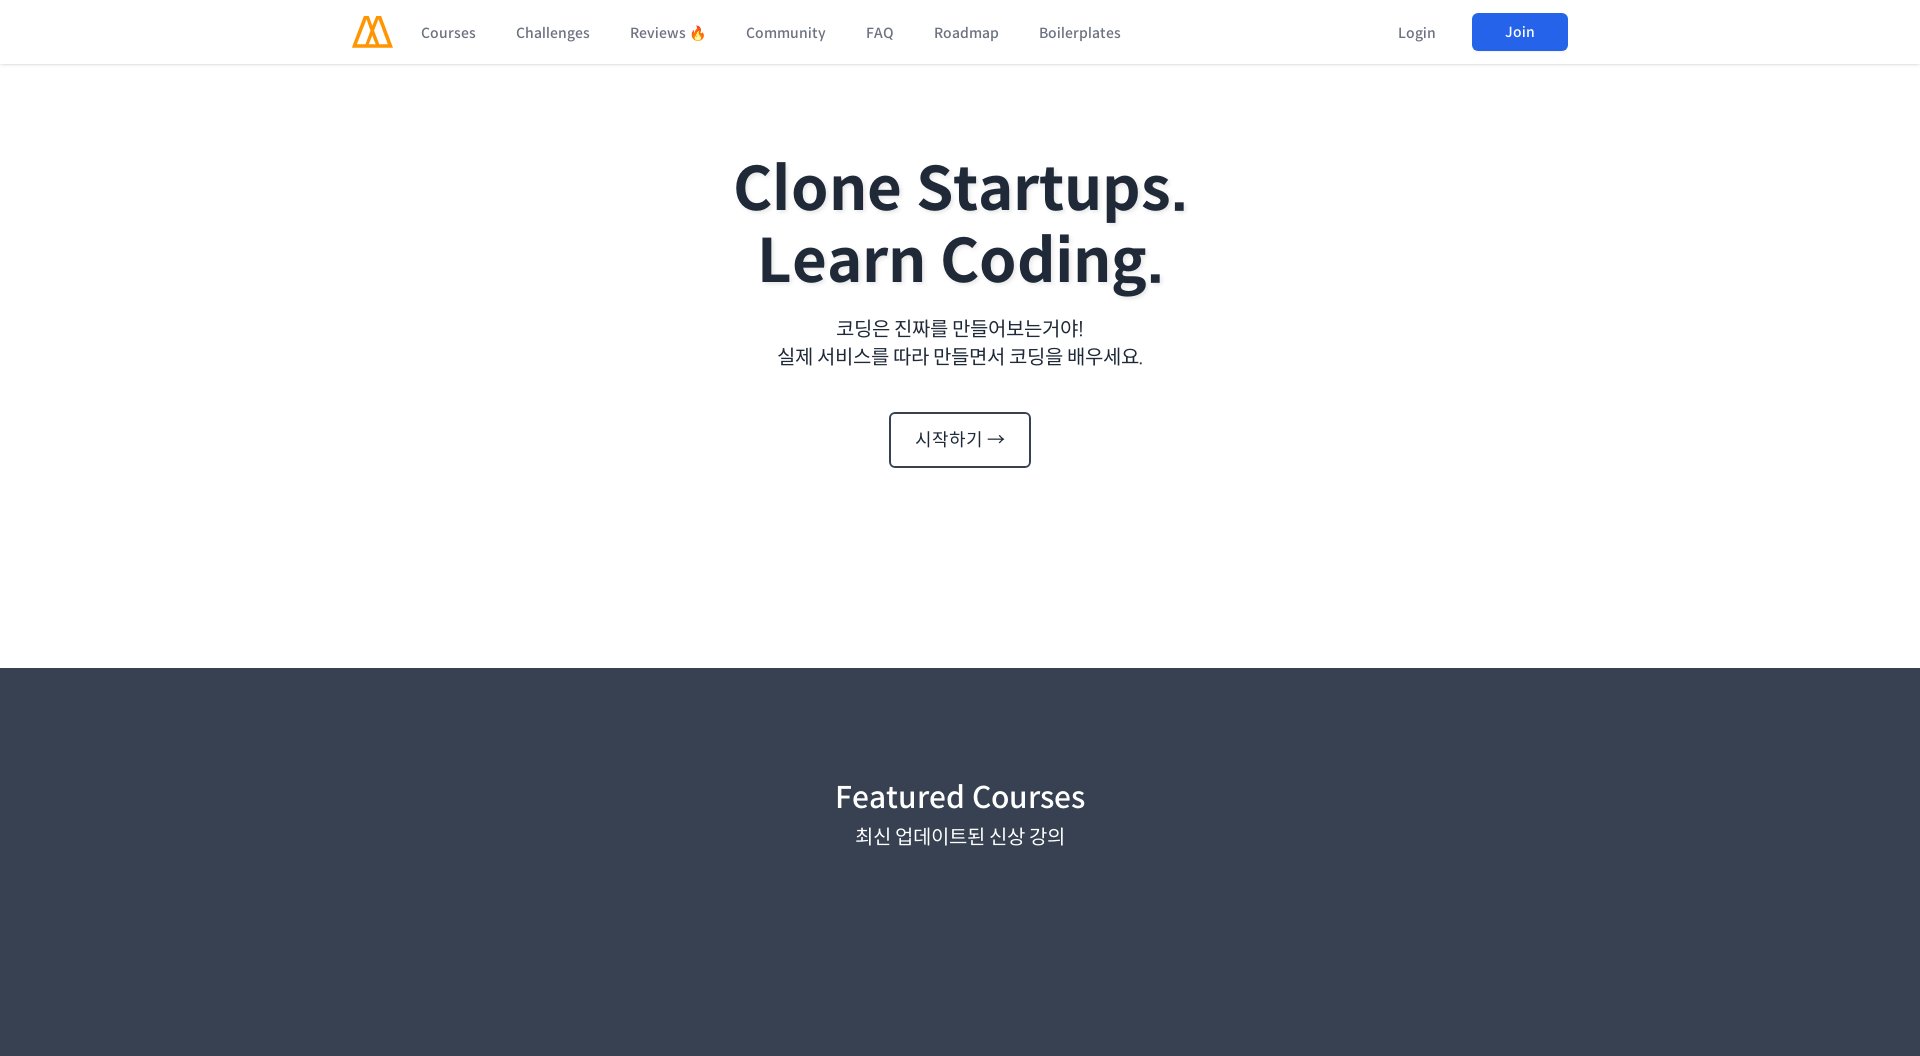

Waited 500ms for content to render
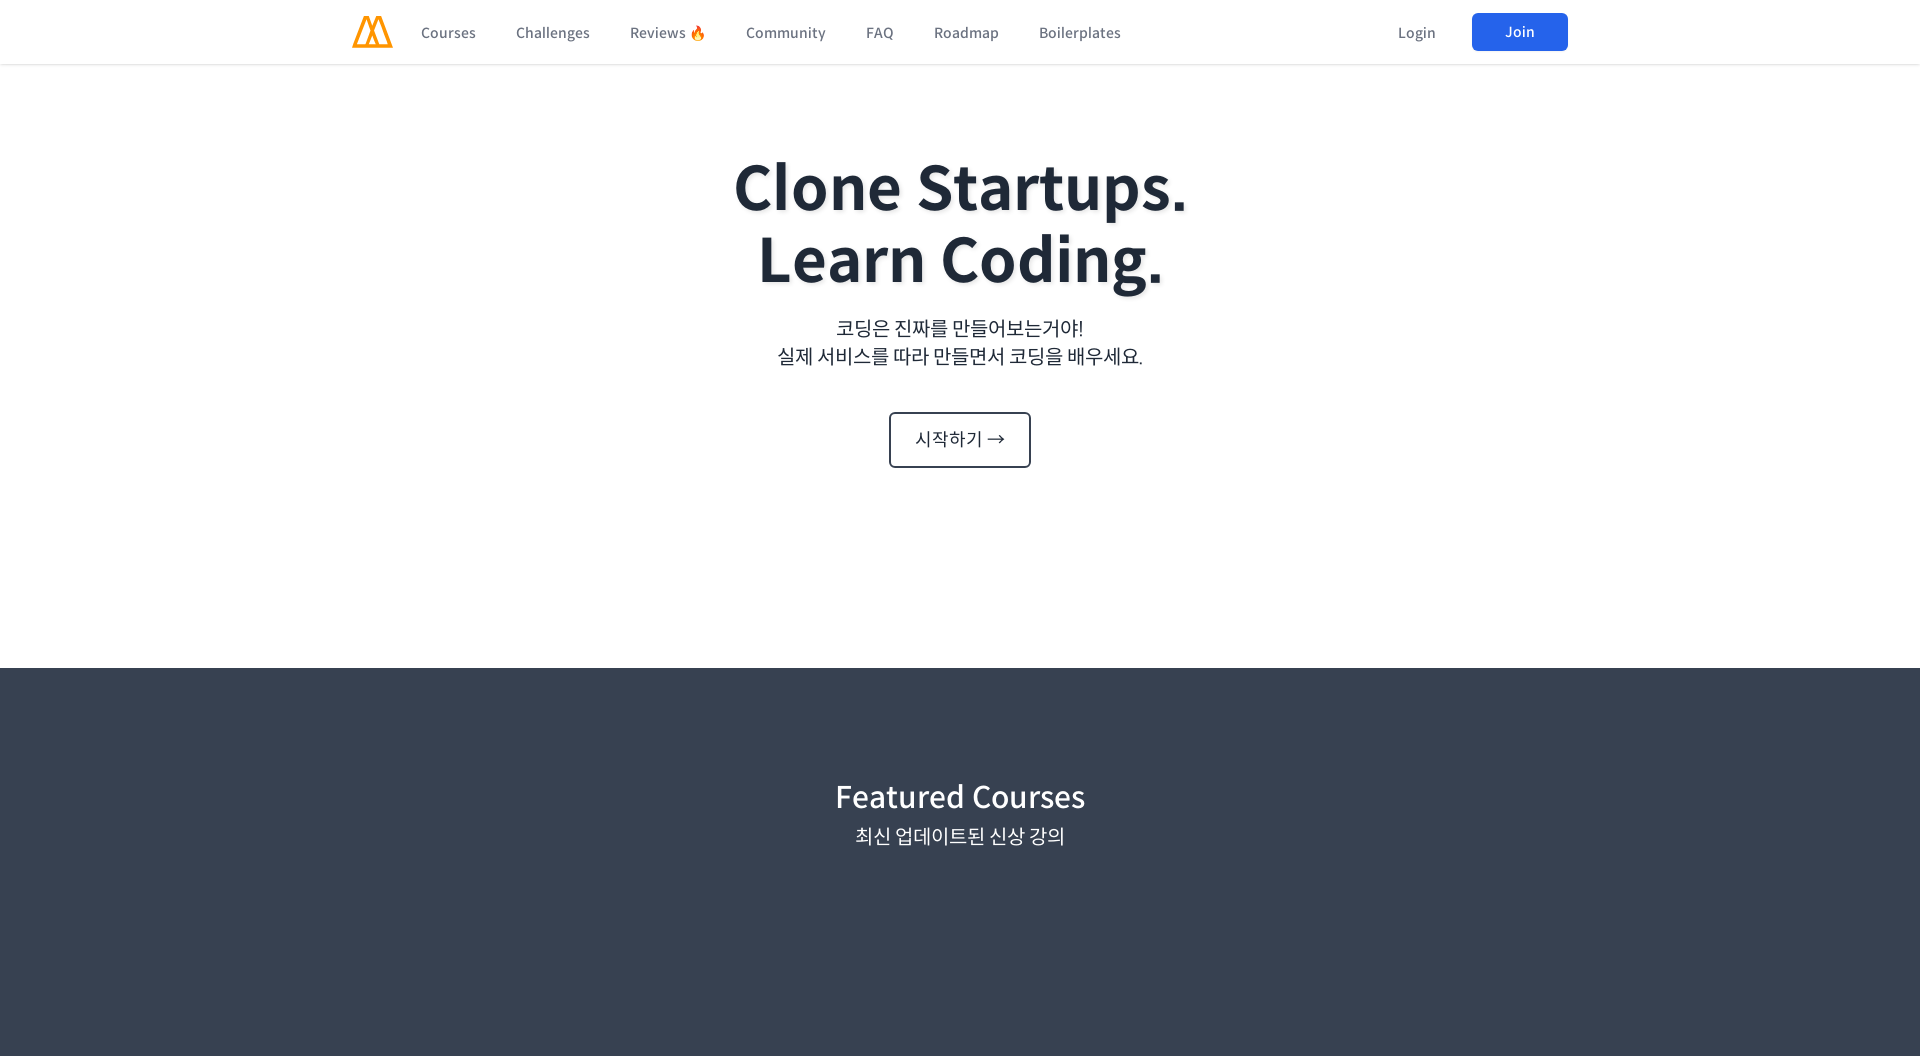

Scrolled to section 1 at 1920px viewport width (scroll position: 1056px)
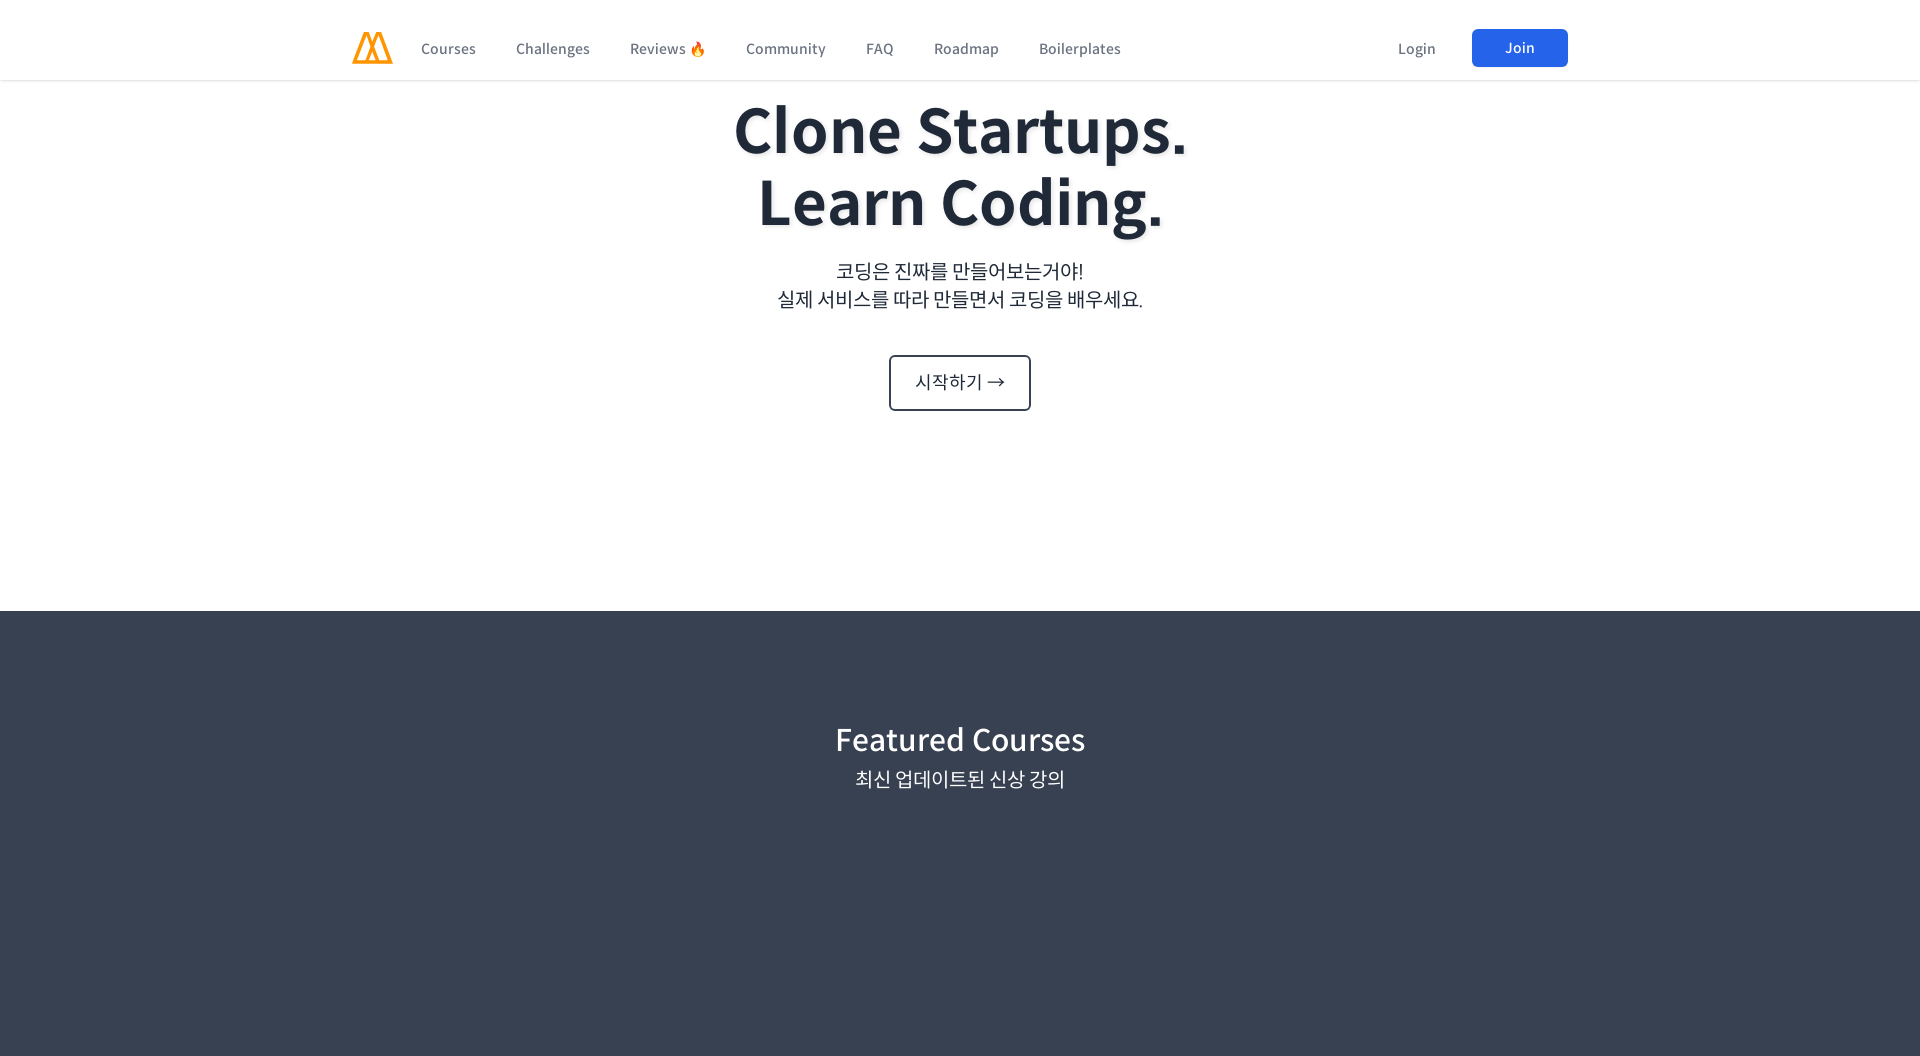

Waited 500ms for content to render
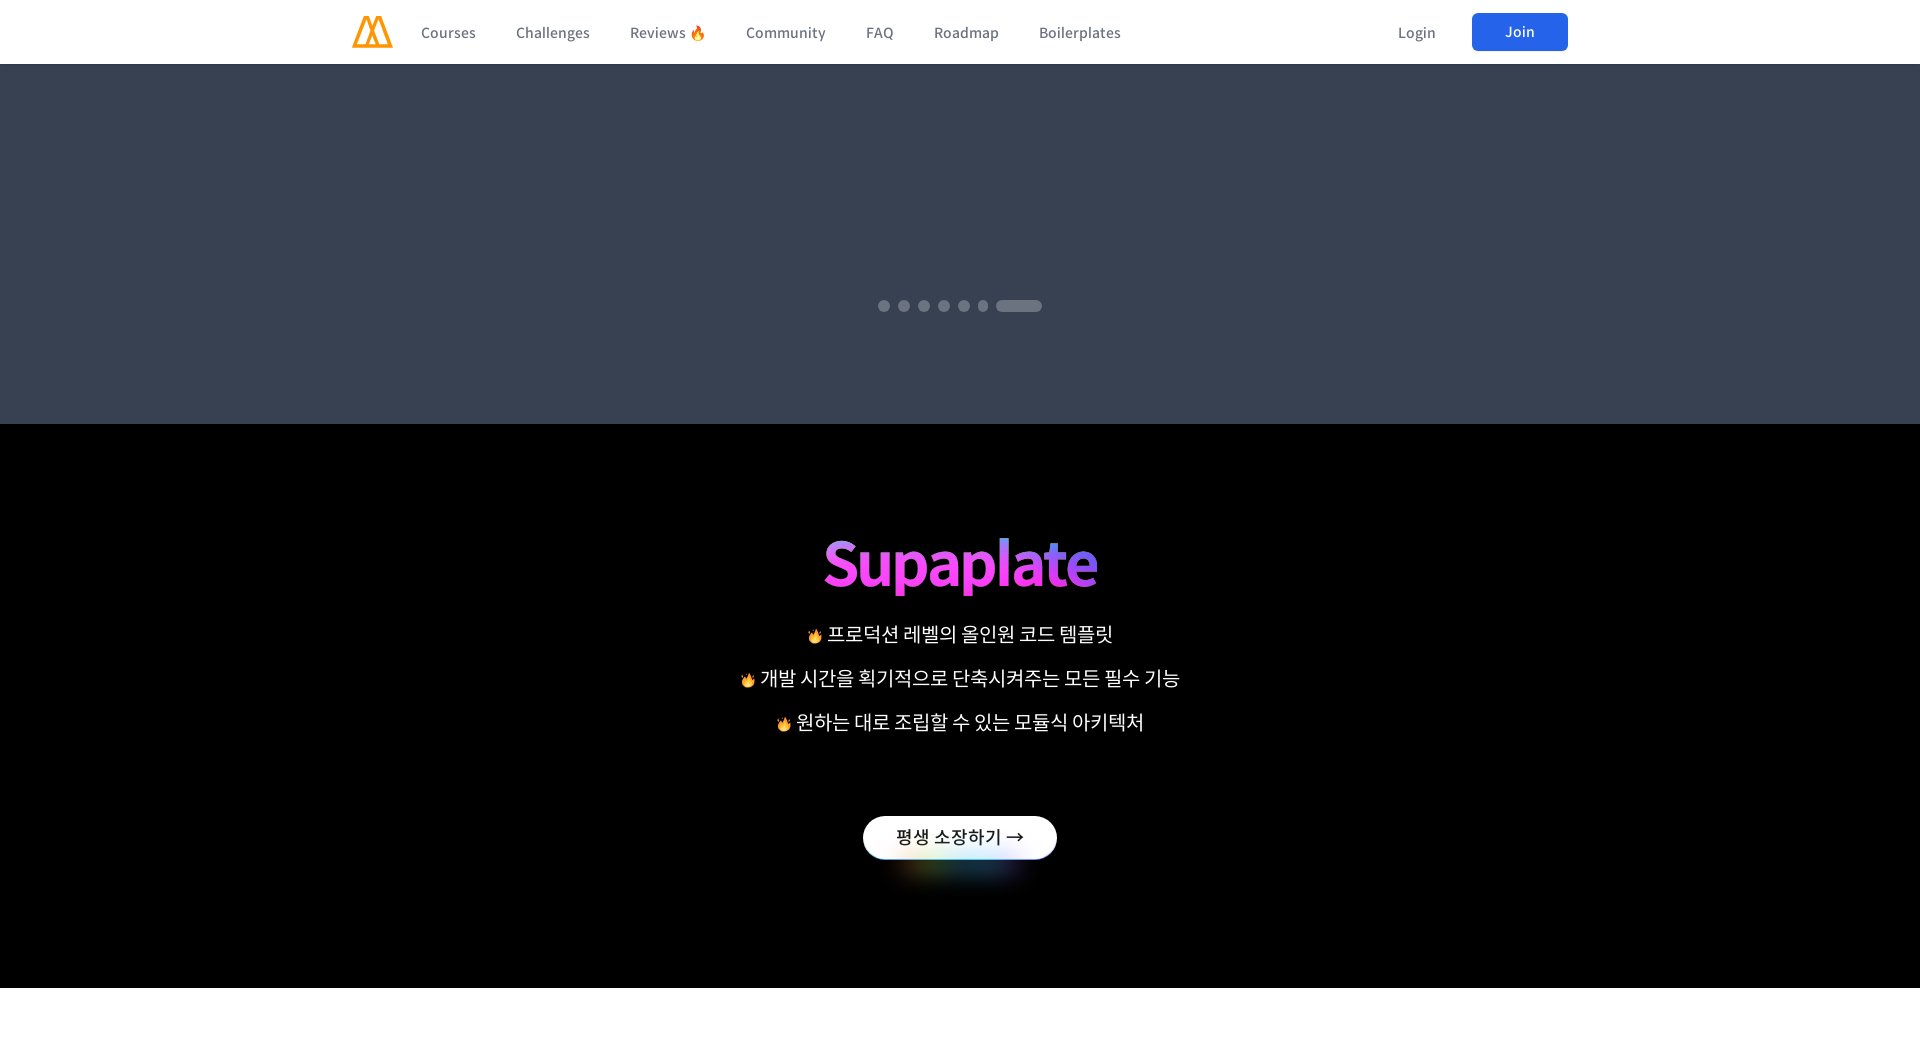

Scrolled to section 2 at 1920px viewport width (scroll position: 2112px)
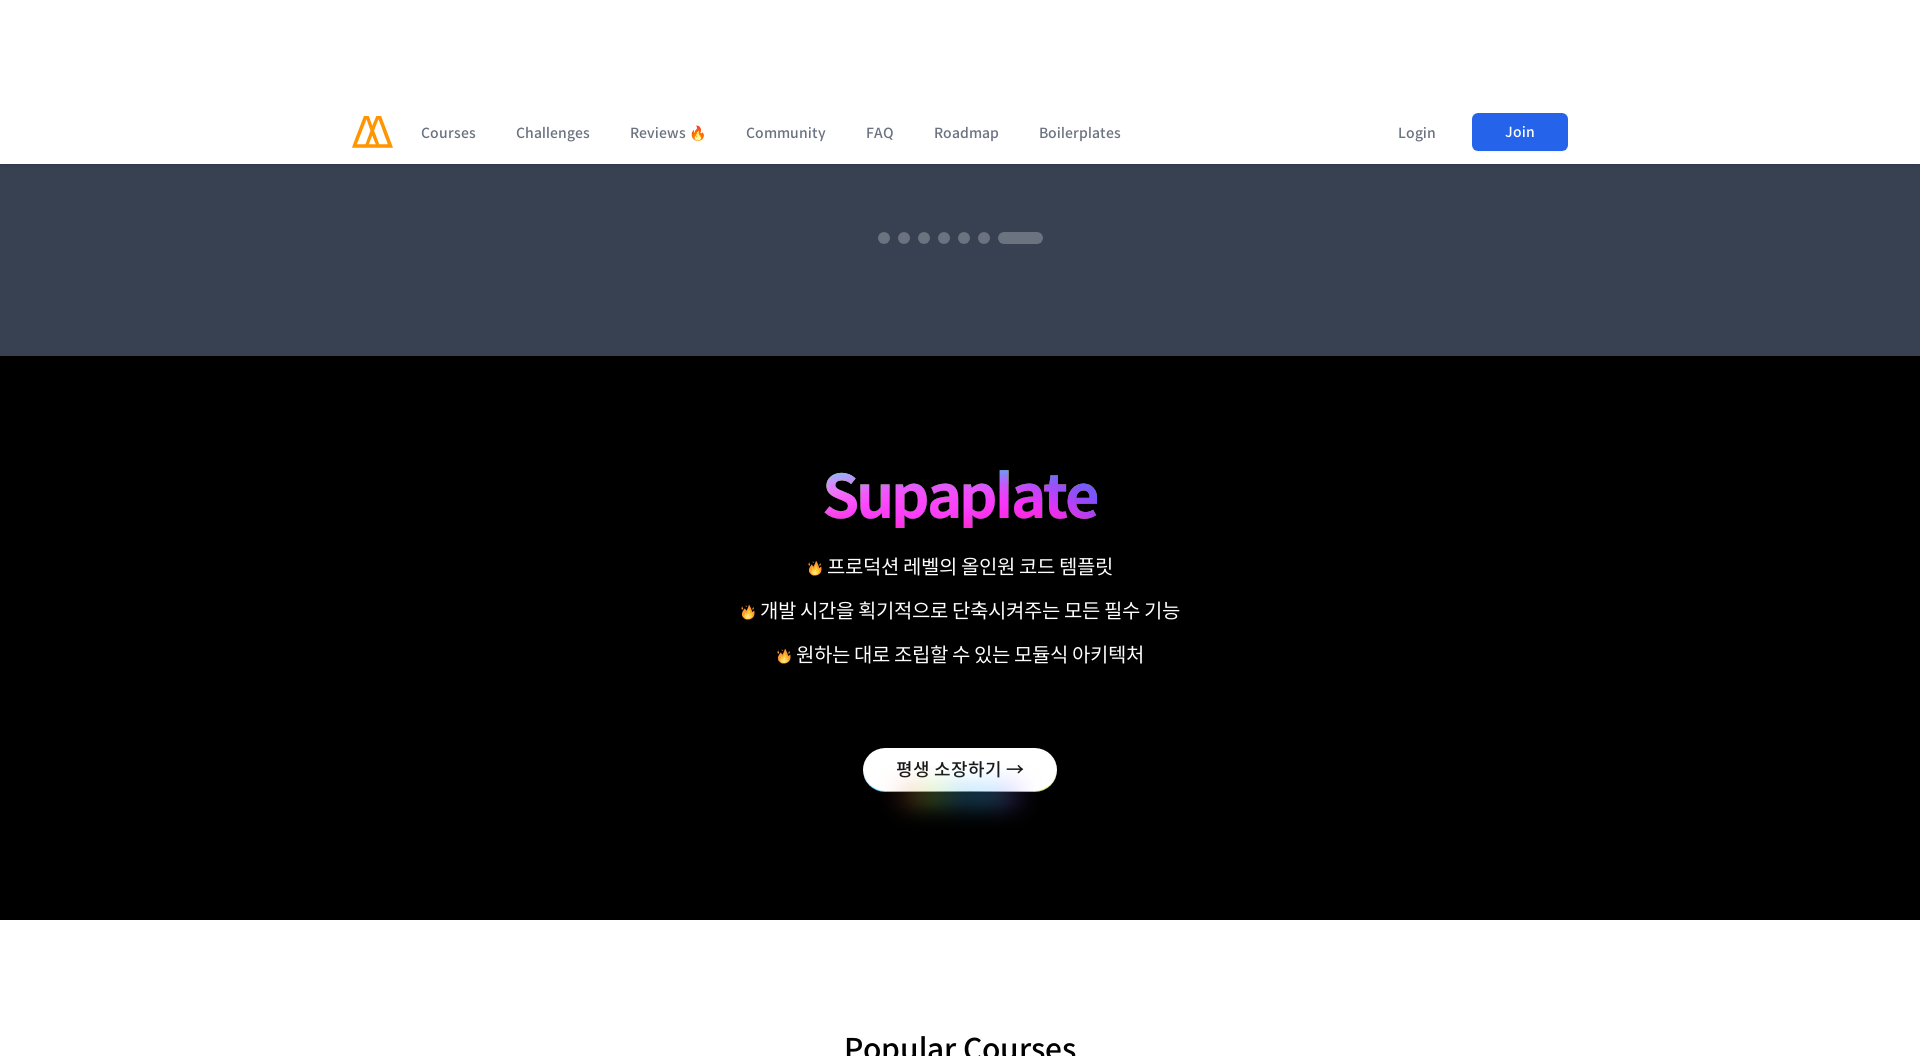

Waited 500ms for content to render
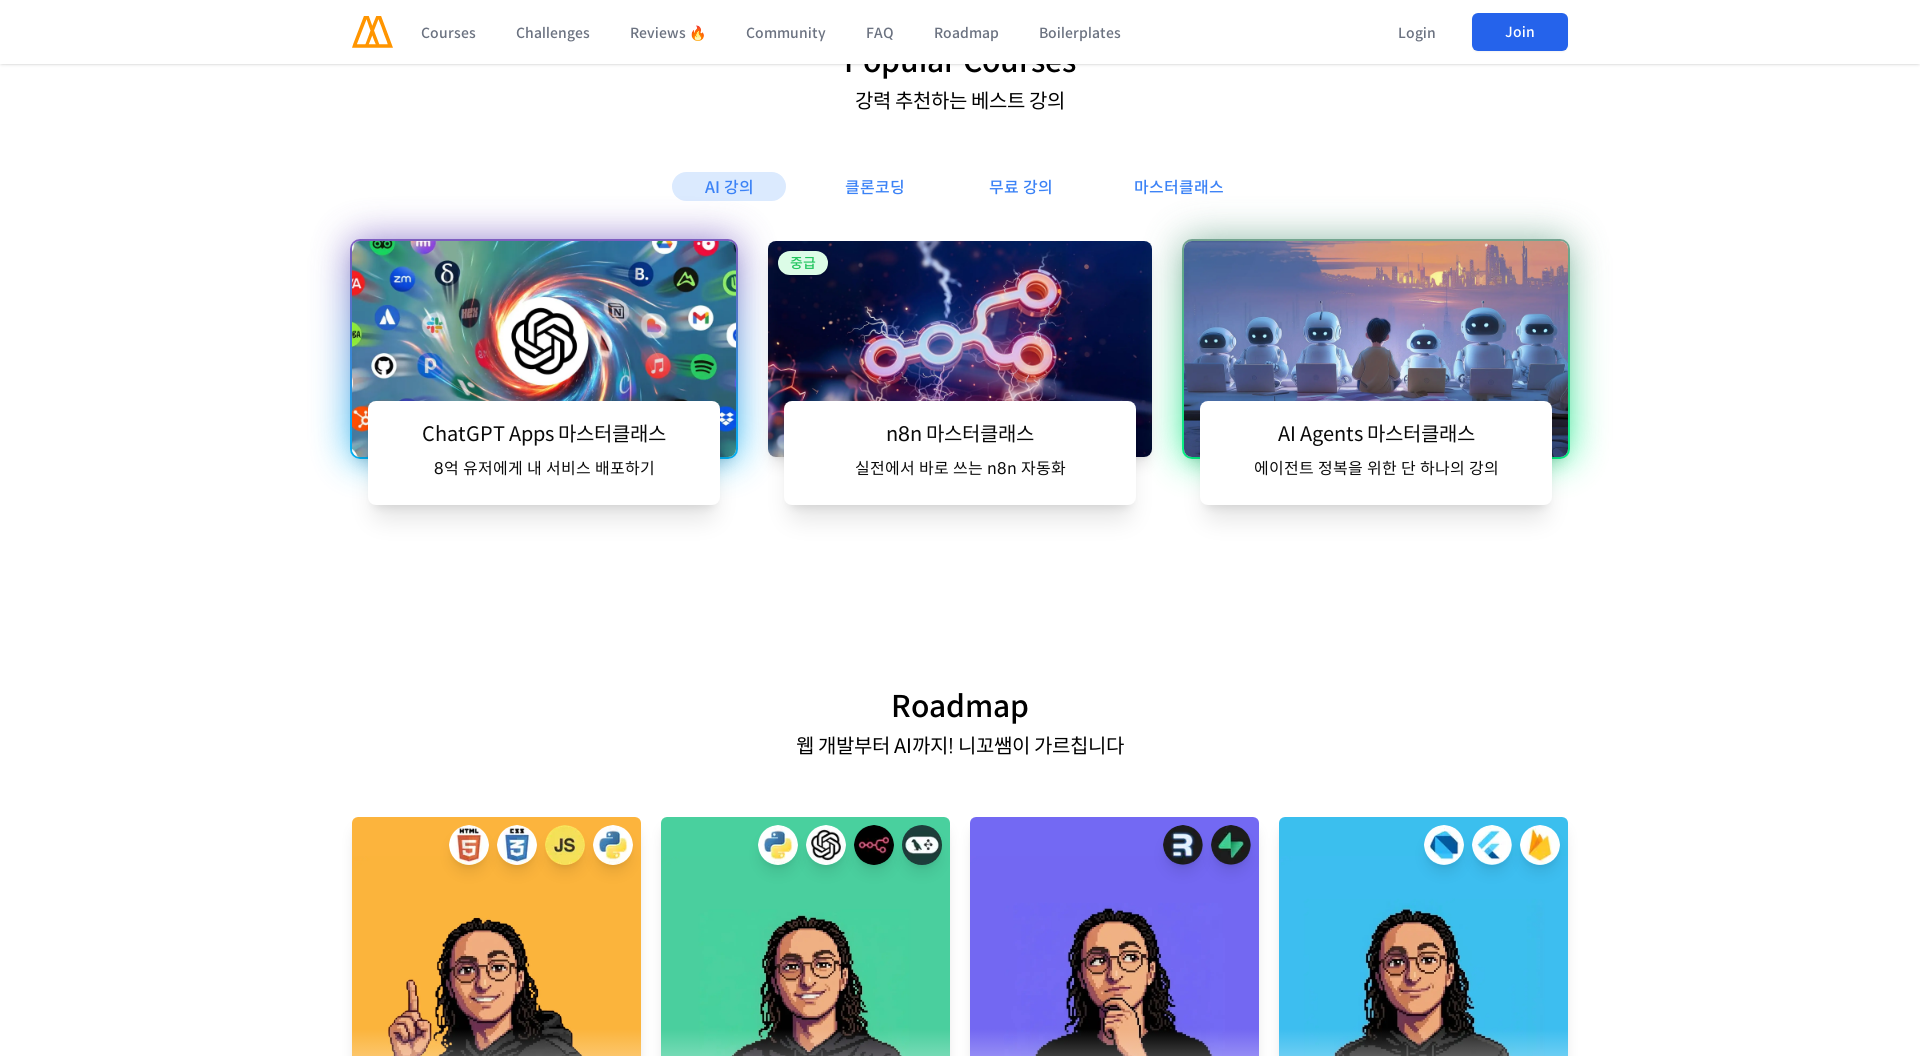

Scrolled to section 3 at 1920px viewport width (scroll position: 3168px)
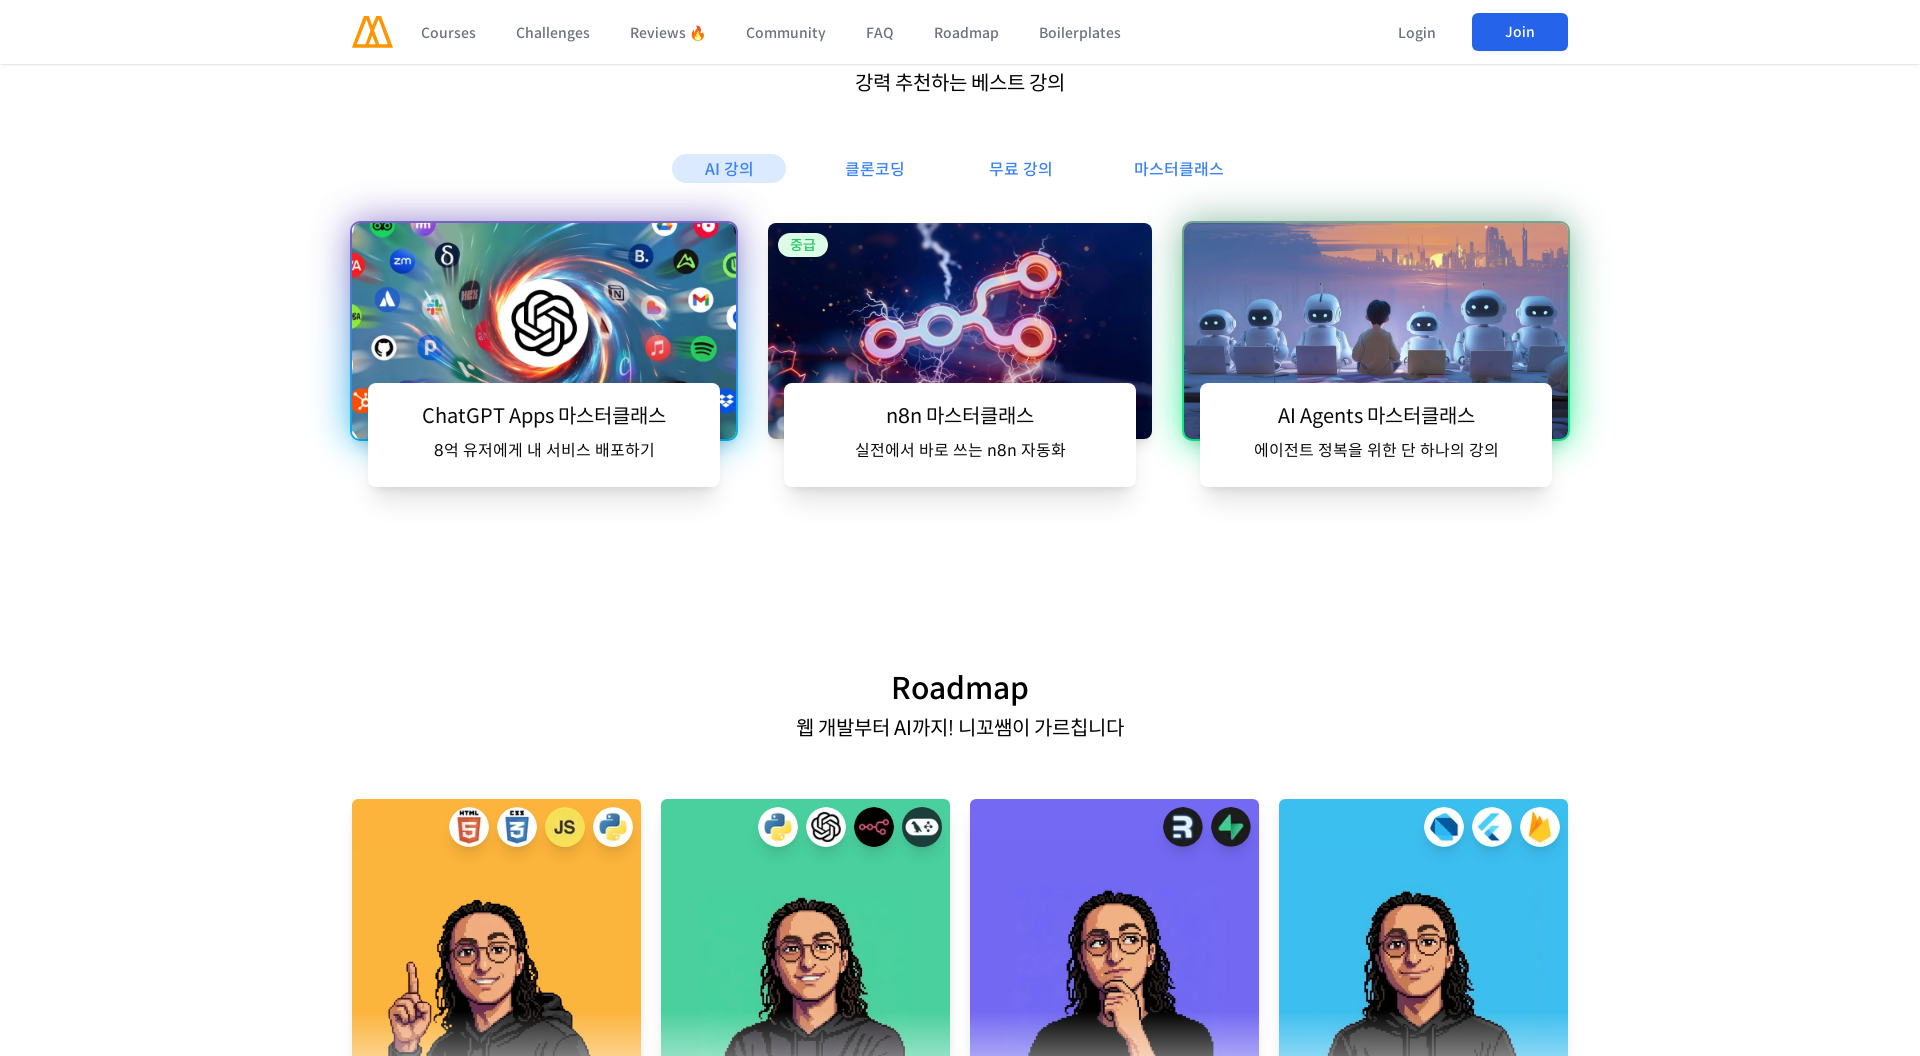

Waited 500ms for content to render
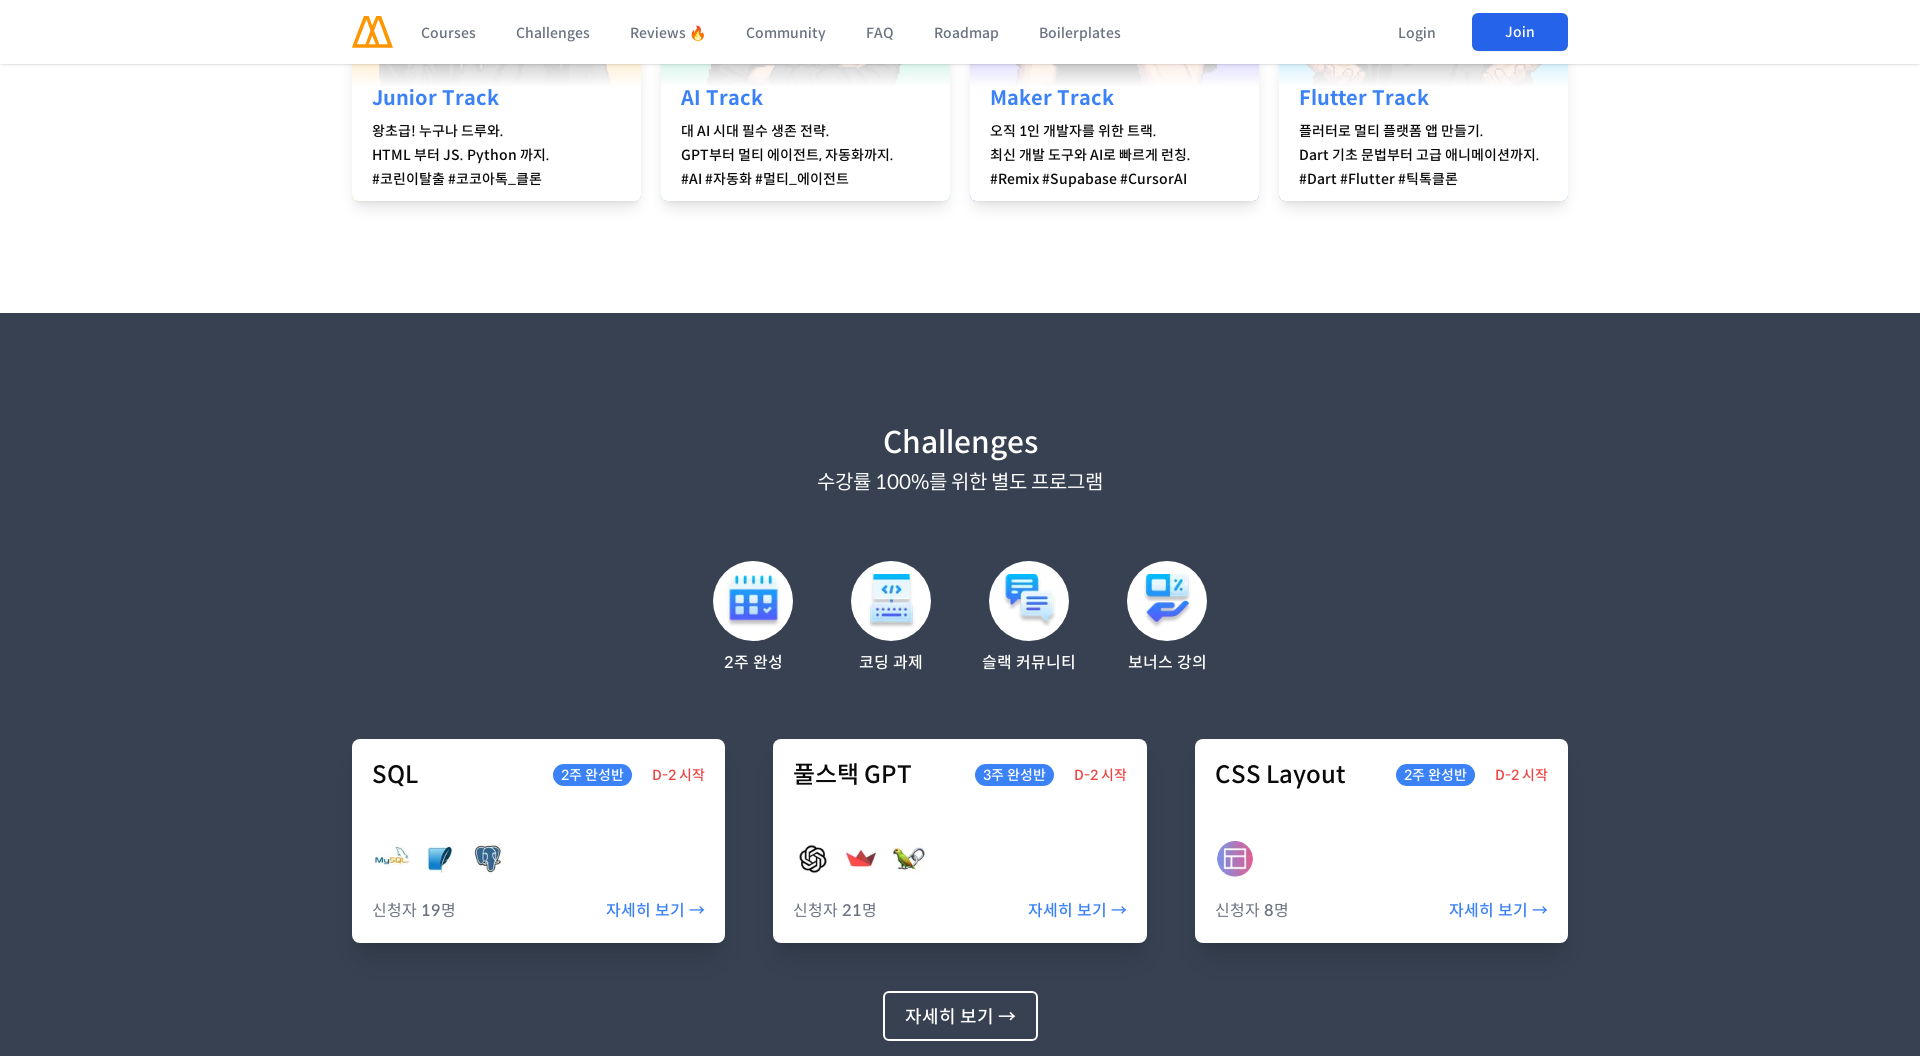

Scrolled to section 4 at 1920px viewport width (scroll position: 4224px)
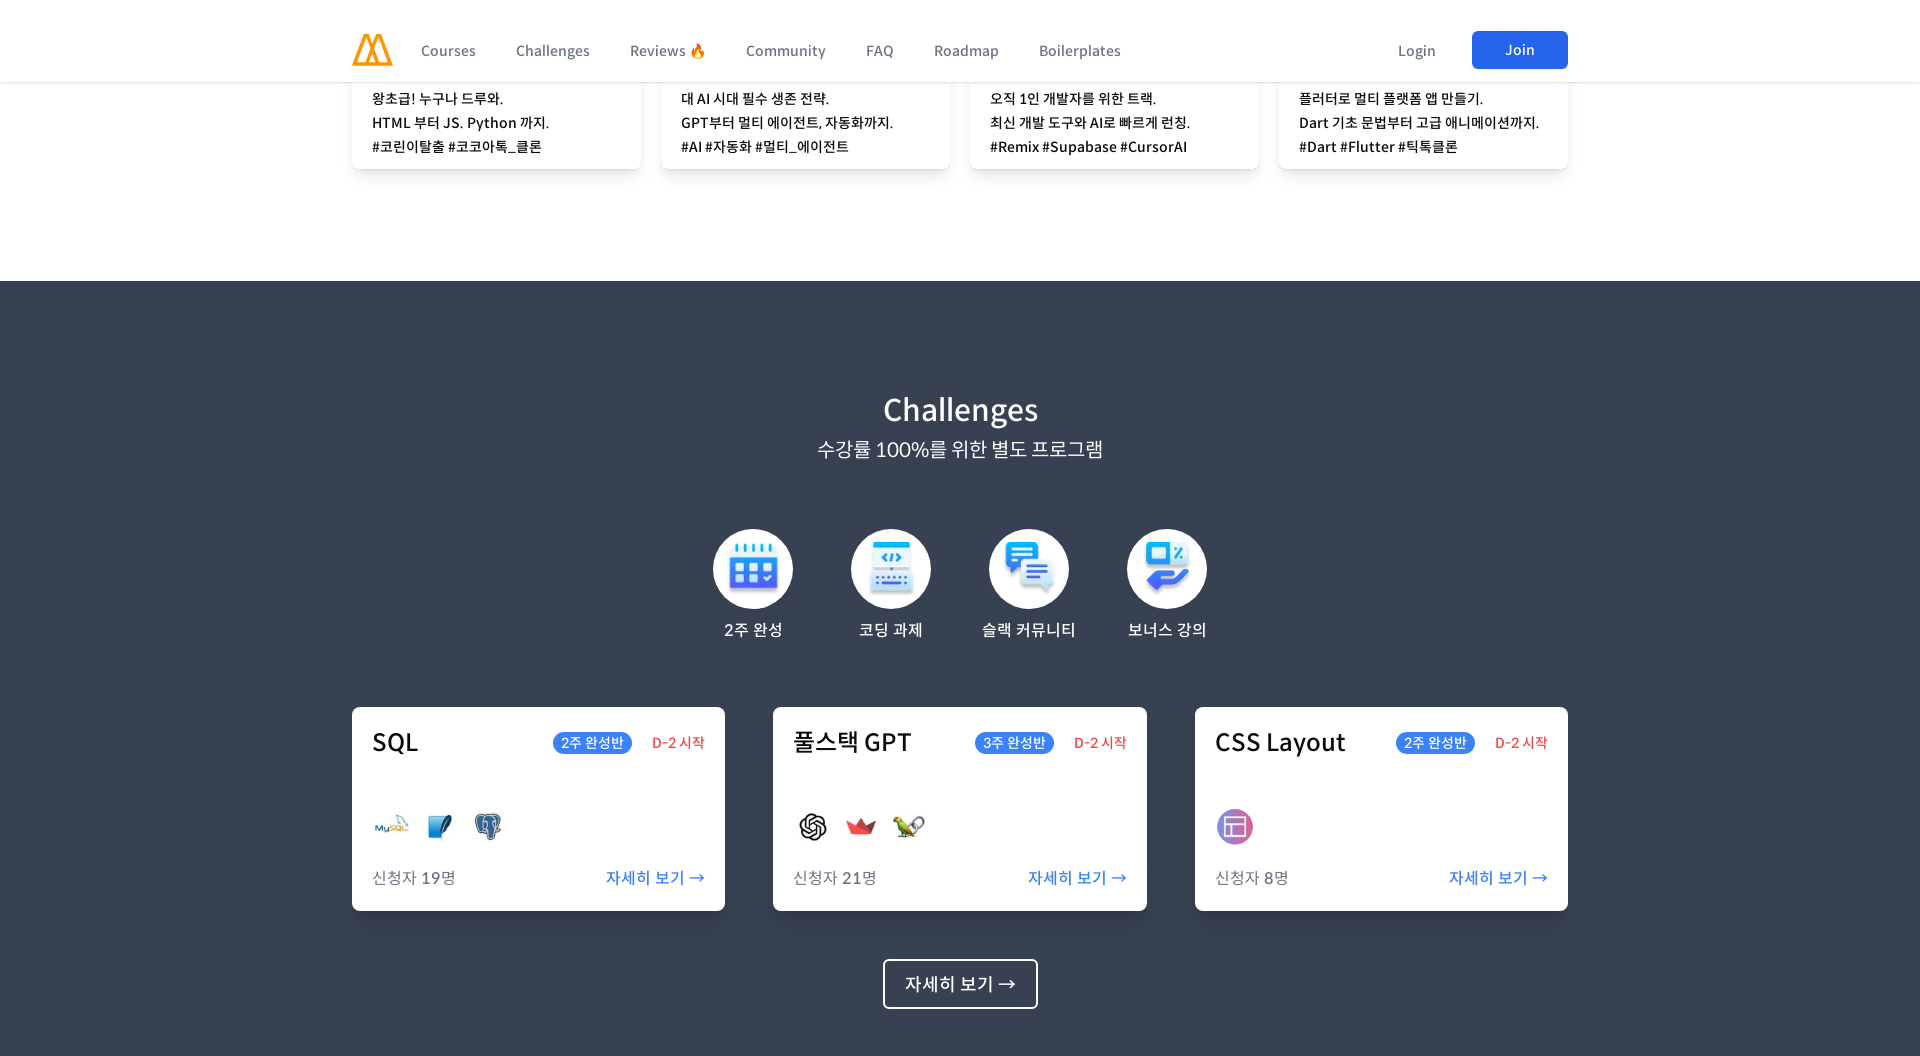

Waited 500ms for content to render
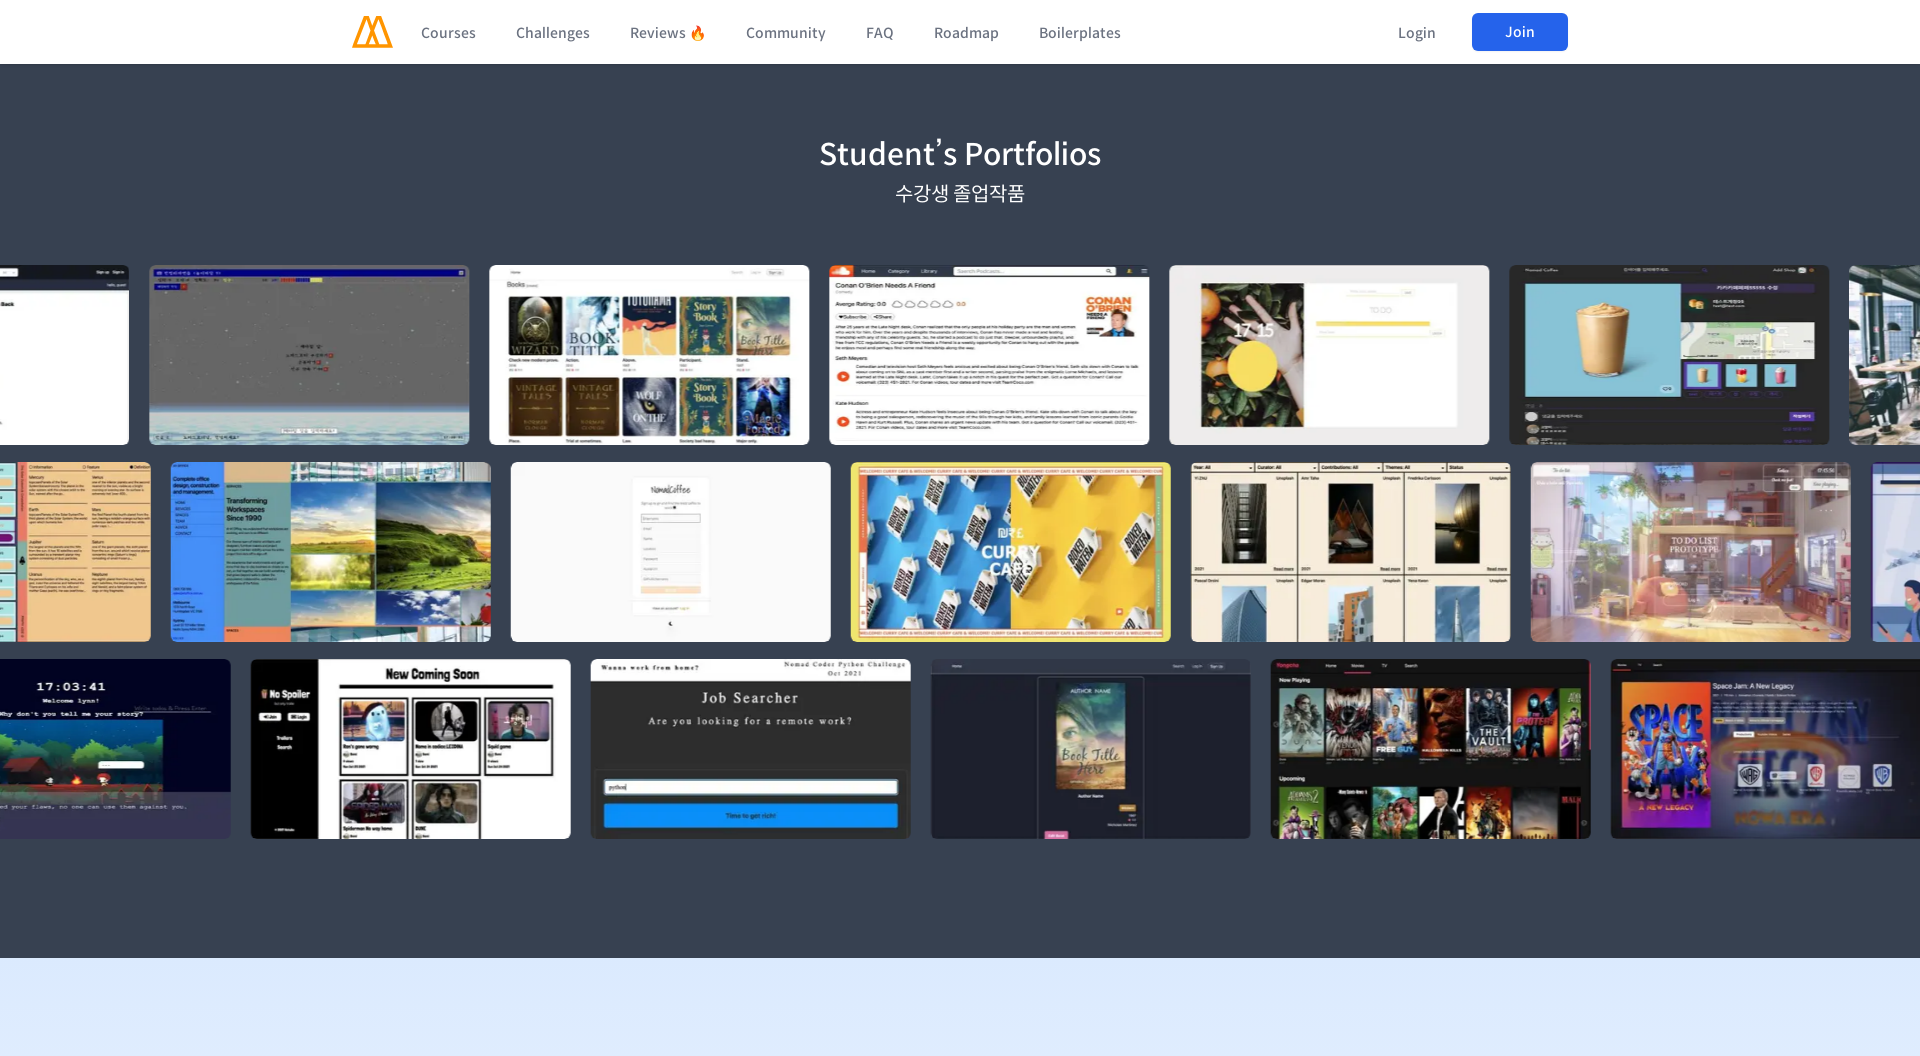

Scrolled to section 5 at 1920px viewport width (scroll position: 5280px)
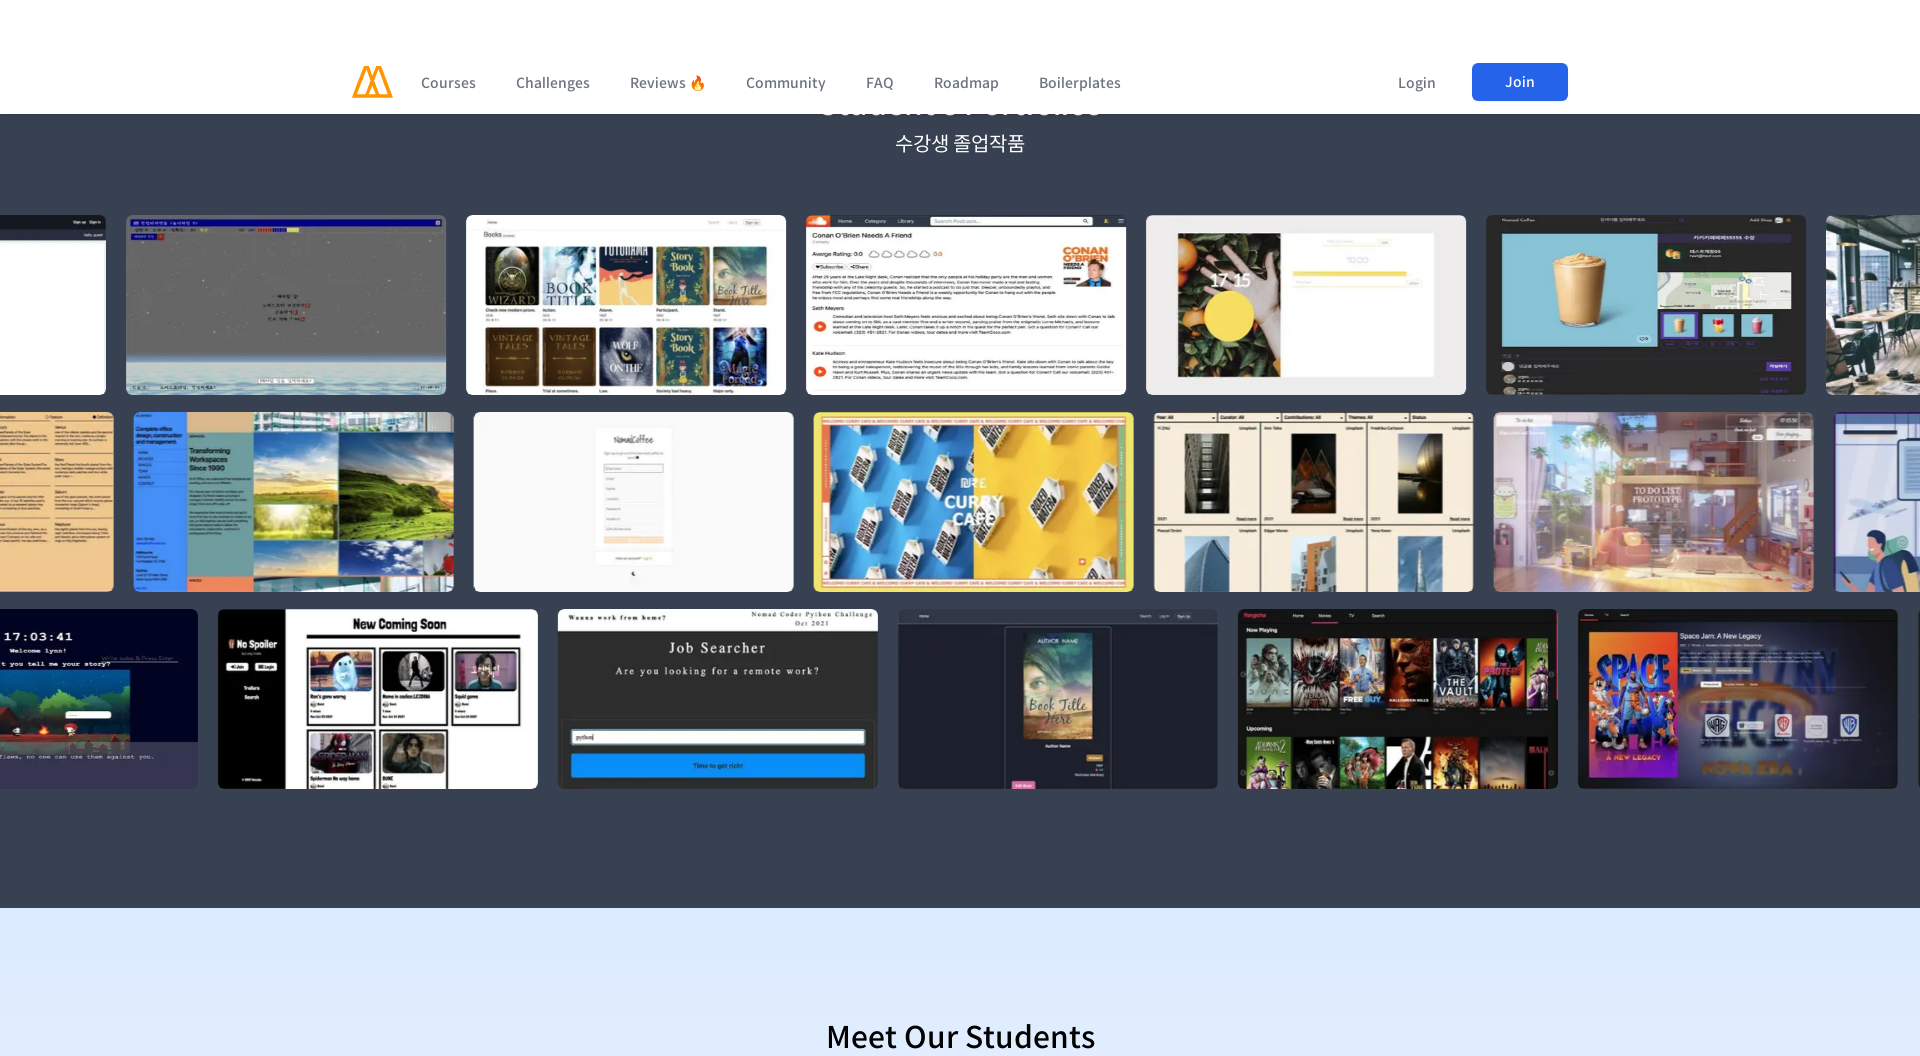

Waited 500ms for content to render
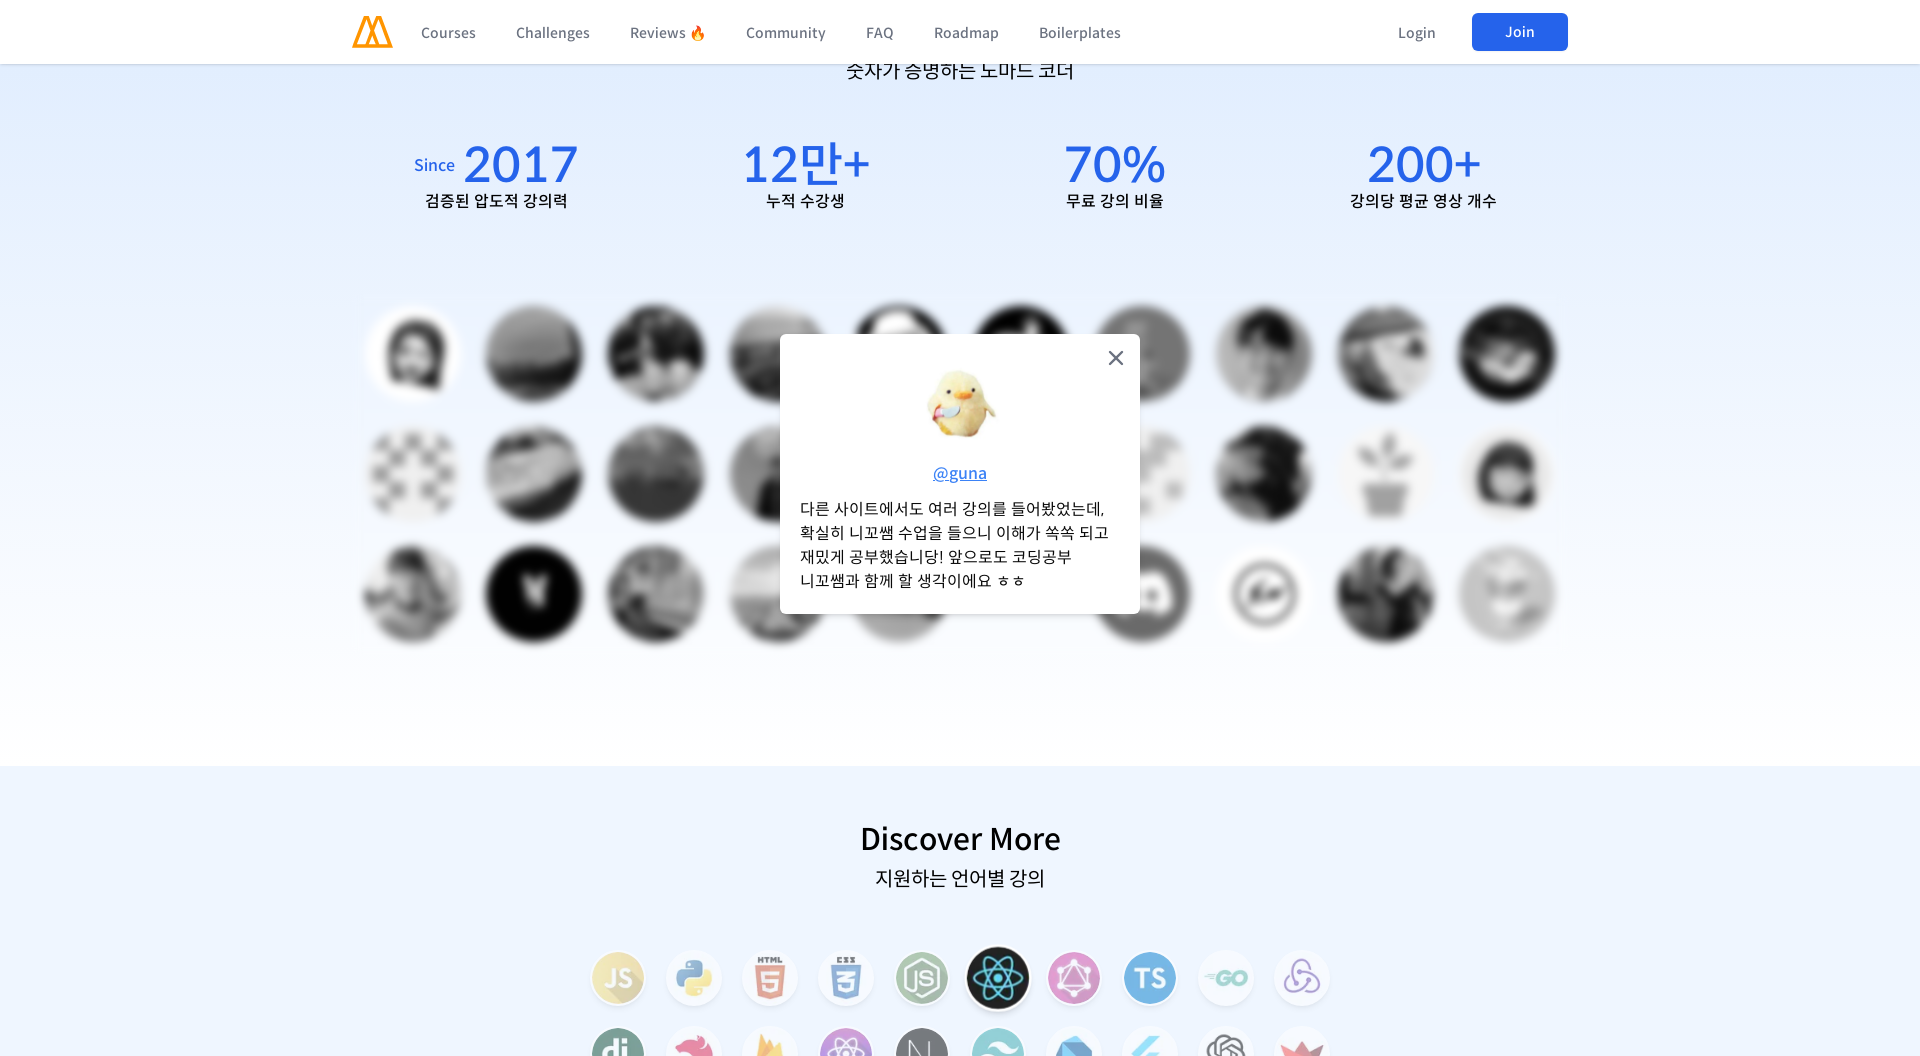

Scrolled to section 6 at 1920px viewport width (scroll position: 6336px)
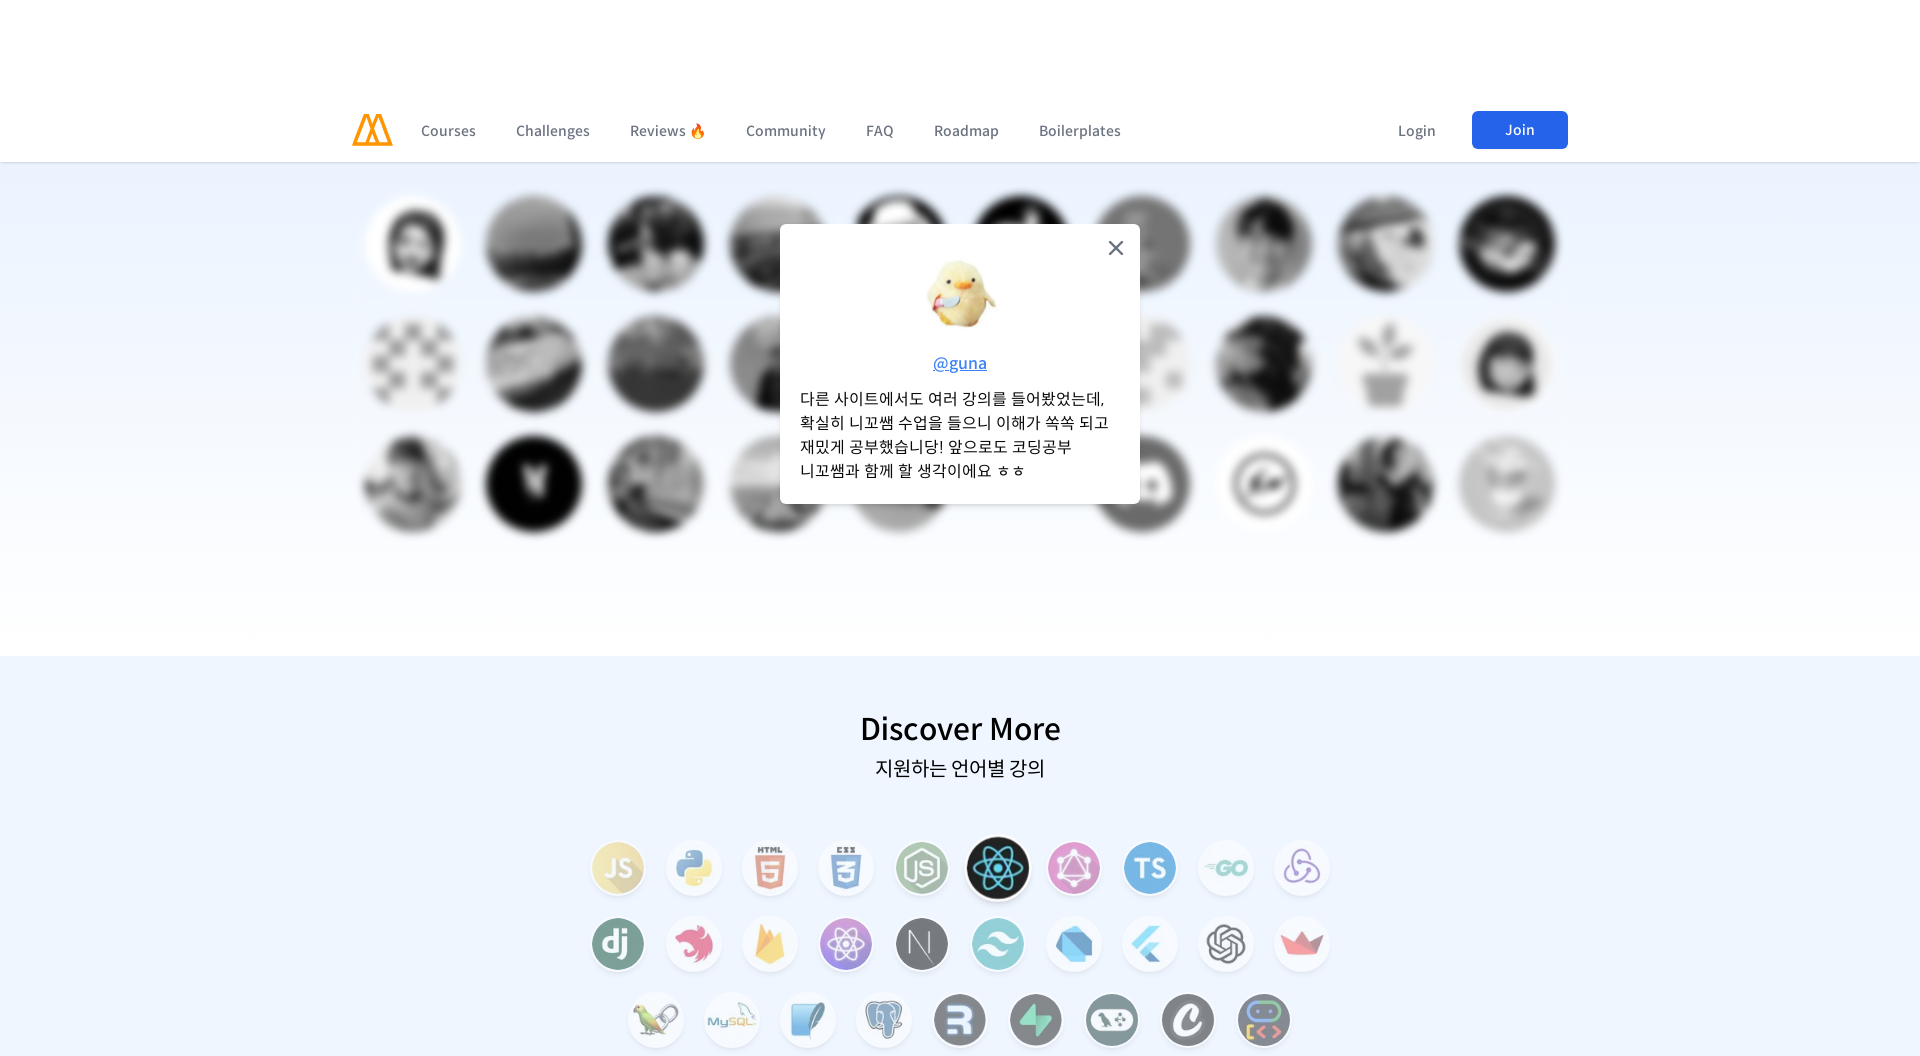

Waited 500ms for content to render
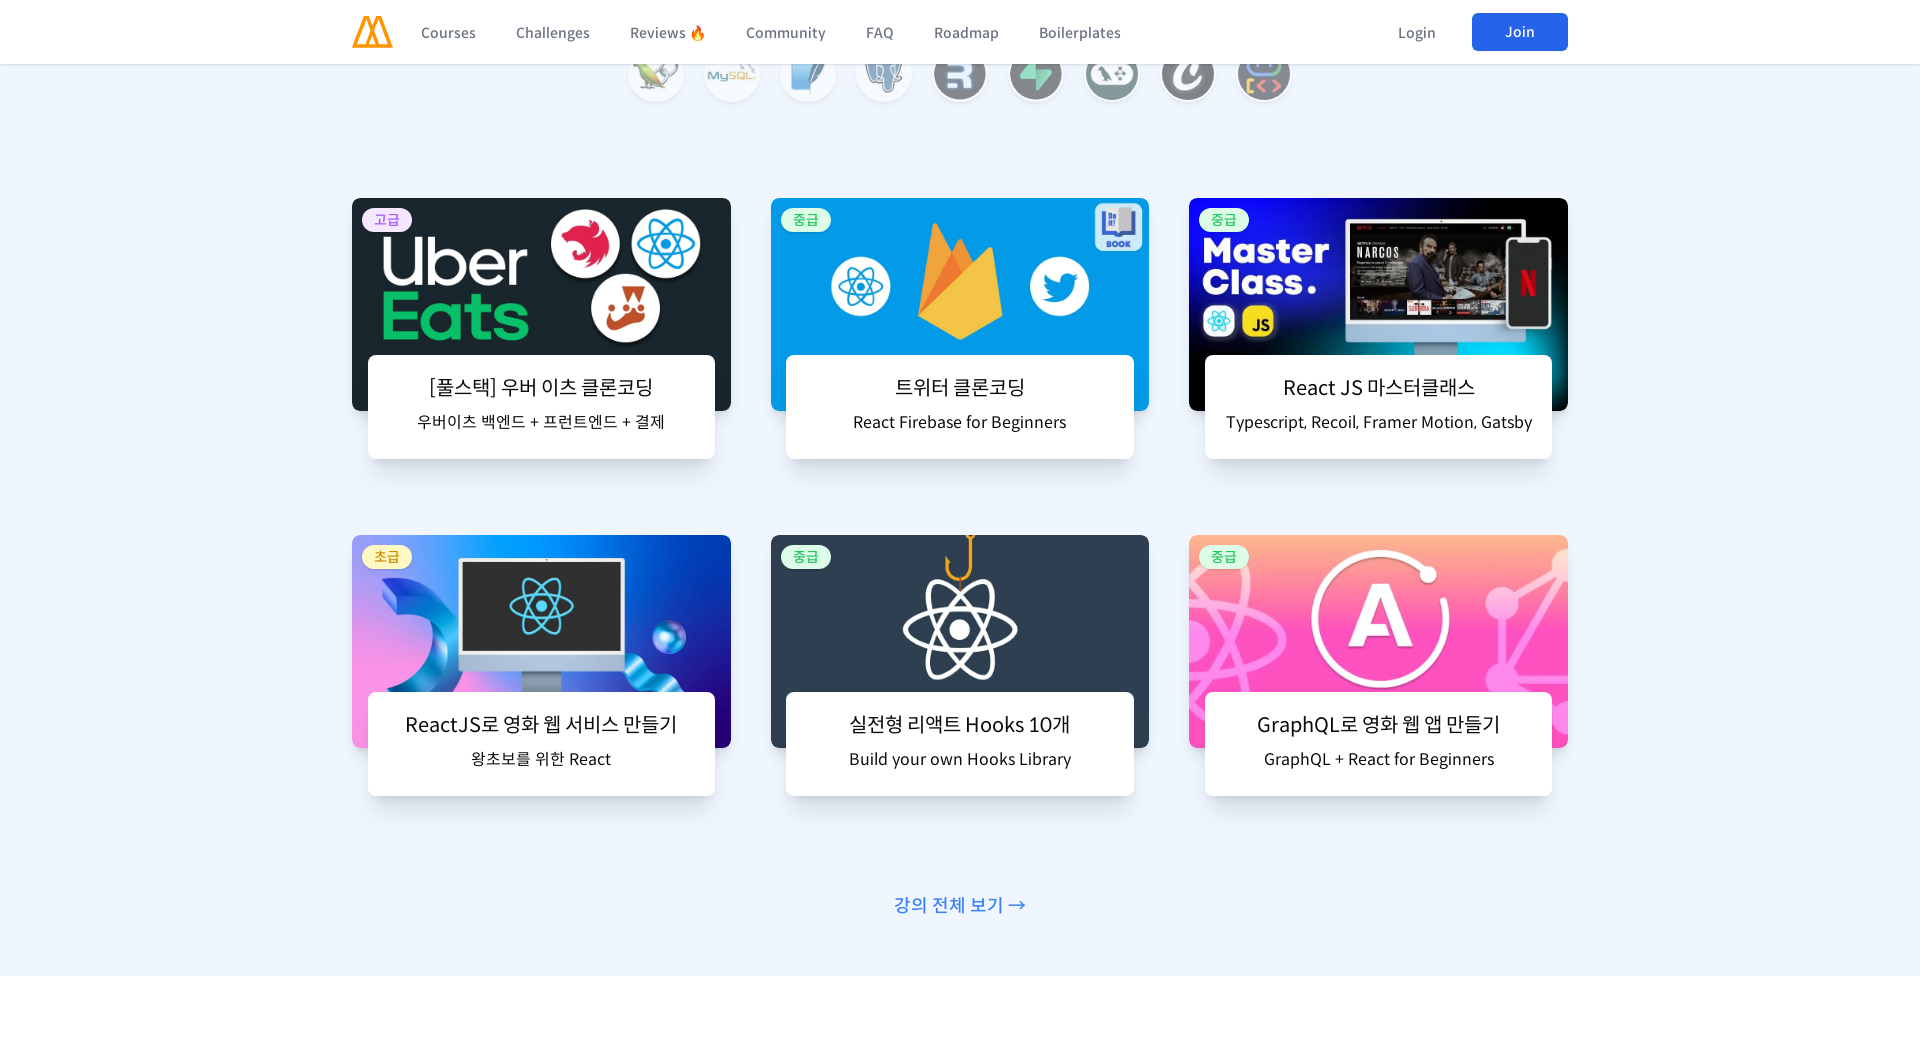

Scrolled to section 7 at 1920px viewport width (scroll position: 7392px)
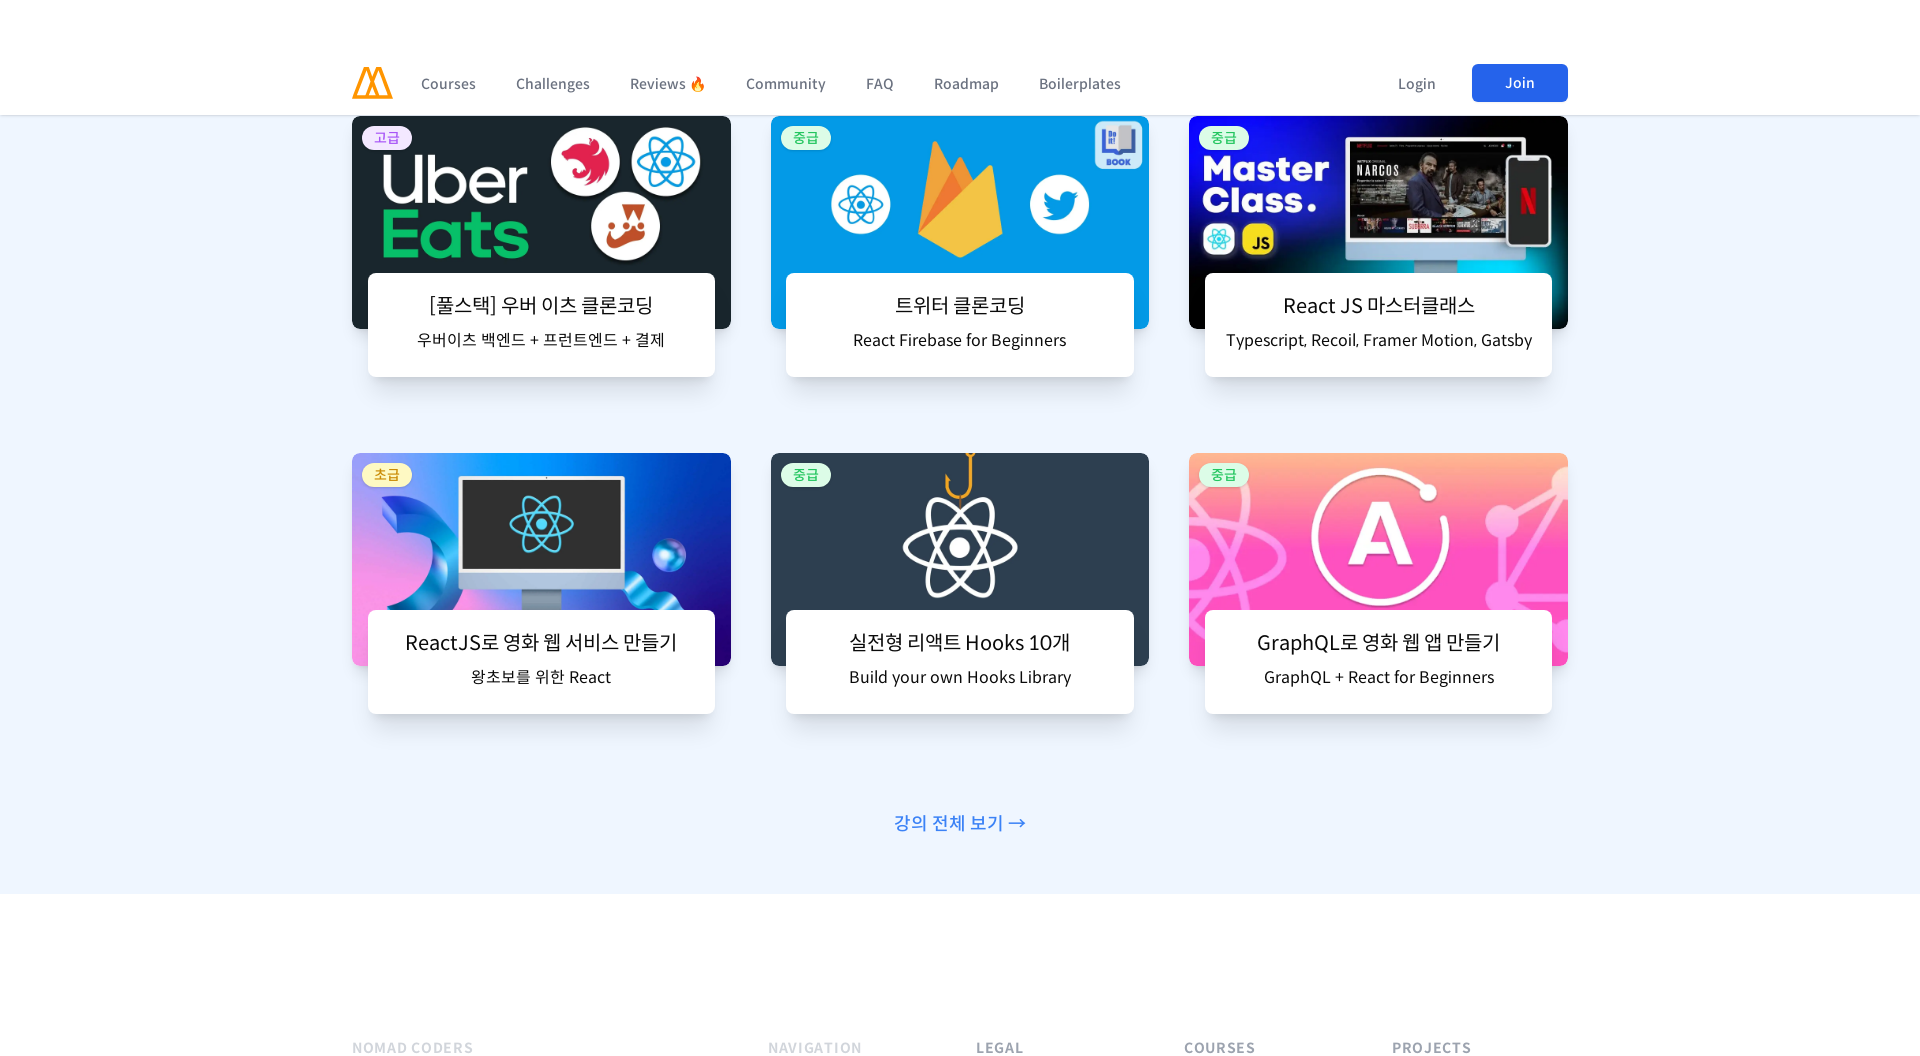

Waited 500ms for content to render
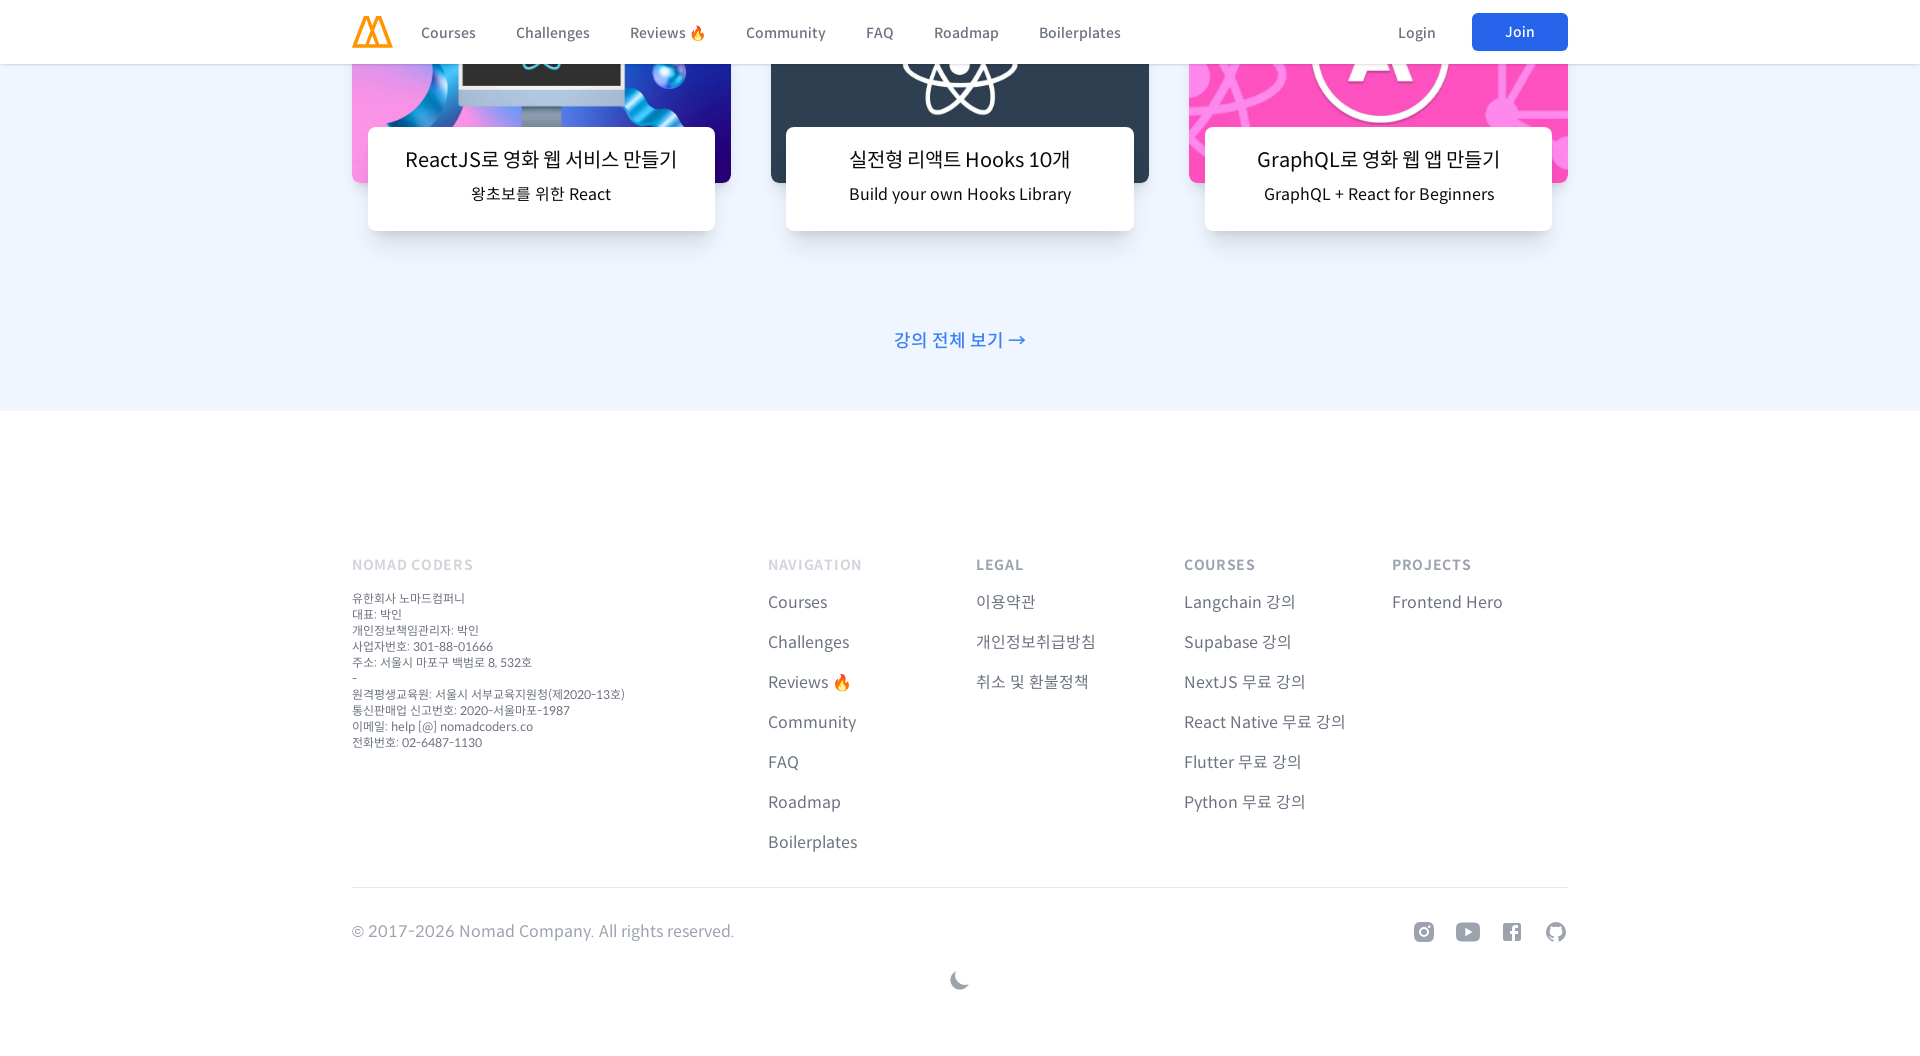

Scrolled to section 8 at 1920px viewport width (scroll position: 8448px)
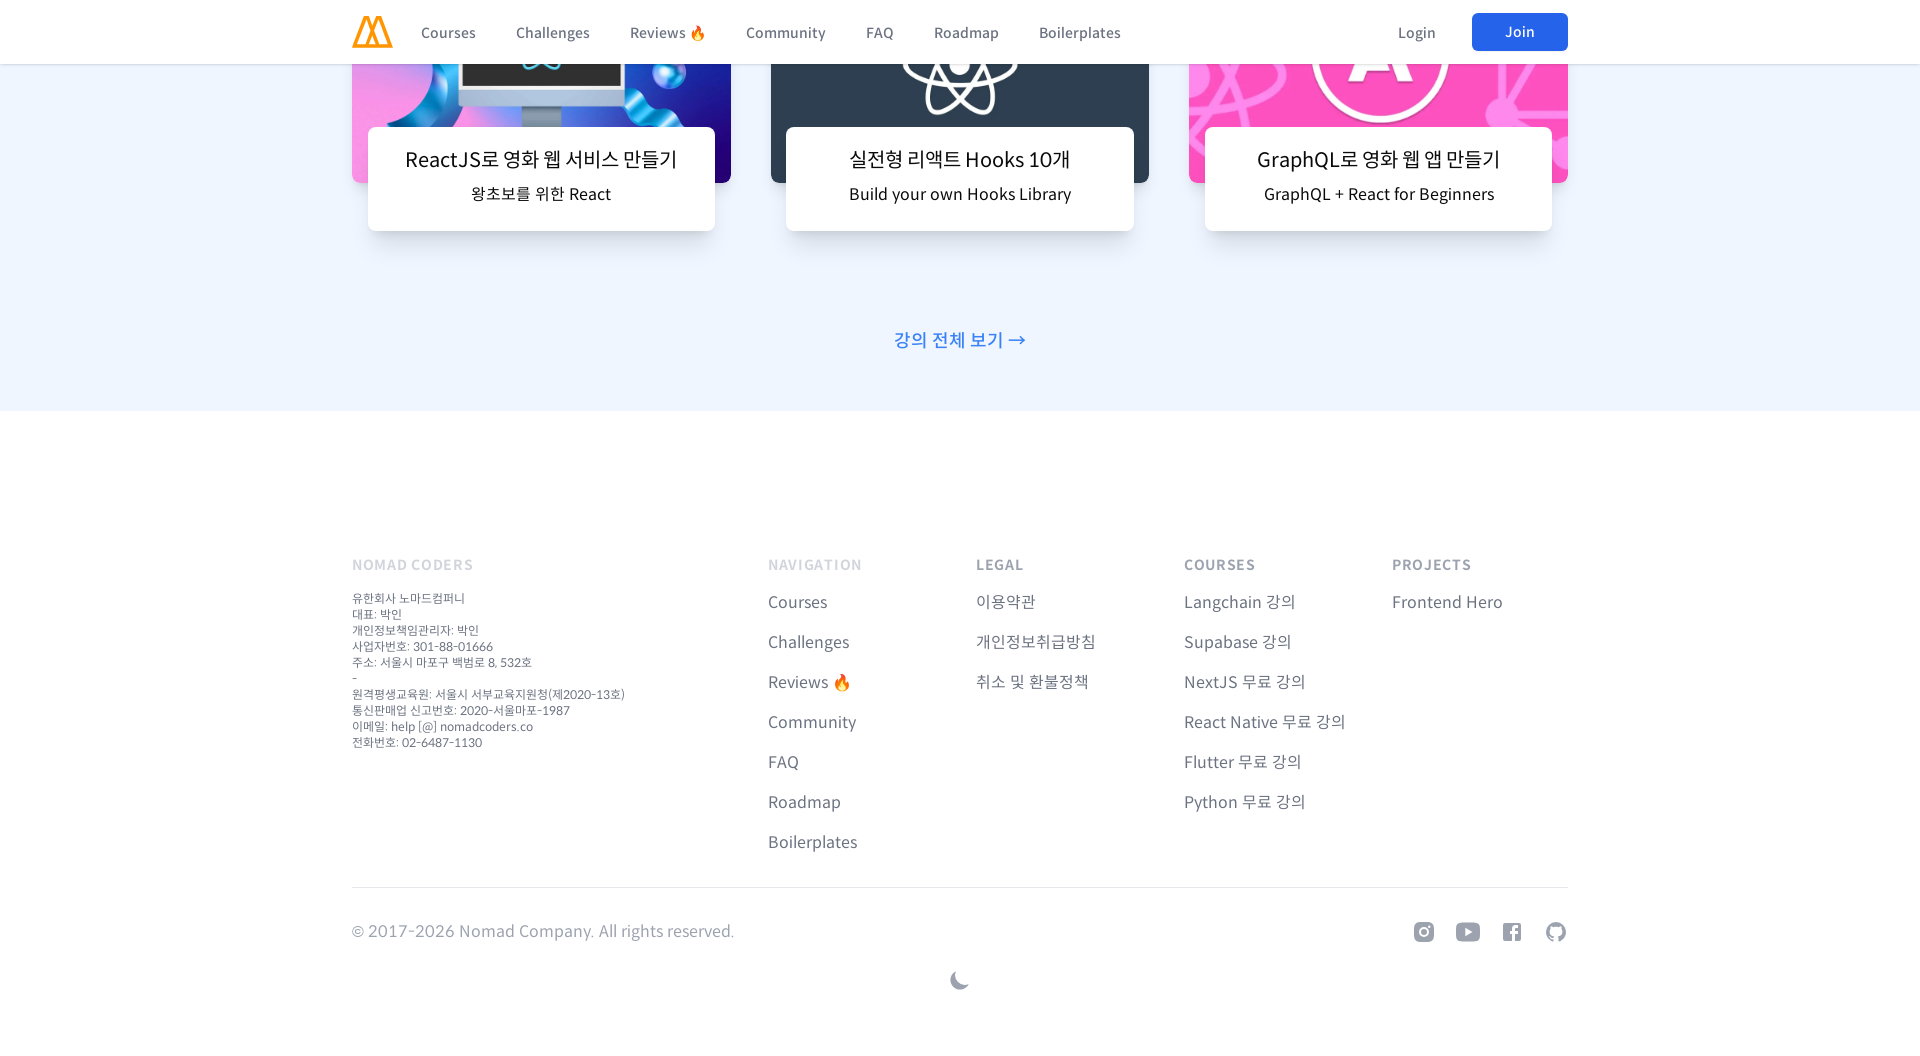

Waited 500ms for content to render
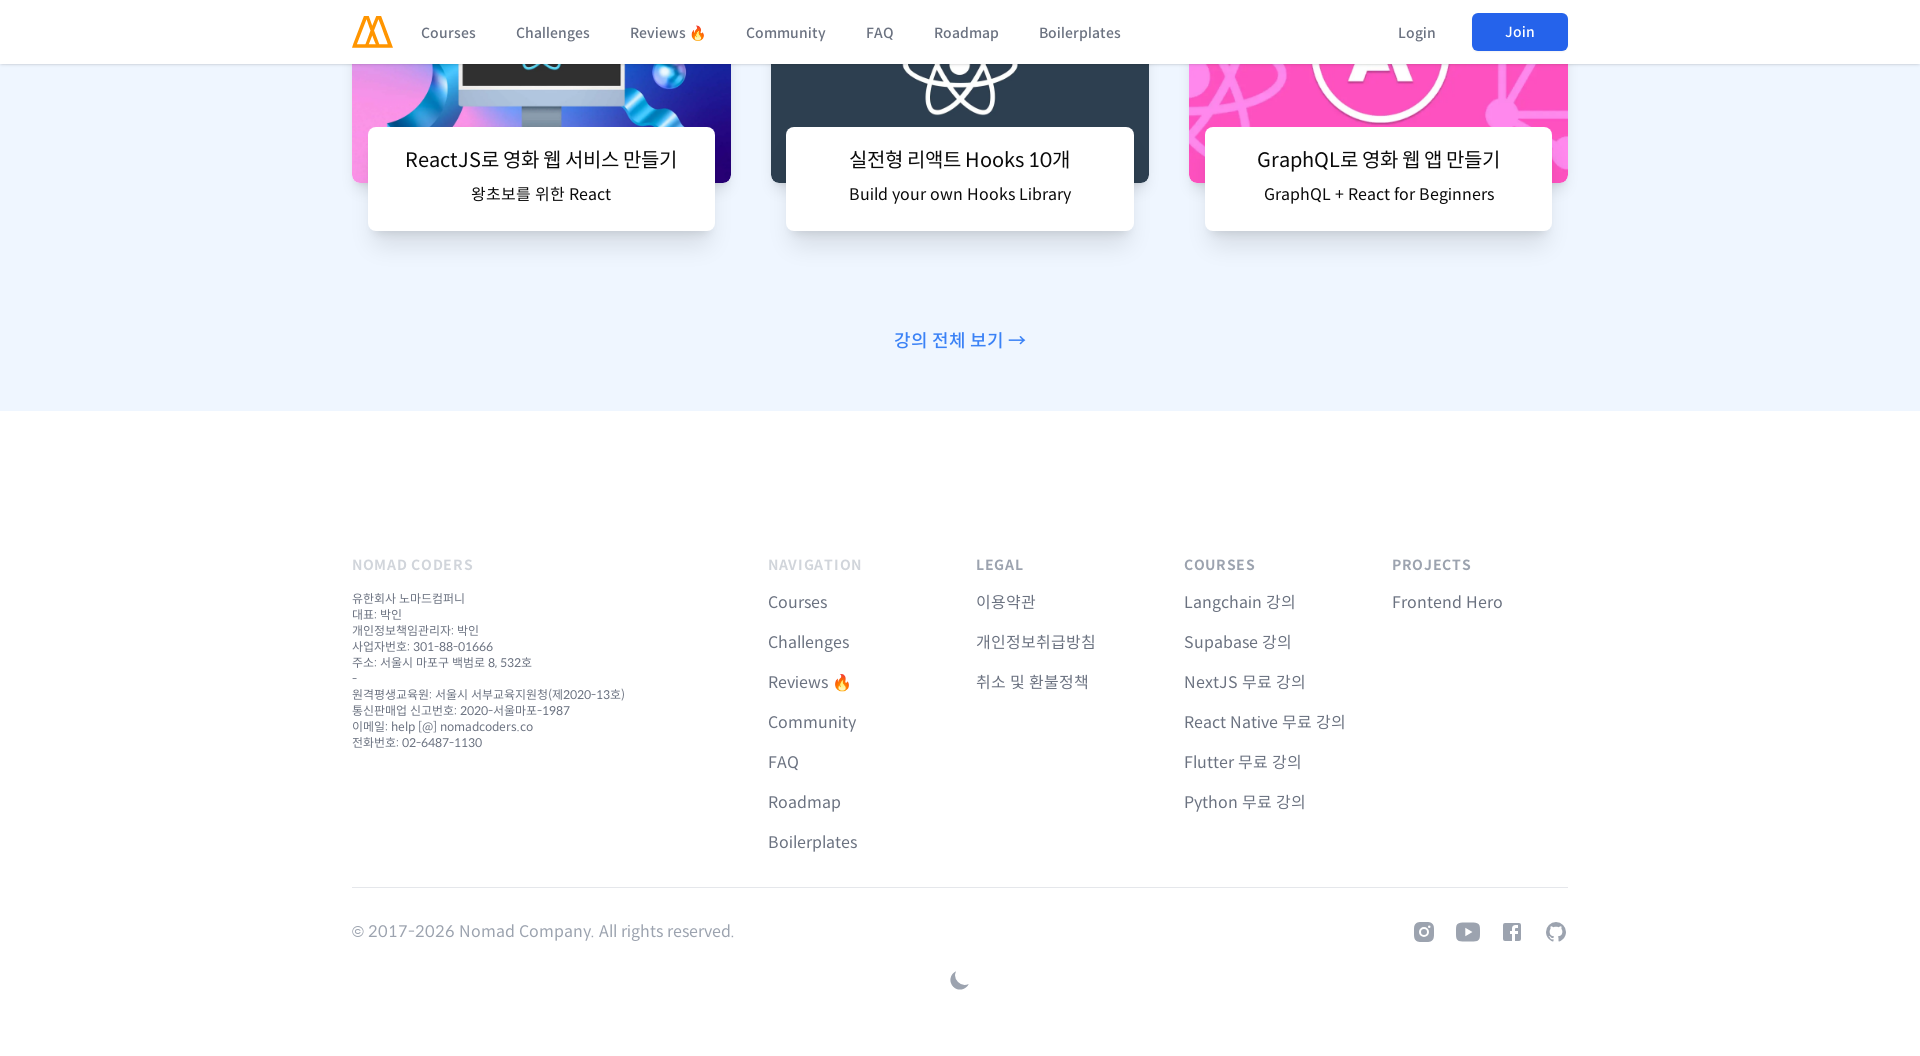

Scrolled to top of page after completing all responsive viewport tests
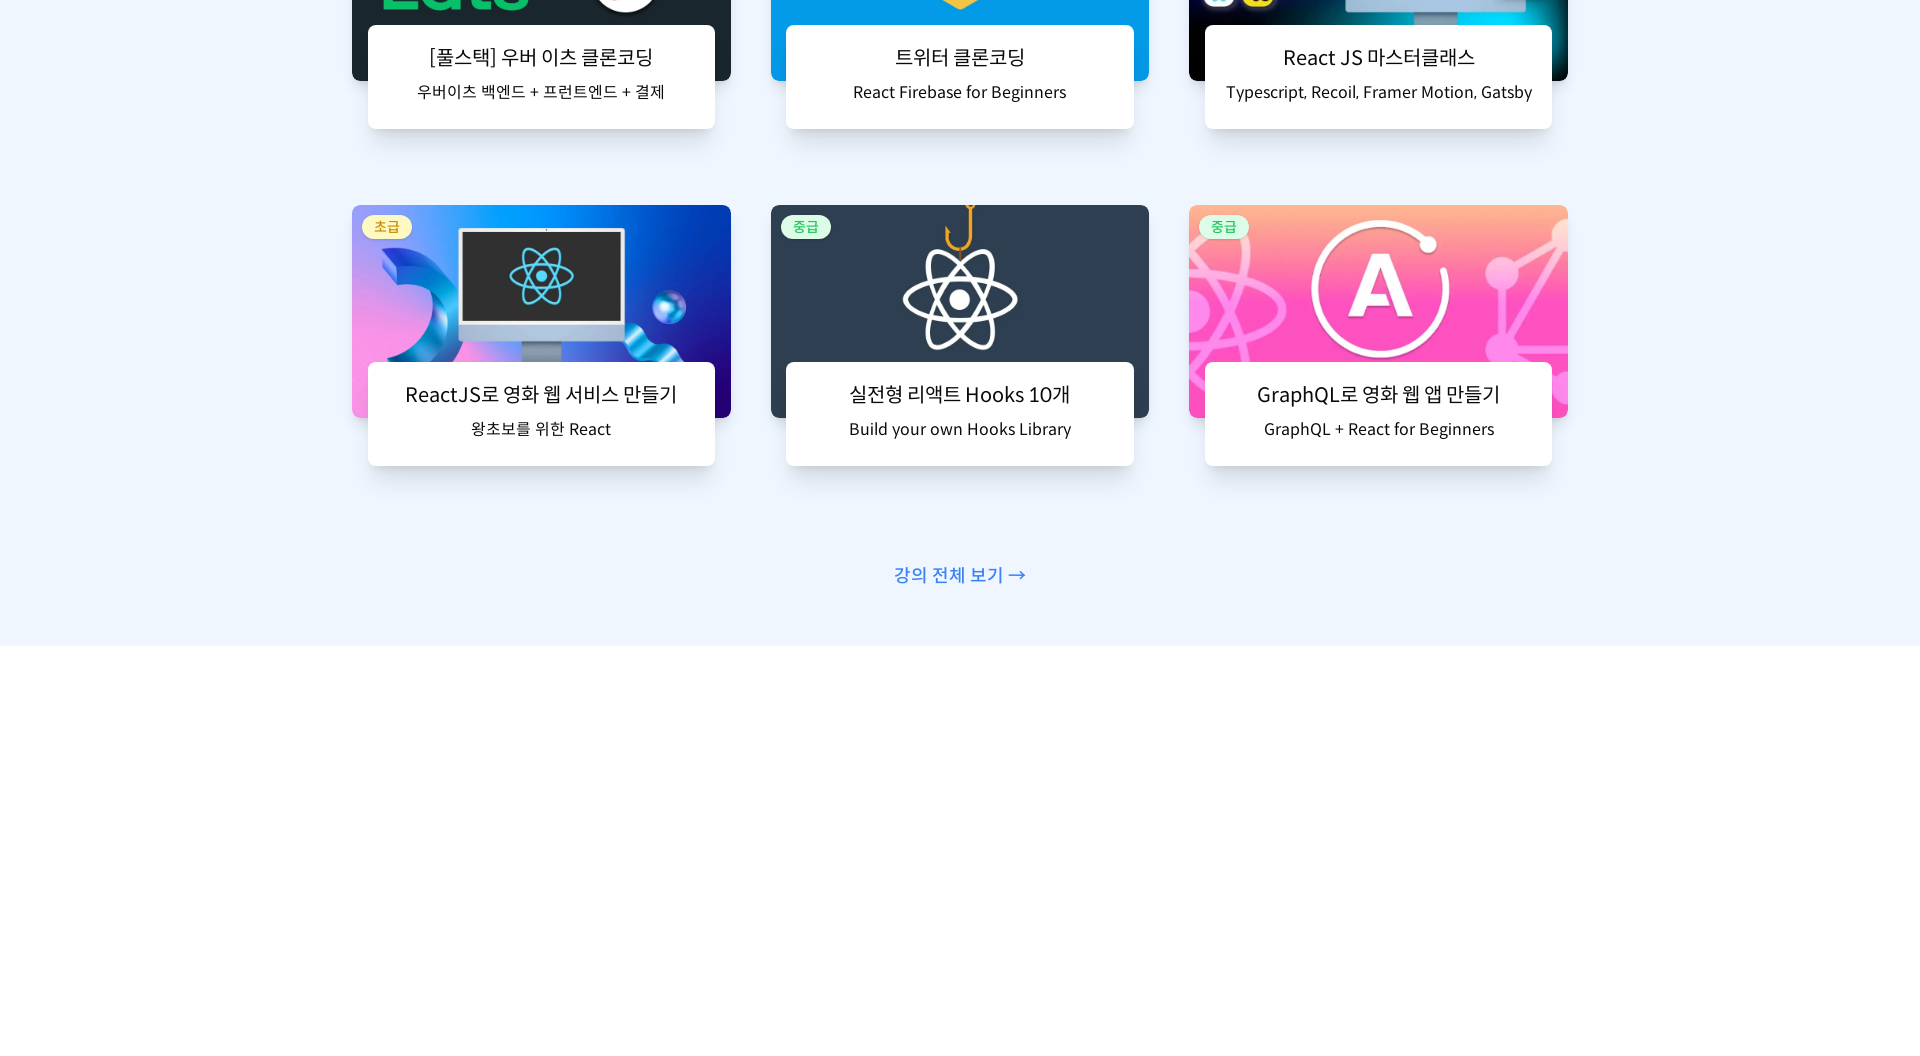

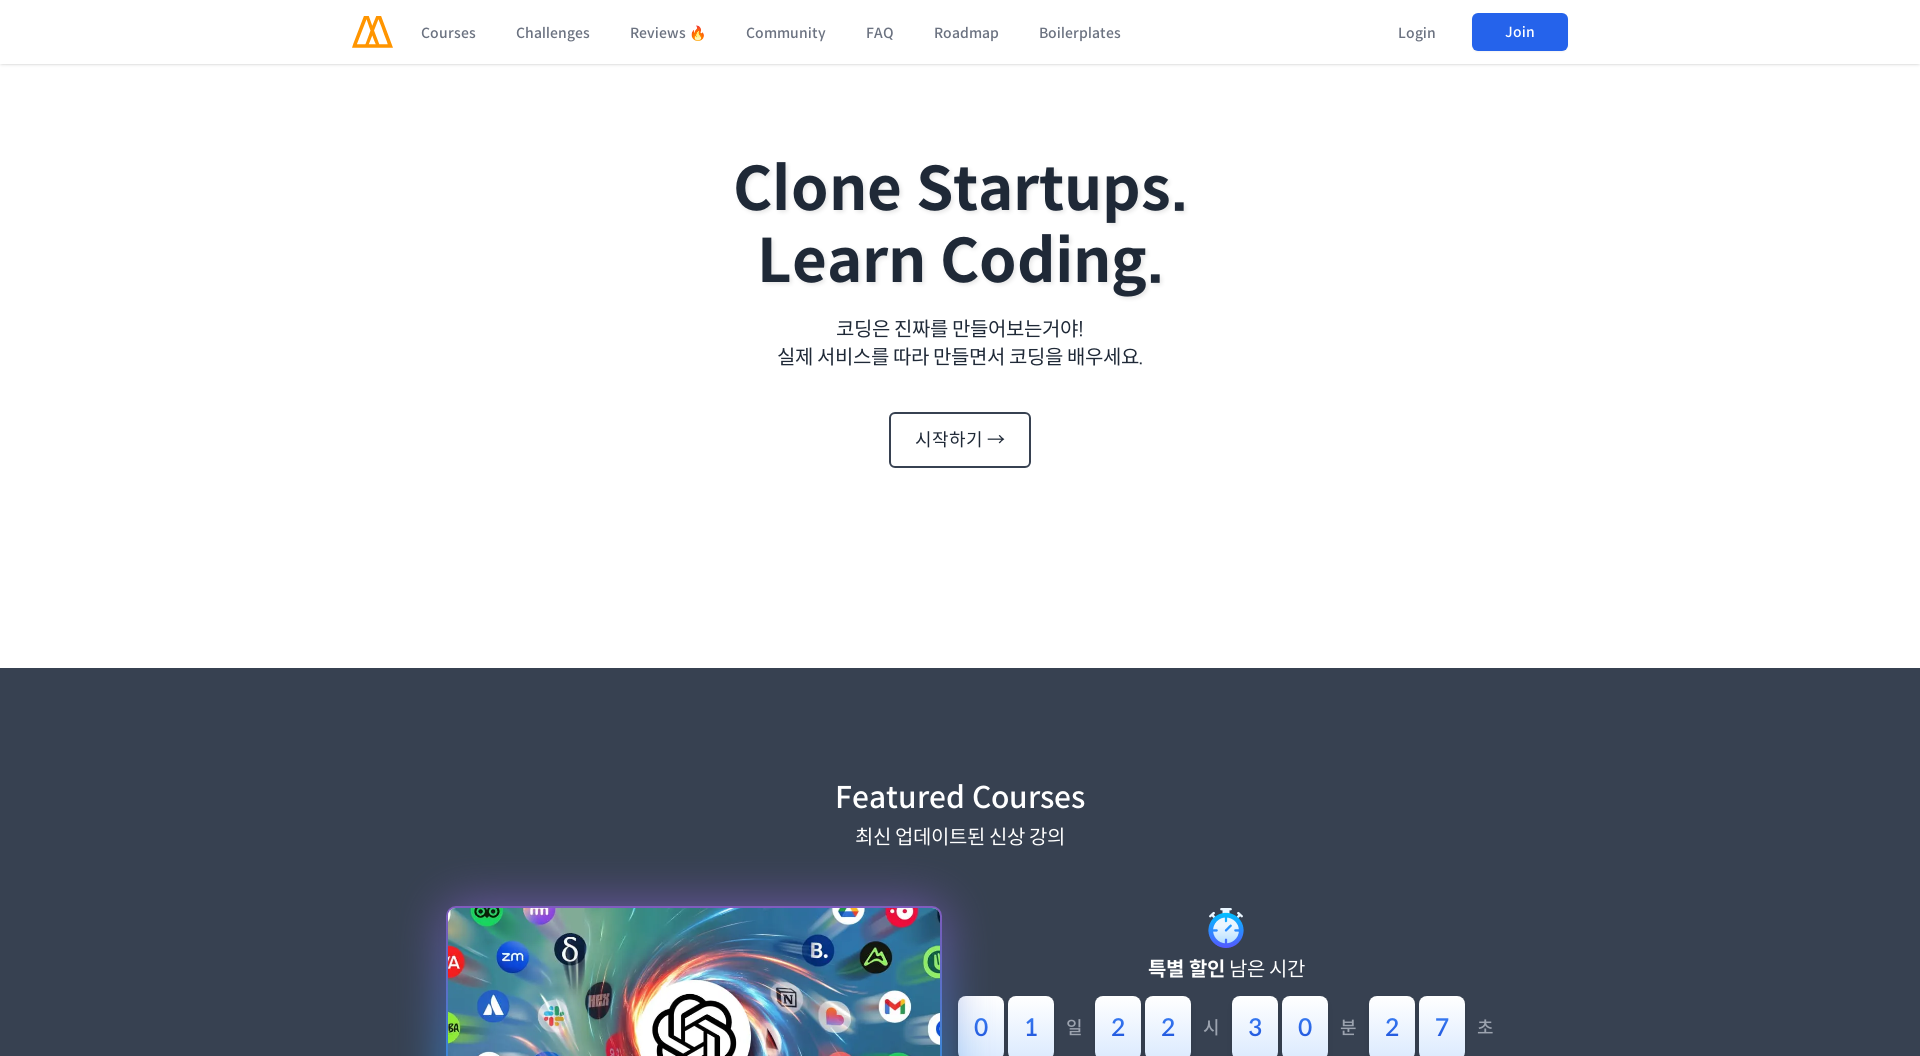